Fills all input fields in a large form with test data and submits the form by clicking the submit button

Starting URL: http://suninjuly.github.io/huge_form.html

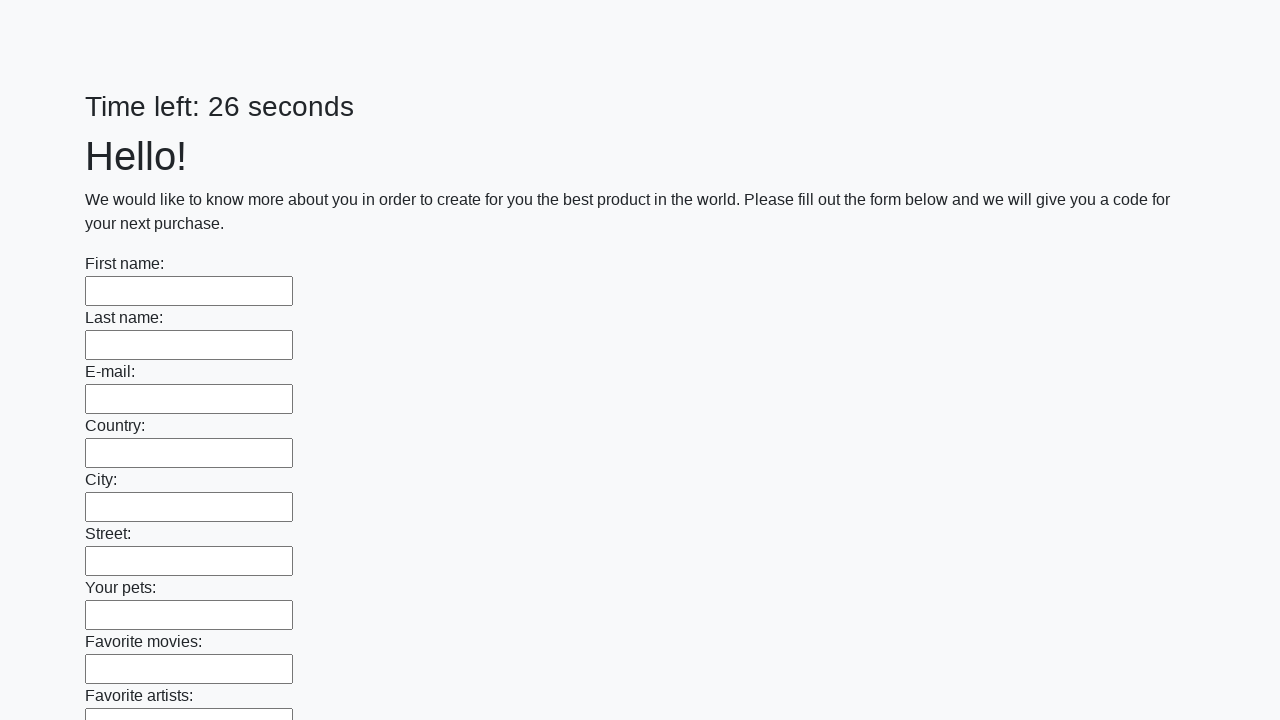

Navigated to huge form page
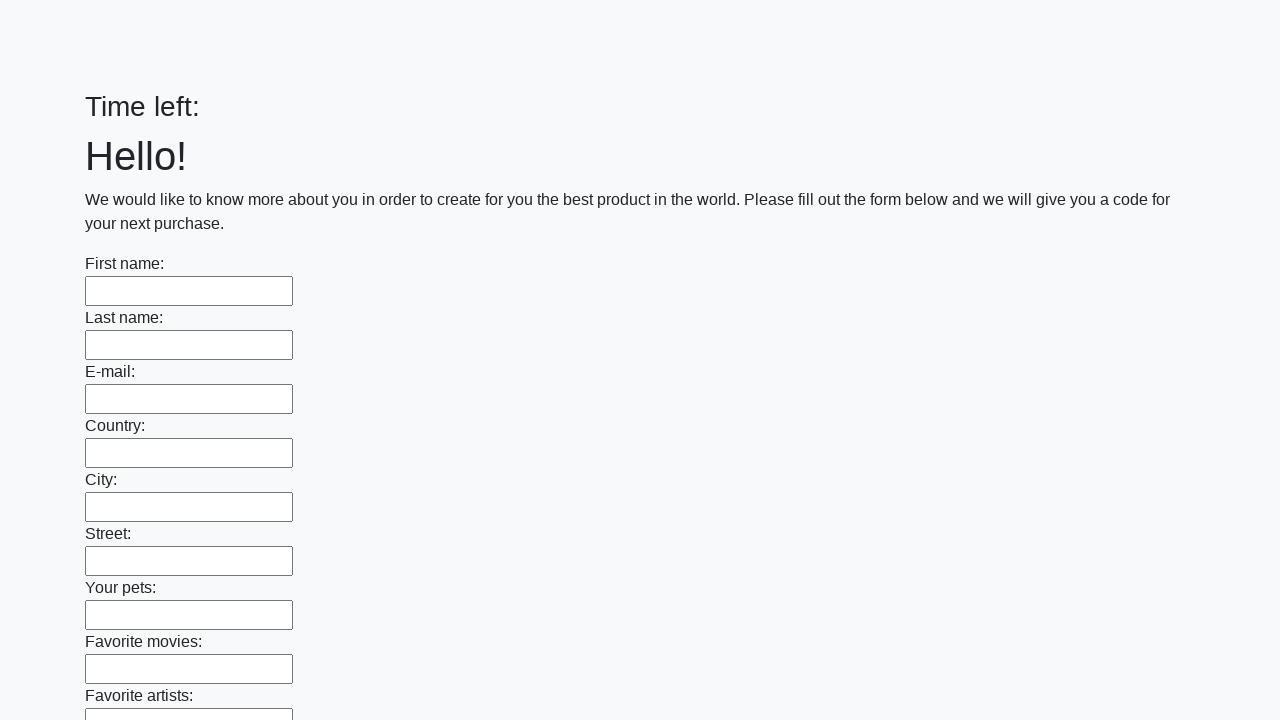

Located all input fields on the form
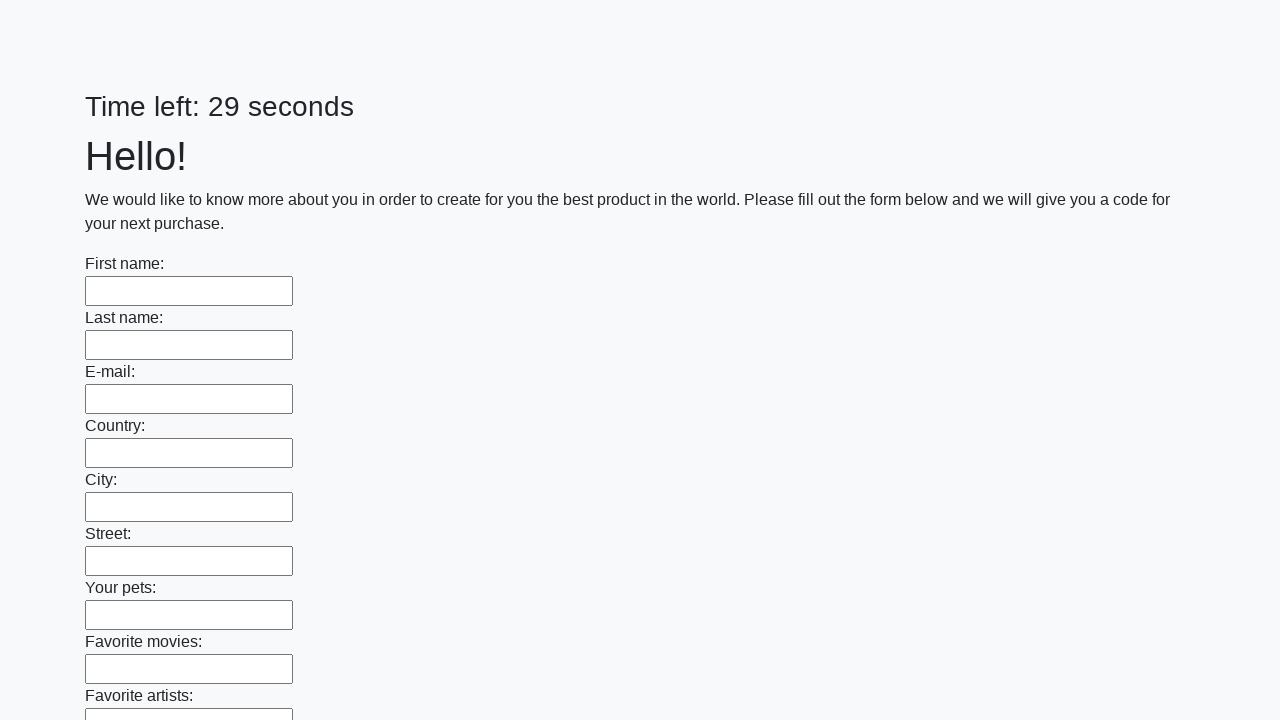

Filled input field with test data 'ololo' on input >> nth=0
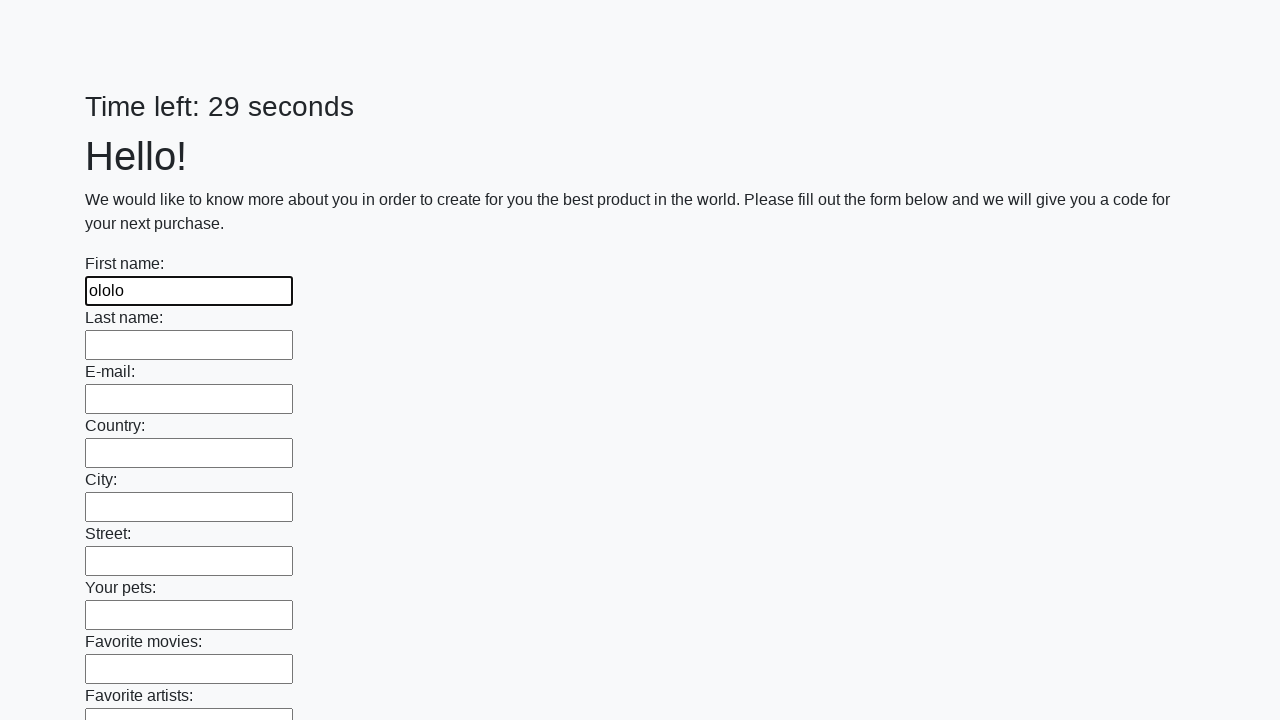

Filled input field with test data 'ololo' on input >> nth=1
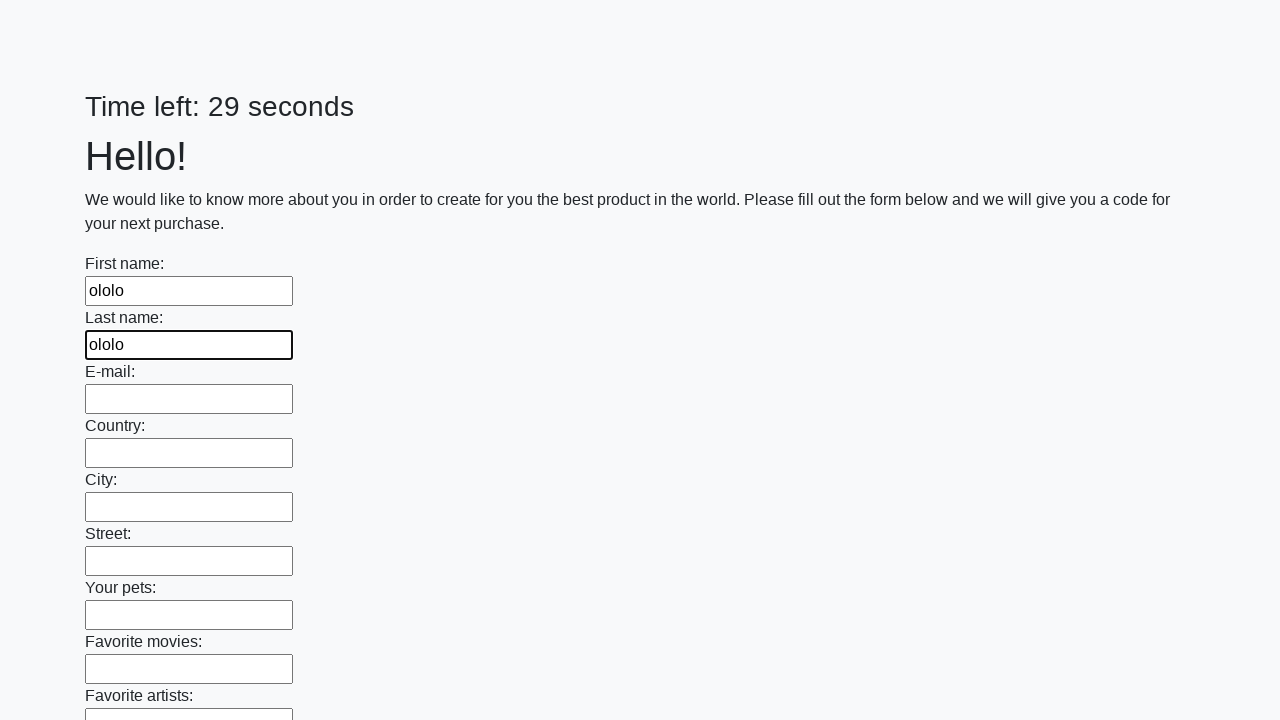

Filled input field with test data 'ololo' on input >> nth=2
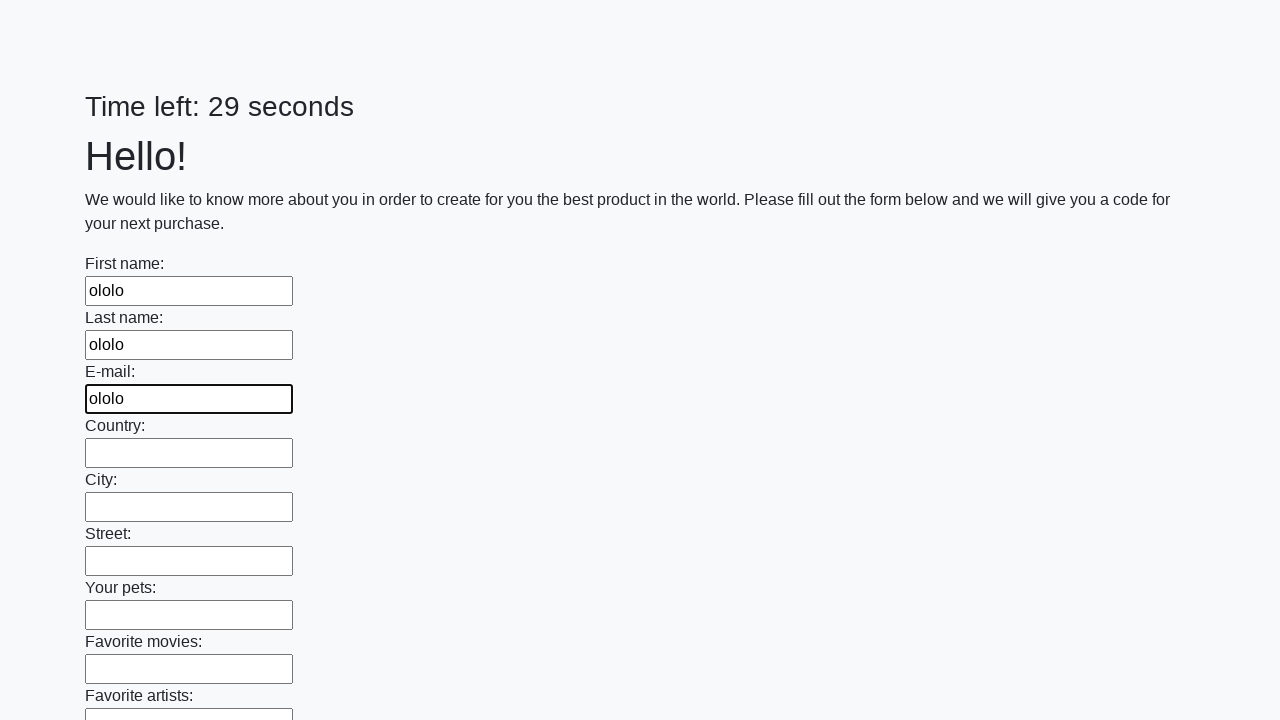

Filled input field with test data 'ololo' on input >> nth=3
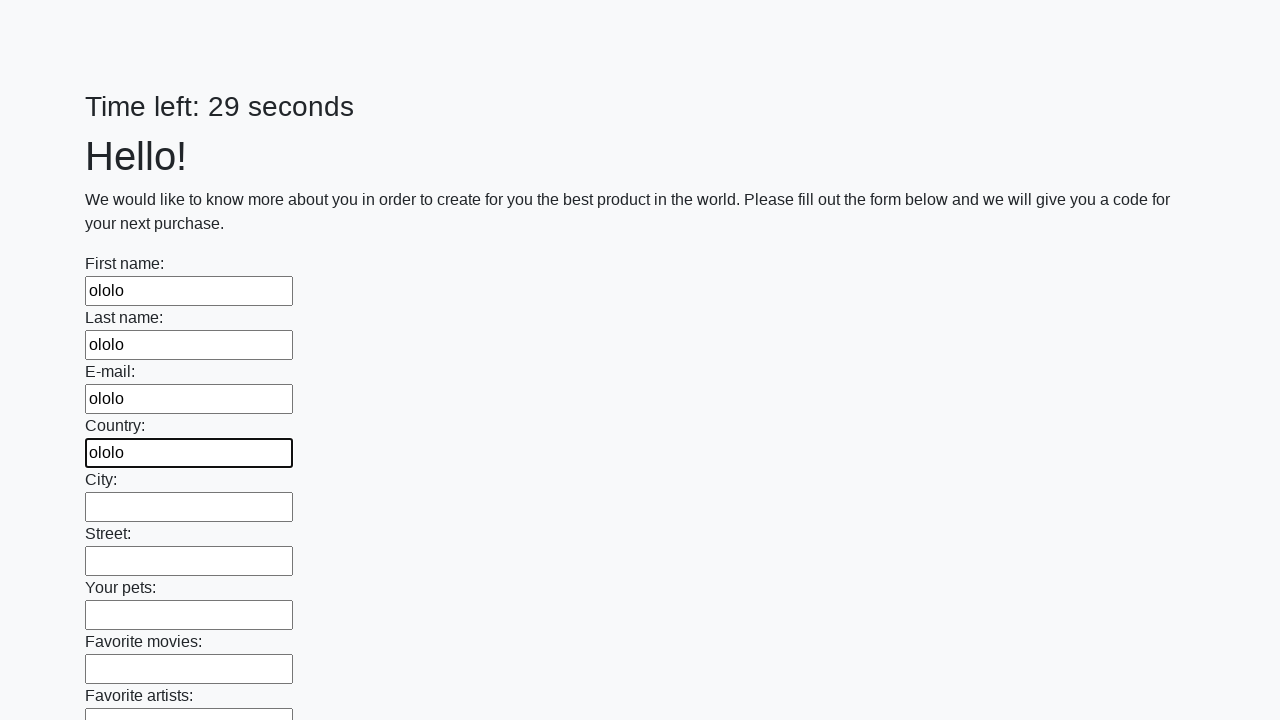

Filled input field with test data 'ololo' on input >> nth=4
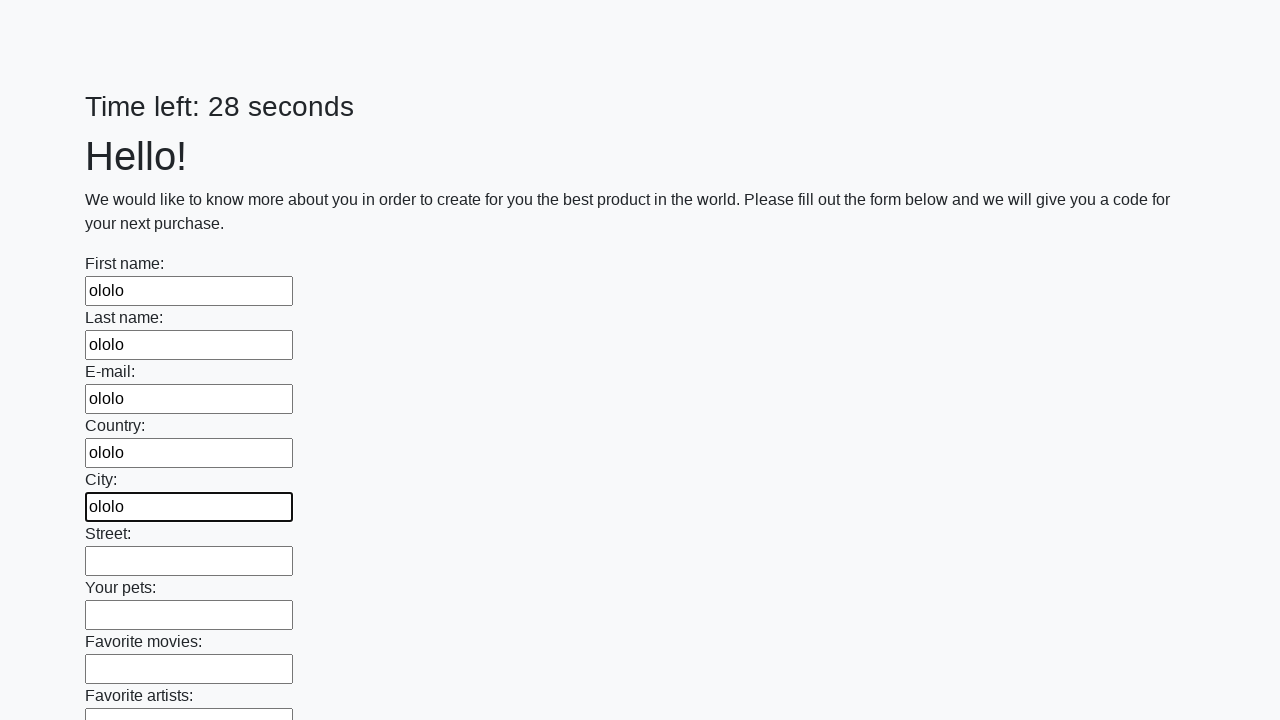

Filled input field with test data 'ololo' on input >> nth=5
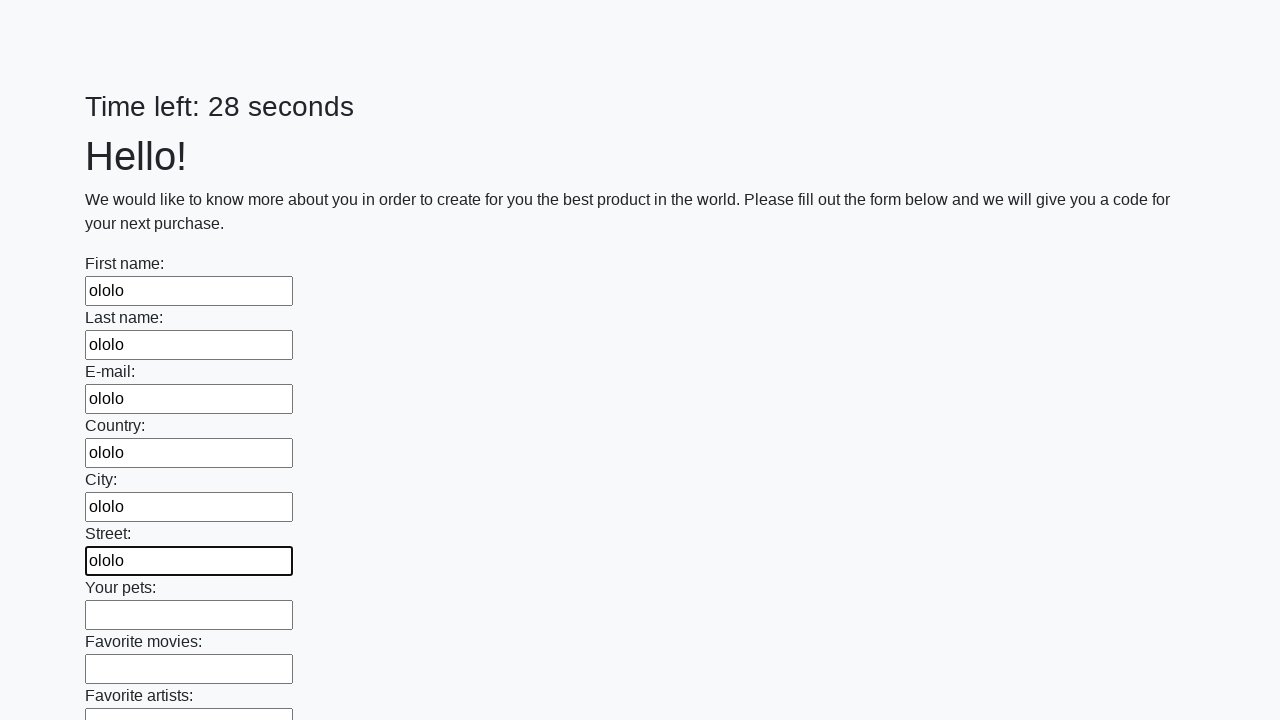

Filled input field with test data 'ololo' on input >> nth=6
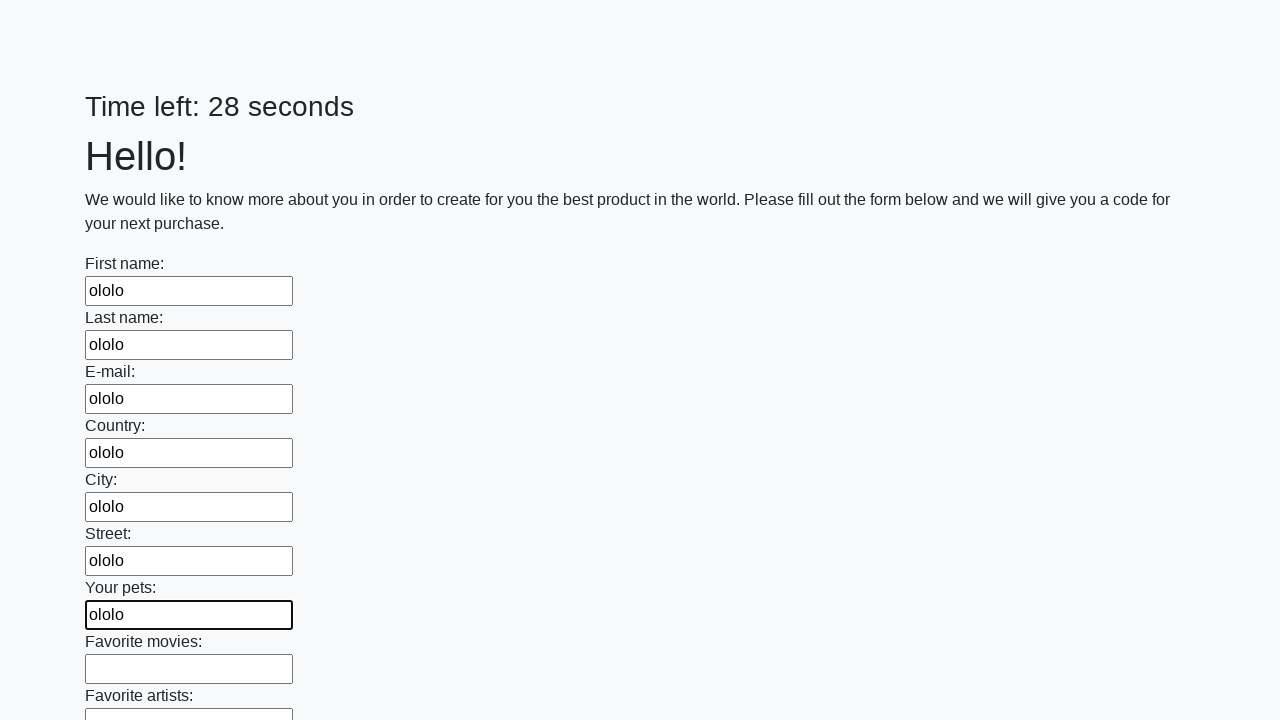

Filled input field with test data 'ololo' on input >> nth=7
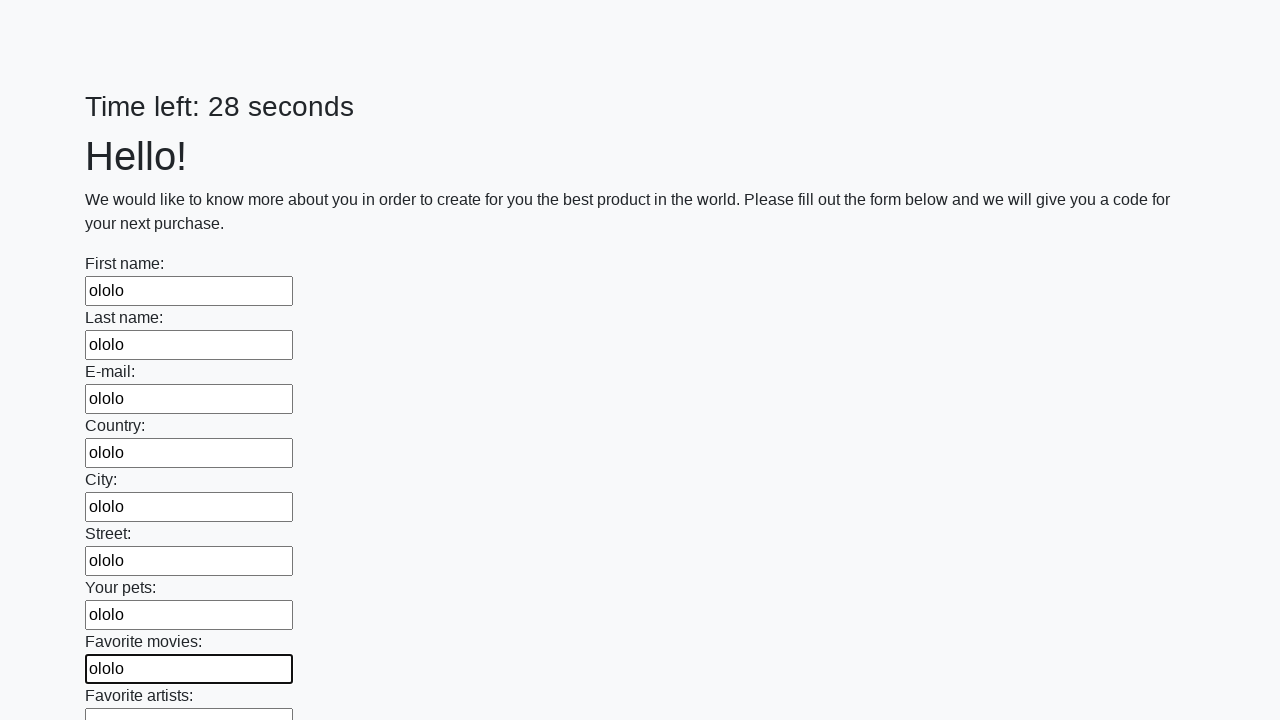

Filled input field with test data 'ololo' on input >> nth=8
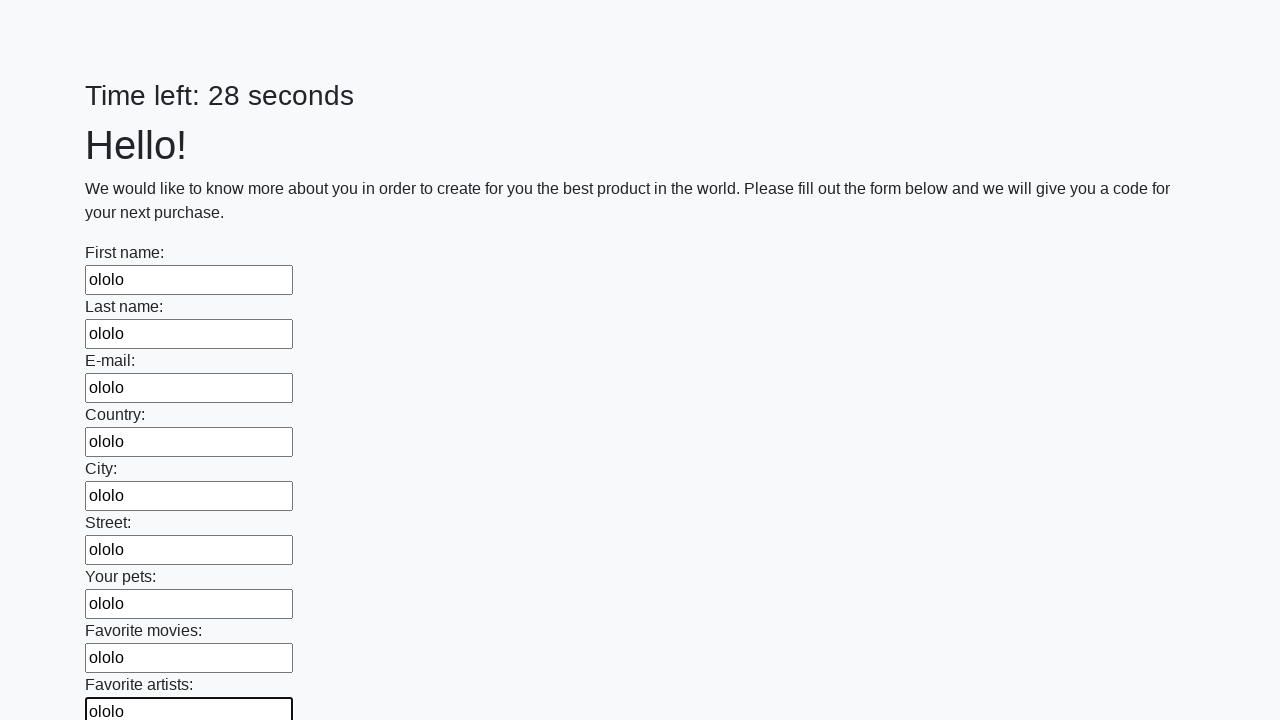

Filled input field with test data 'ololo' on input >> nth=9
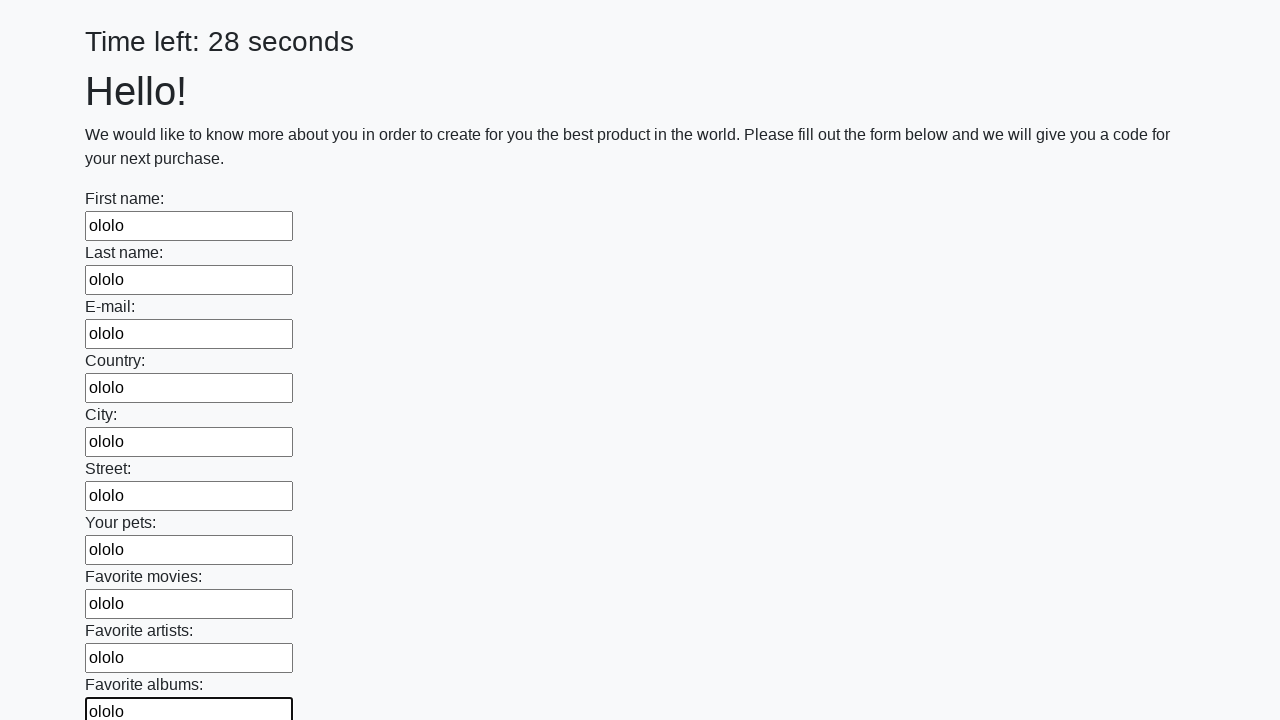

Filled input field with test data 'ololo' on input >> nth=10
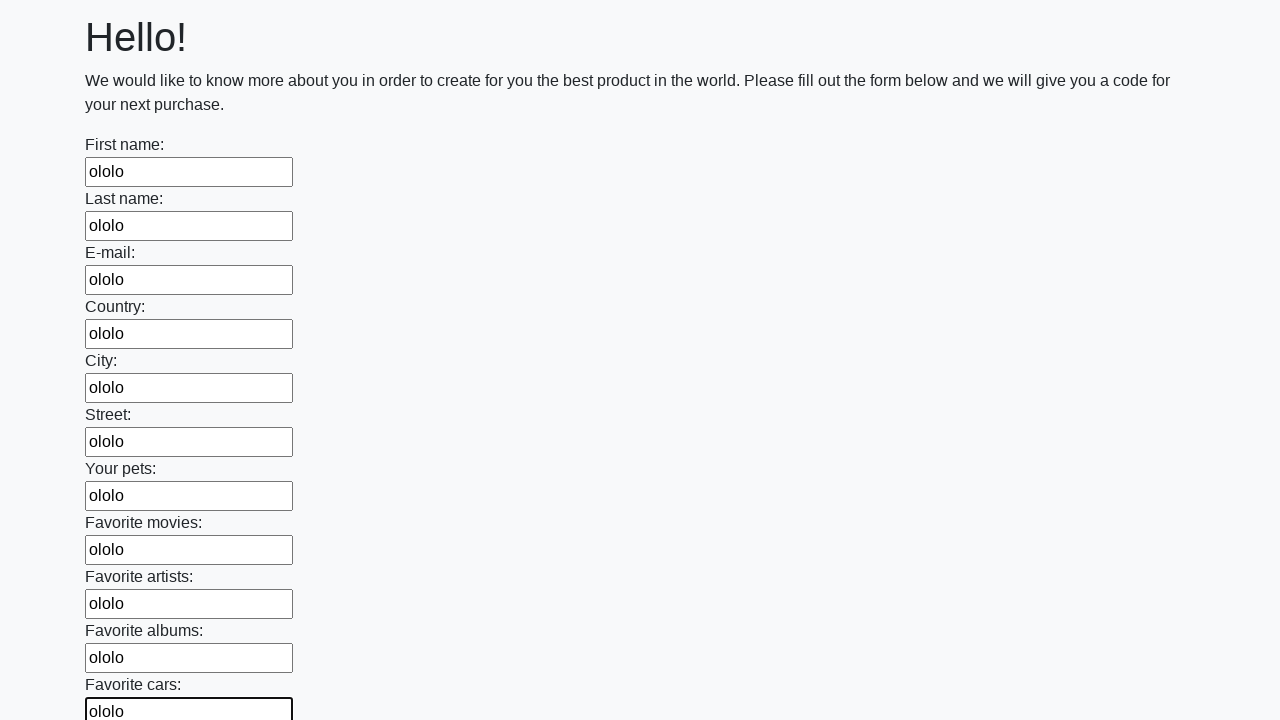

Filled input field with test data 'ololo' on input >> nth=11
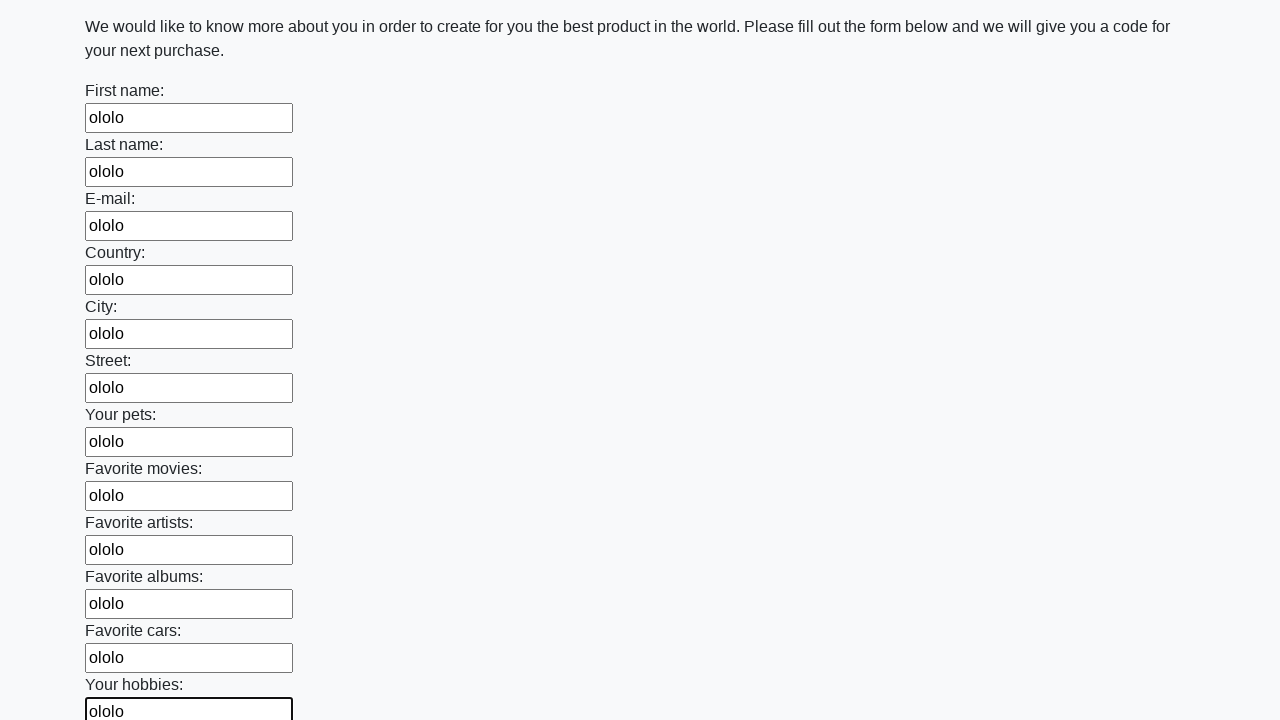

Filled input field with test data 'ololo' on input >> nth=12
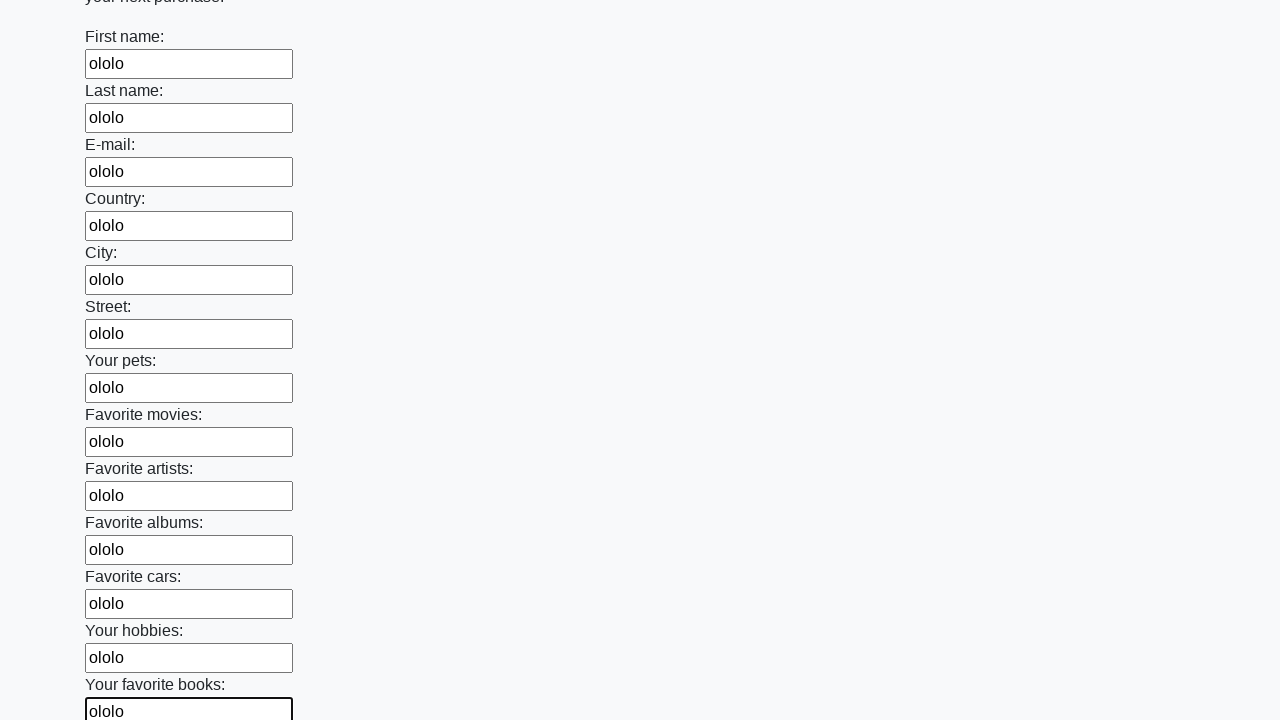

Filled input field with test data 'ololo' on input >> nth=13
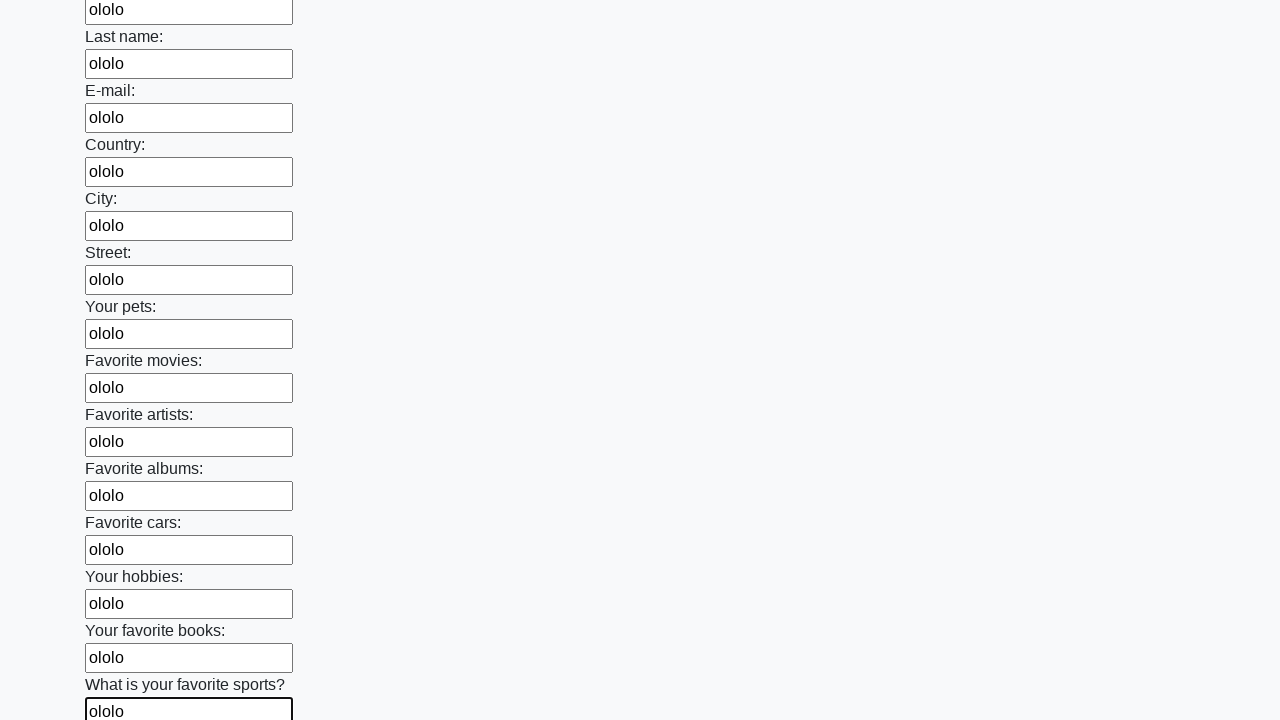

Filled input field with test data 'ololo' on input >> nth=14
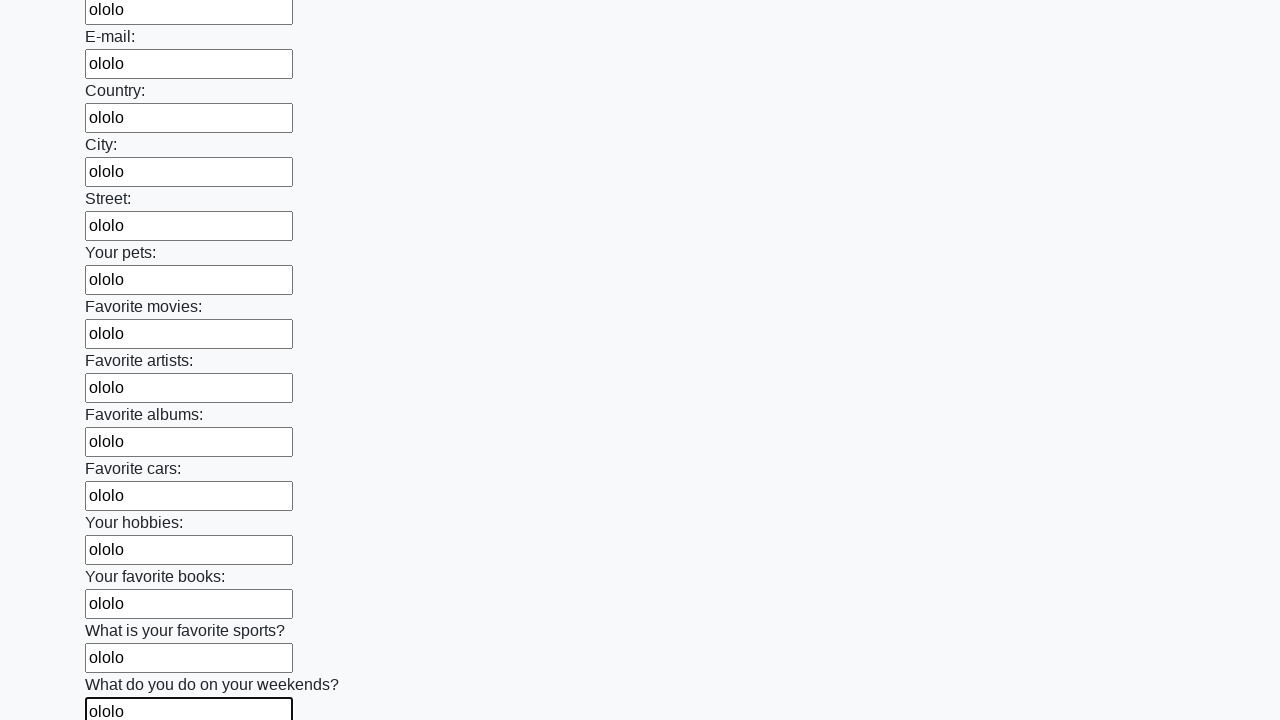

Filled input field with test data 'ololo' on input >> nth=15
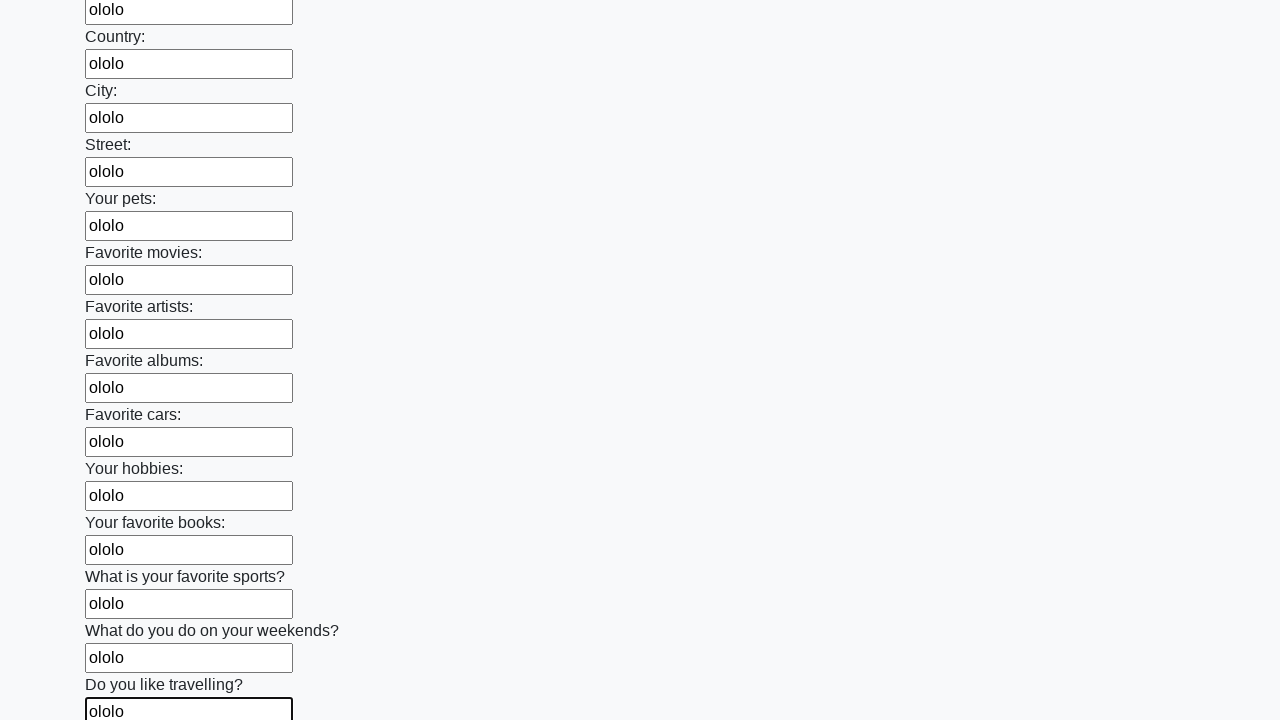

Filled input field with test data 'ololo' on input >> nth=16
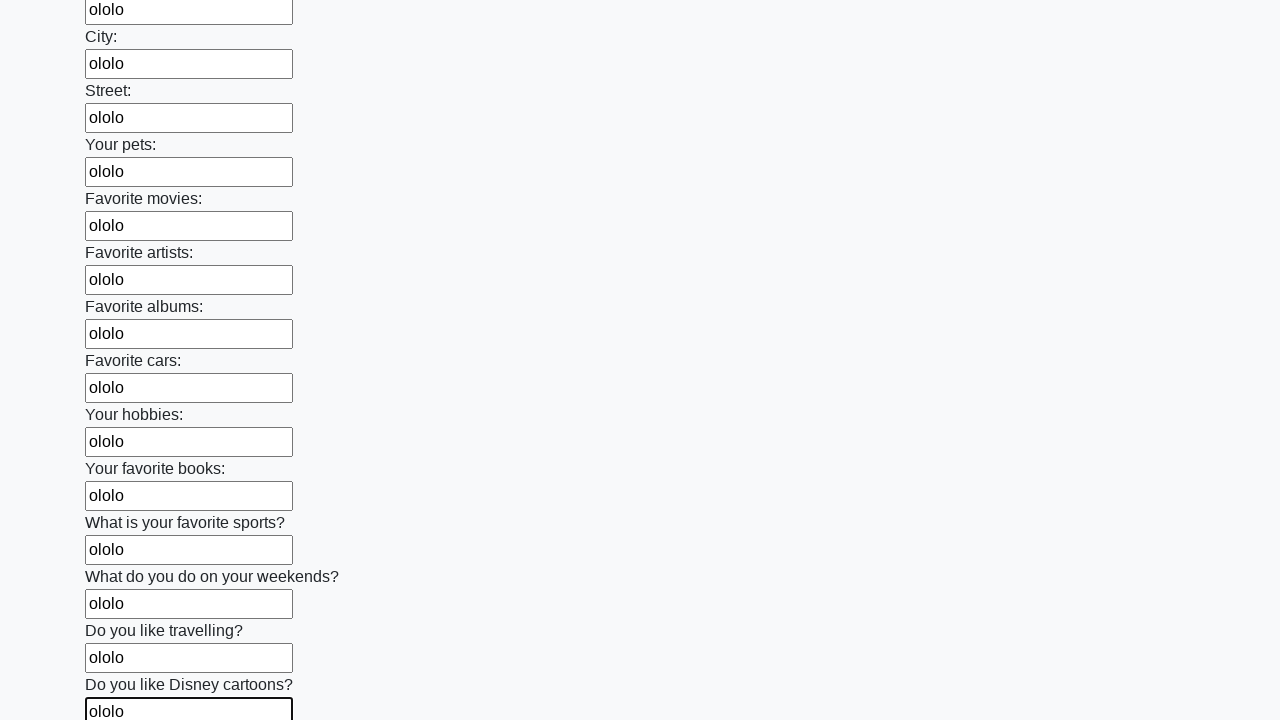

Filled input field with test data 'ololo' on input >> nth=17
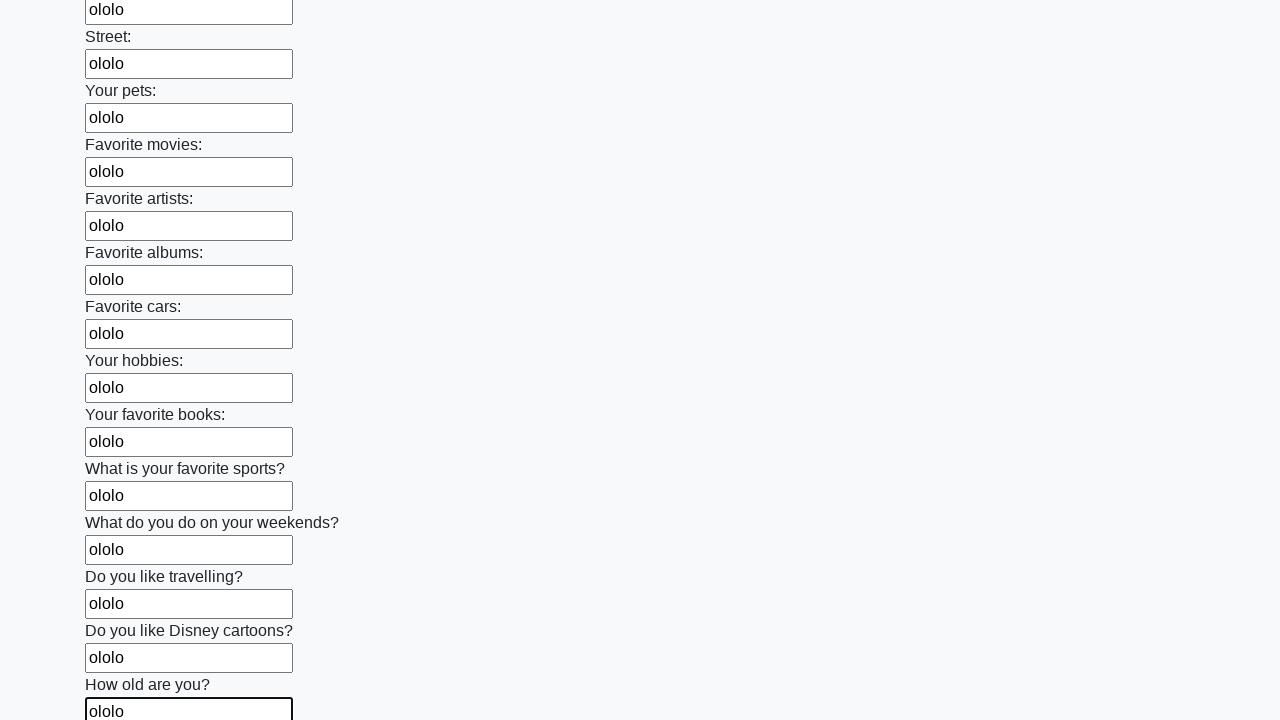

Filled input field with test data 'ololo' on input >> nth=18
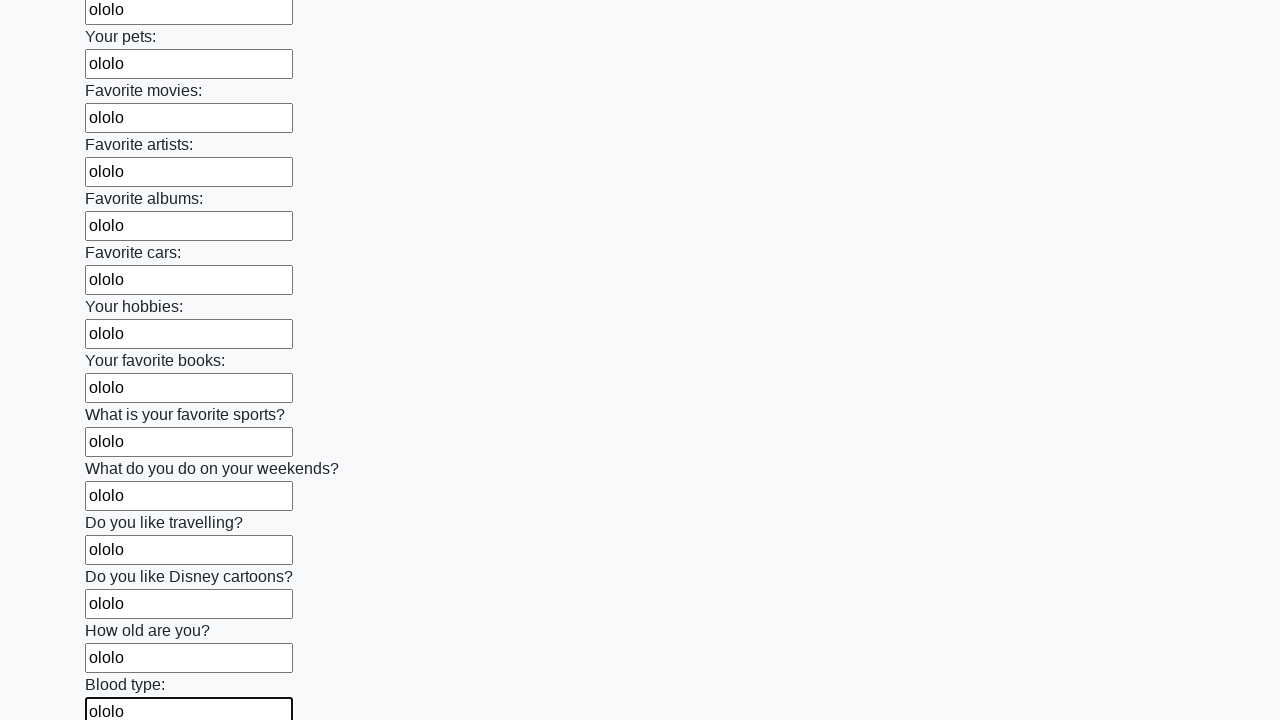

Filled input field with test data 'ololo' on input >> nth=19
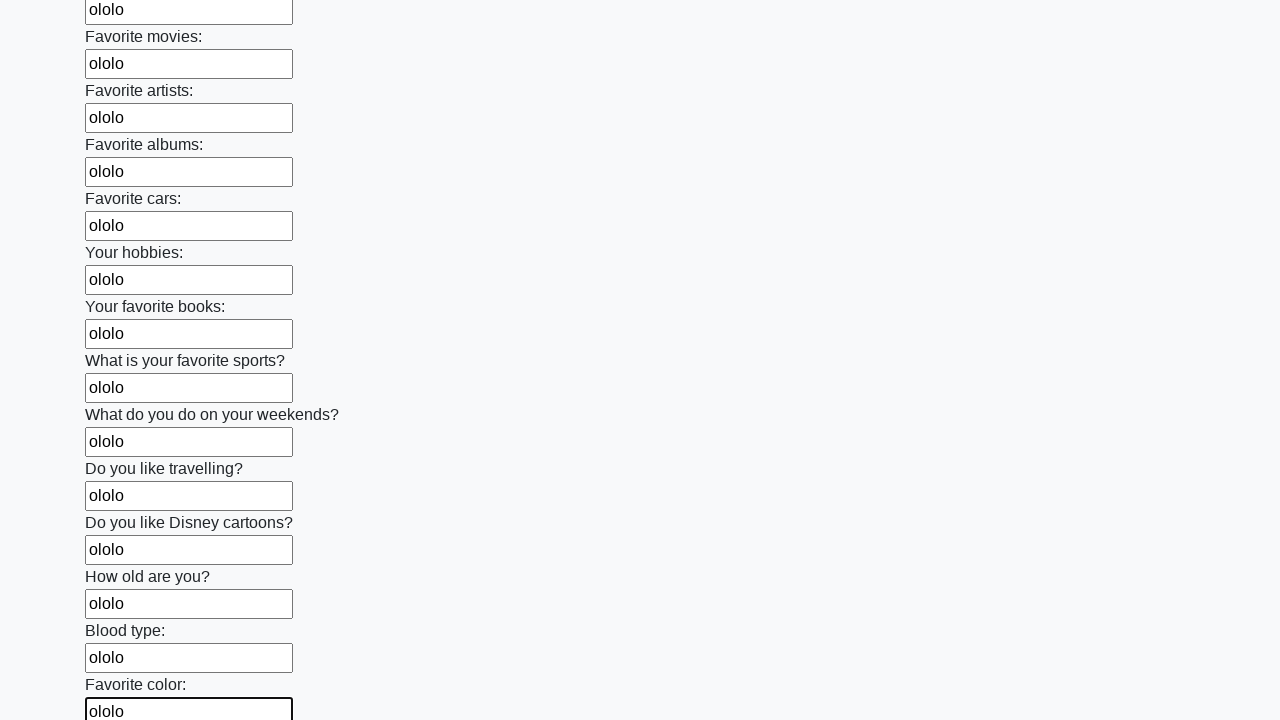

Filled input field with test data 'ololo' on input >> nth=20
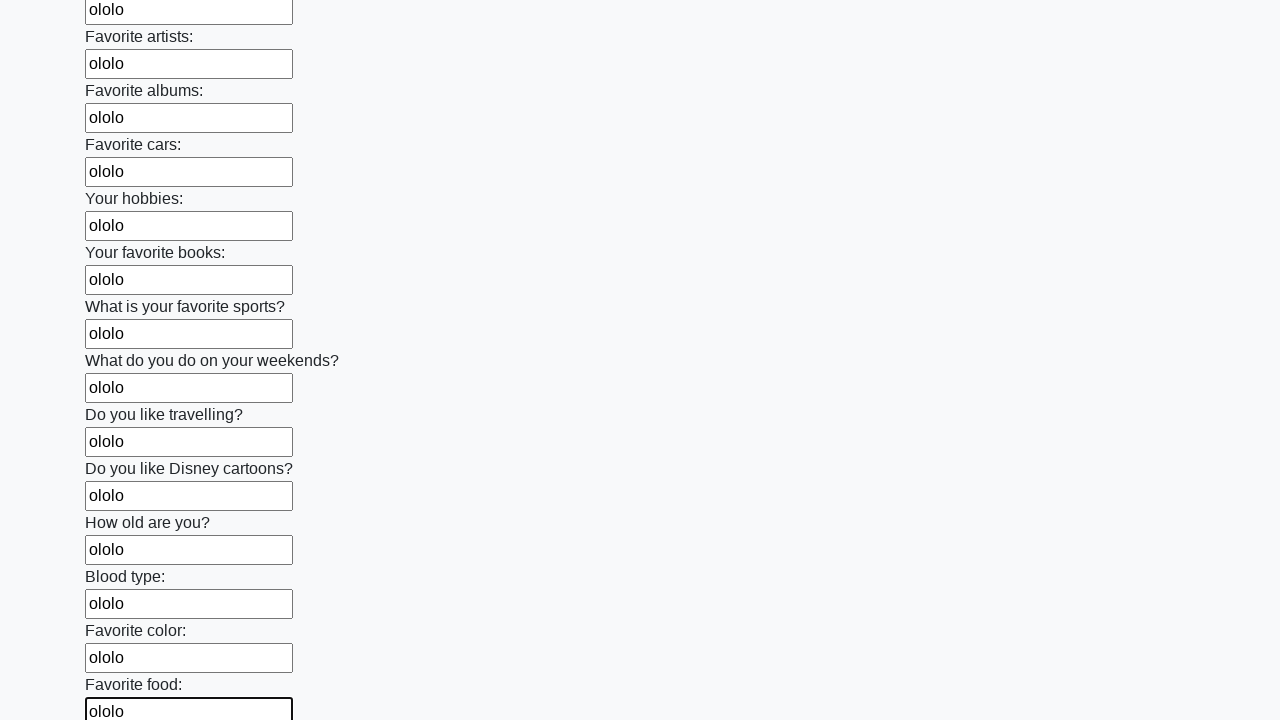

Filled input field with test data 'ololo' on input >> nth=21
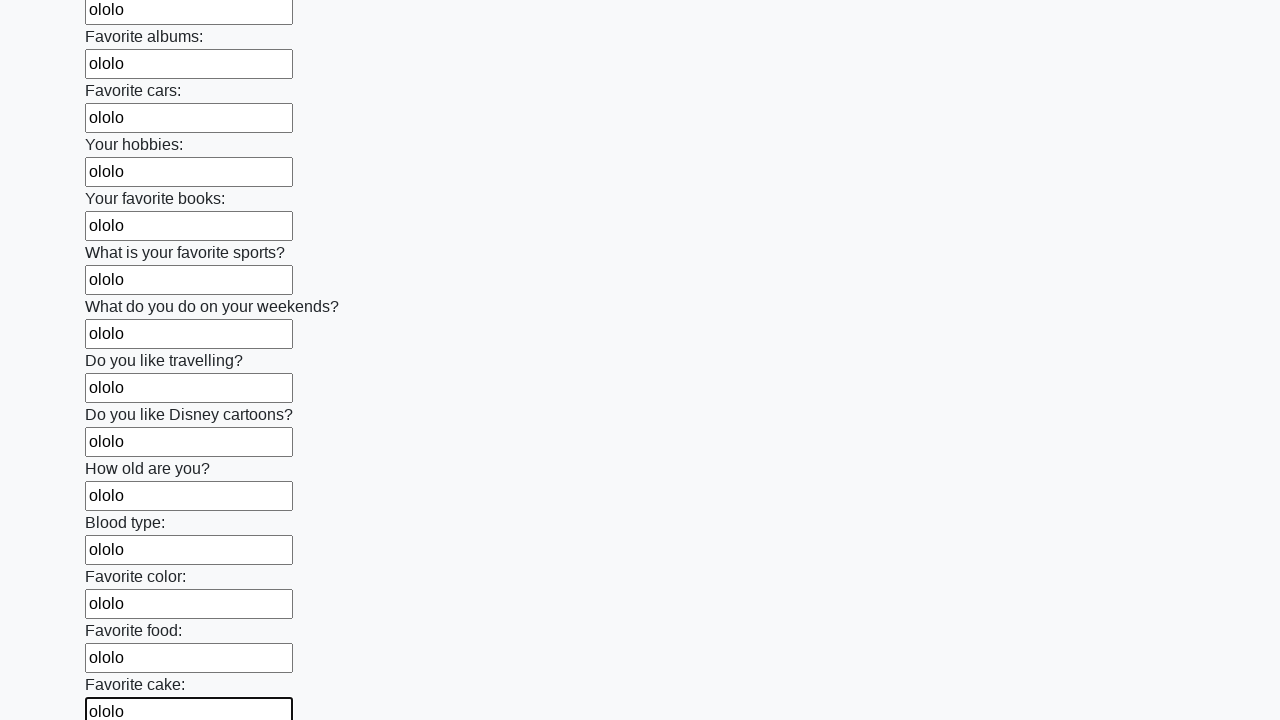

Filled input field with test data 'ololo' on input >> nth=22
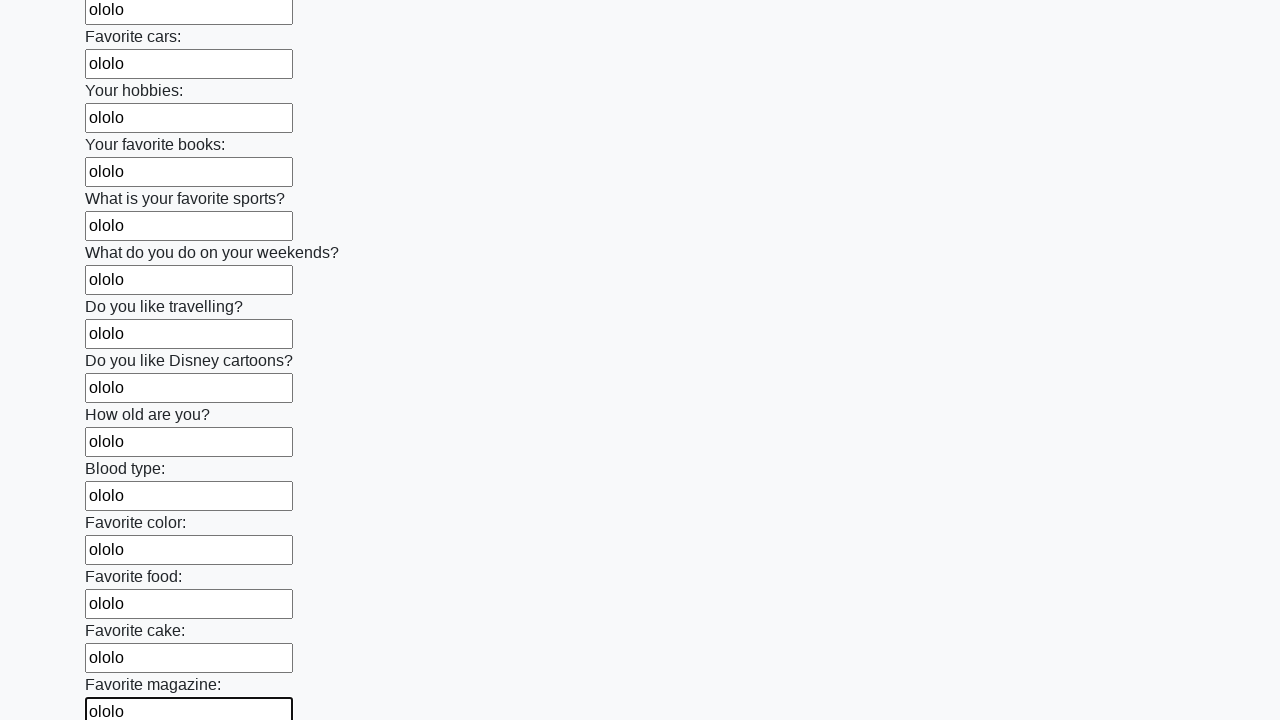

Filled input field with test data 'ololo' on input >> nth=23
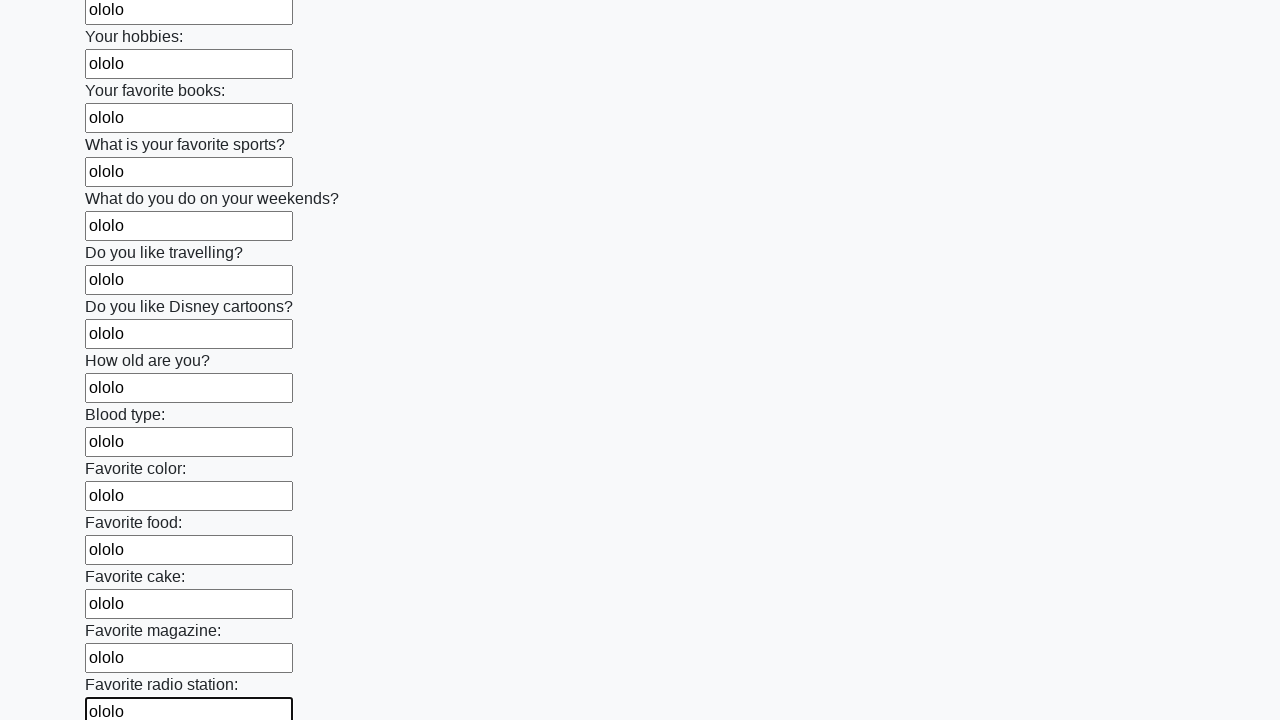

Filled input field with test data 'ololo' on input >> nth=24
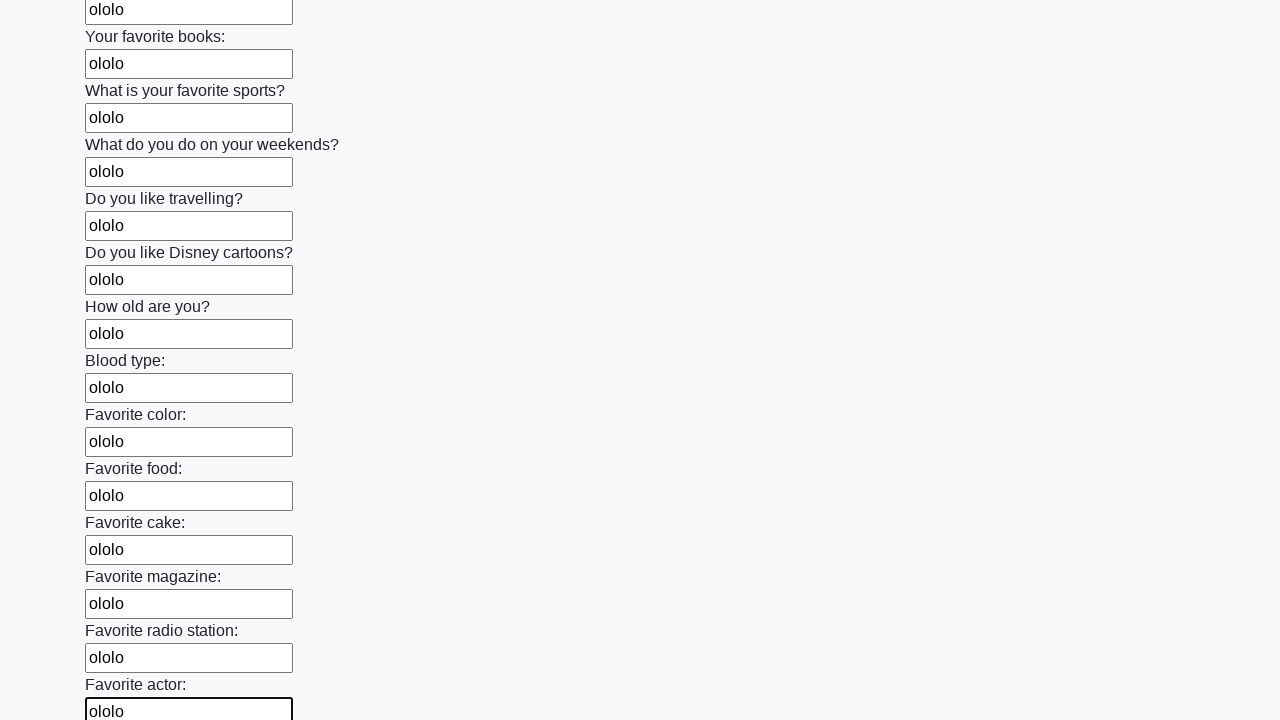

Filled input field with test data 'ololo' on input >> nth=25
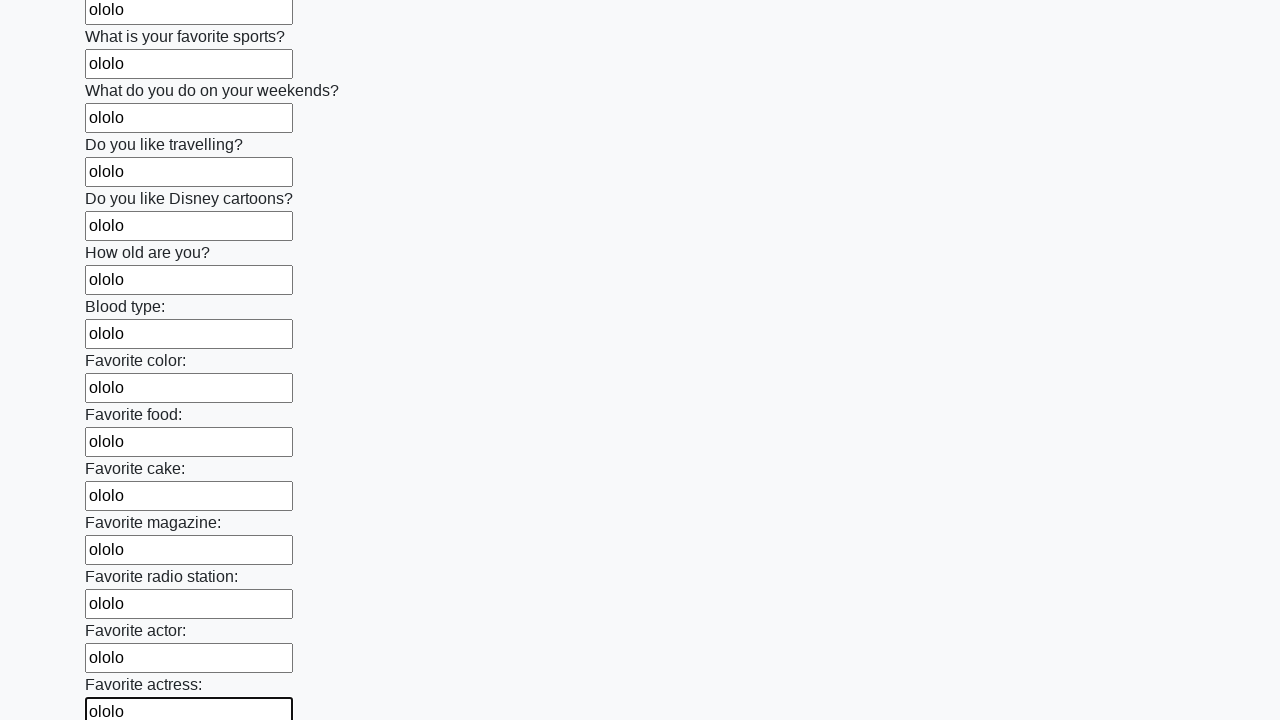

Filled input field with test data 'ololo' on input >> nth=26
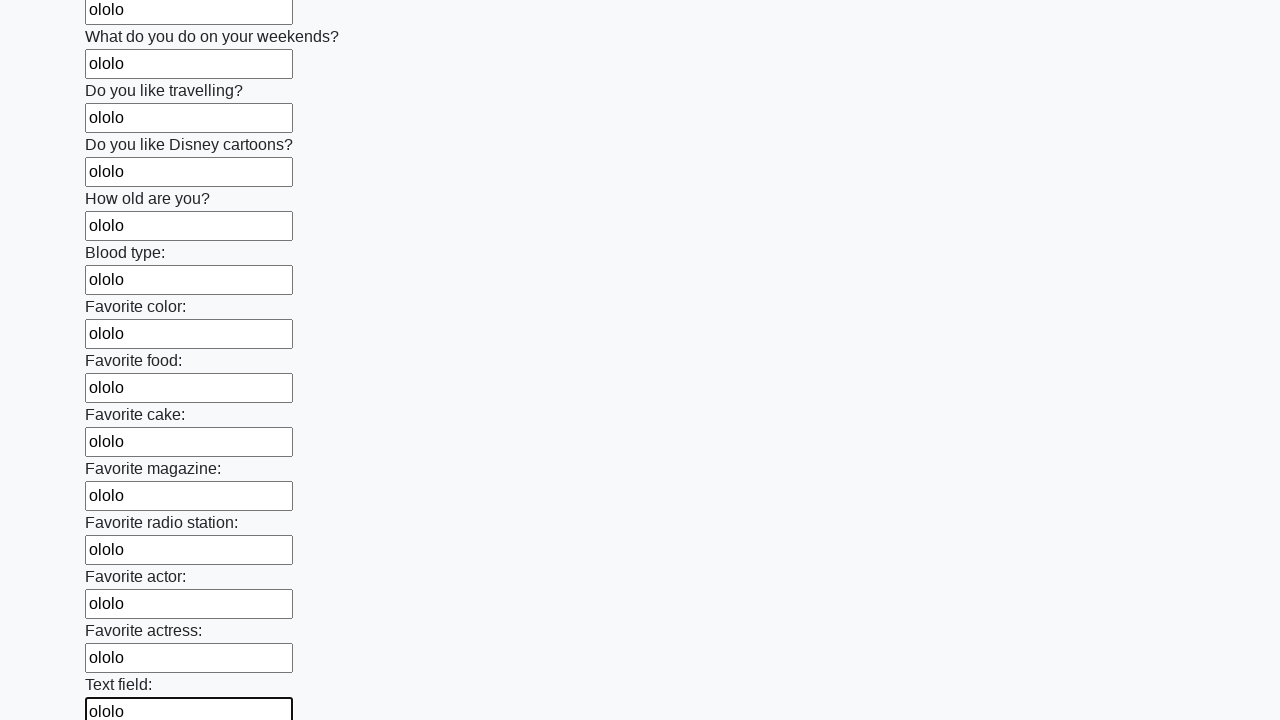

Filled input field with test data 'ololo' on input >> nth=27
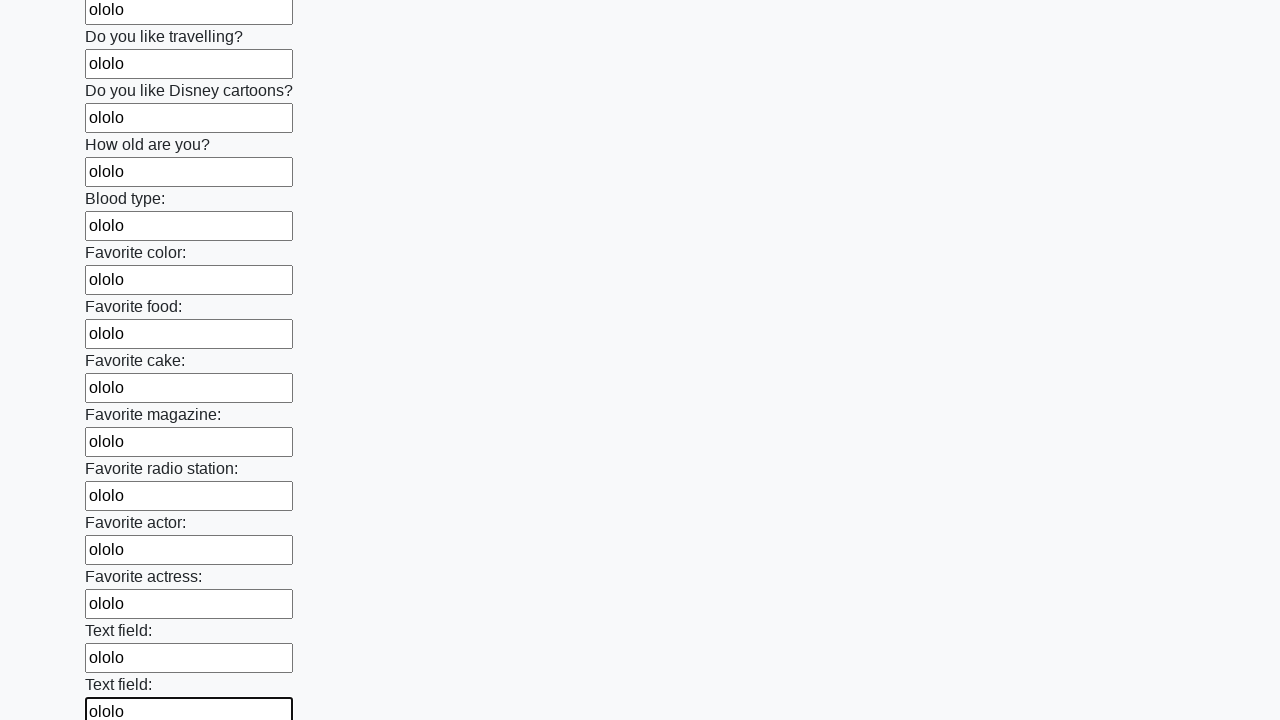

Filled input field with test data 'ololo' on input >> nth=28
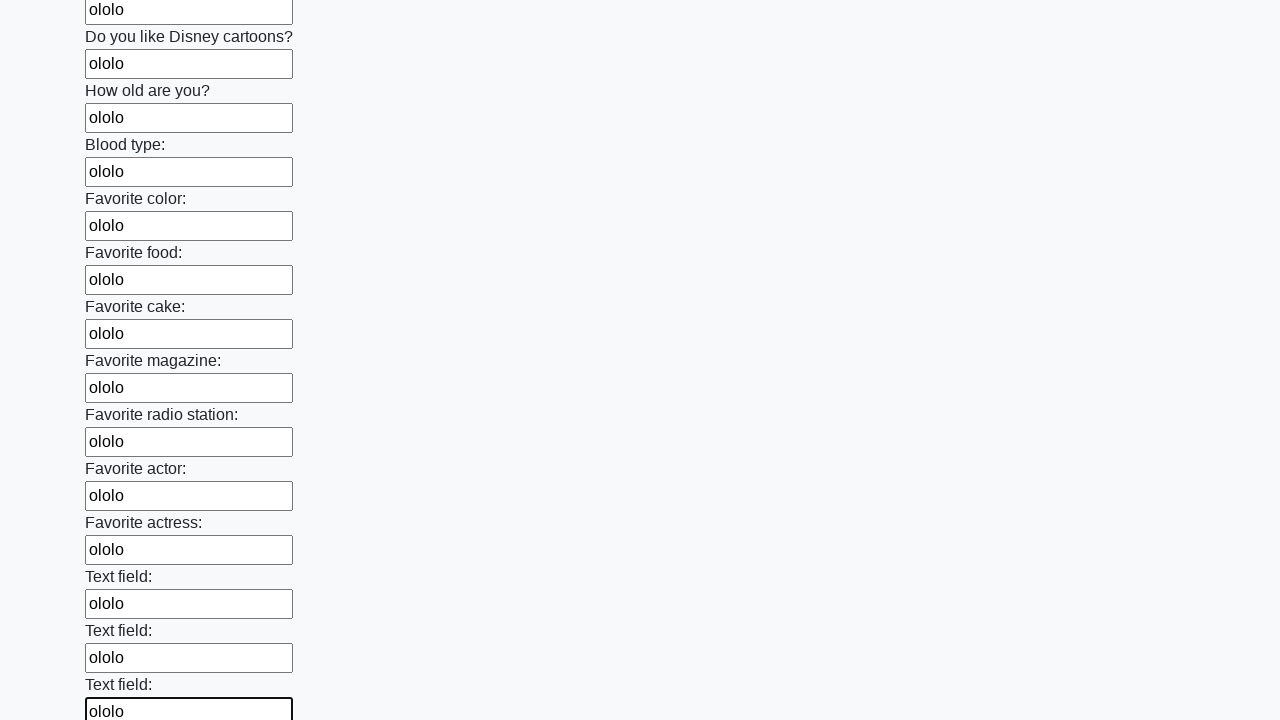

Filled input field with test data 'ololo' on input >> nth=29
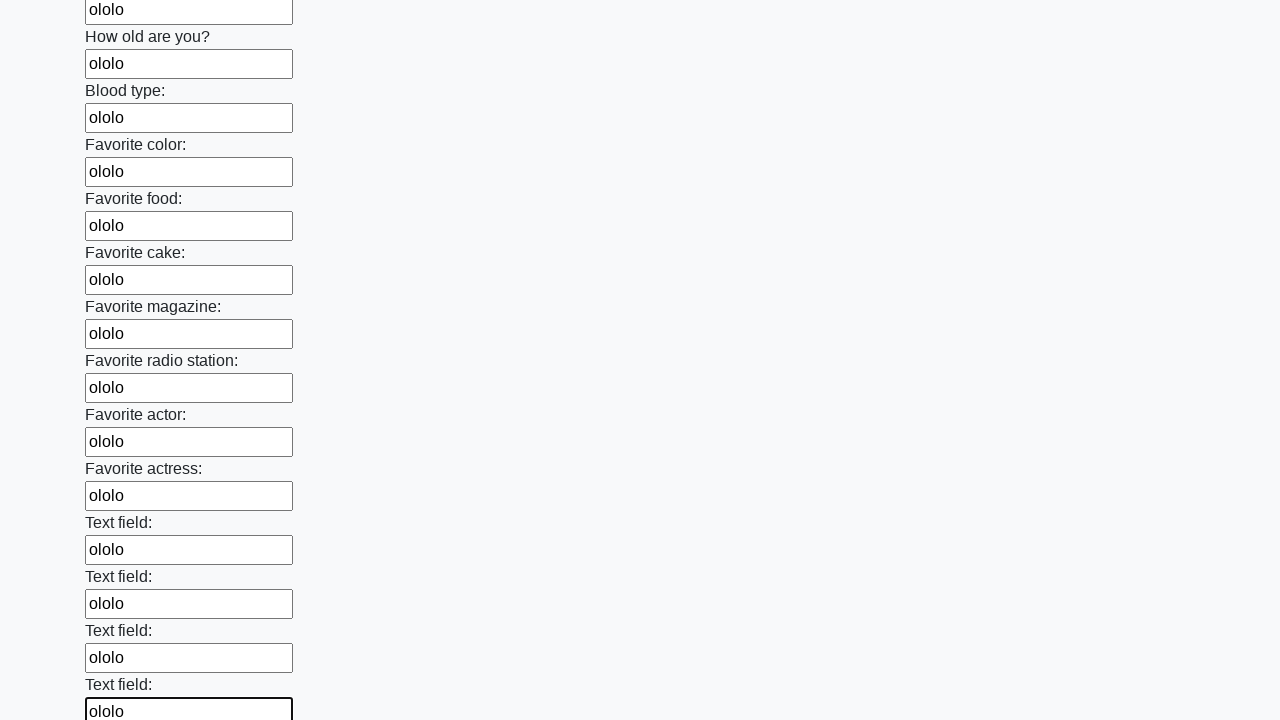

Filled input field with test data 'ololo' on input >> nth=30
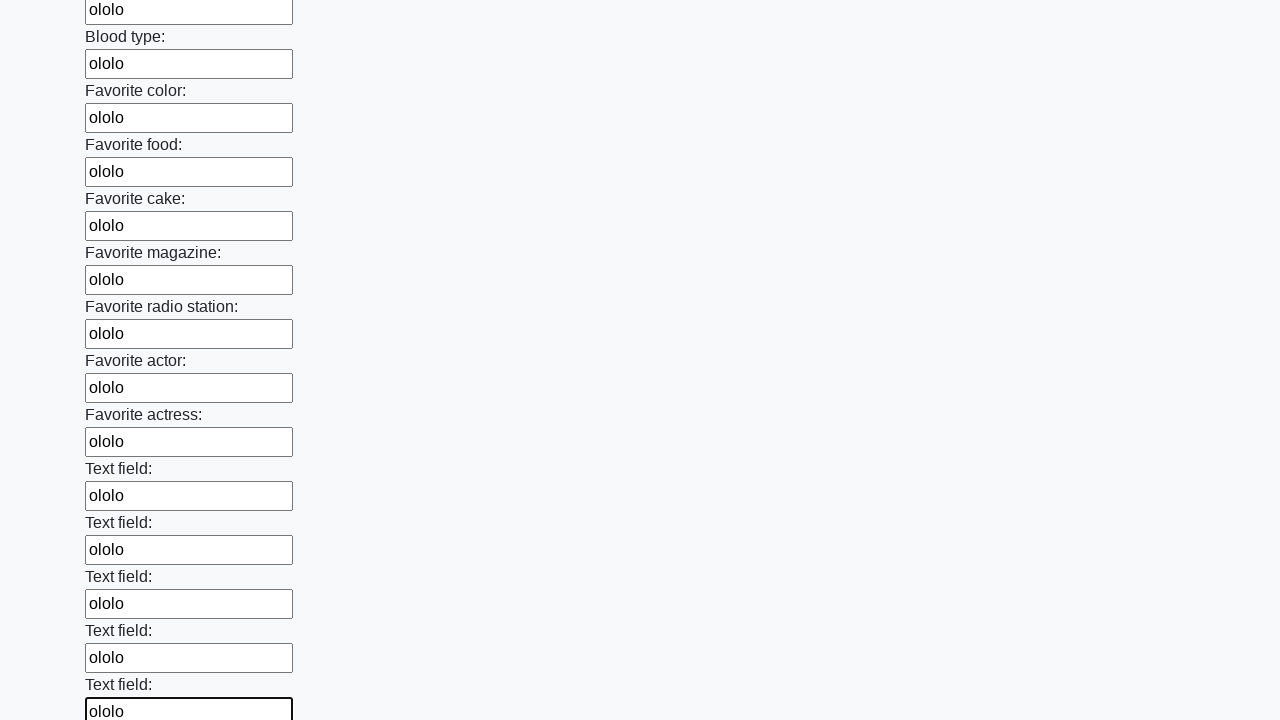

Filled input field with test data 'ololo' on input >> nth=31
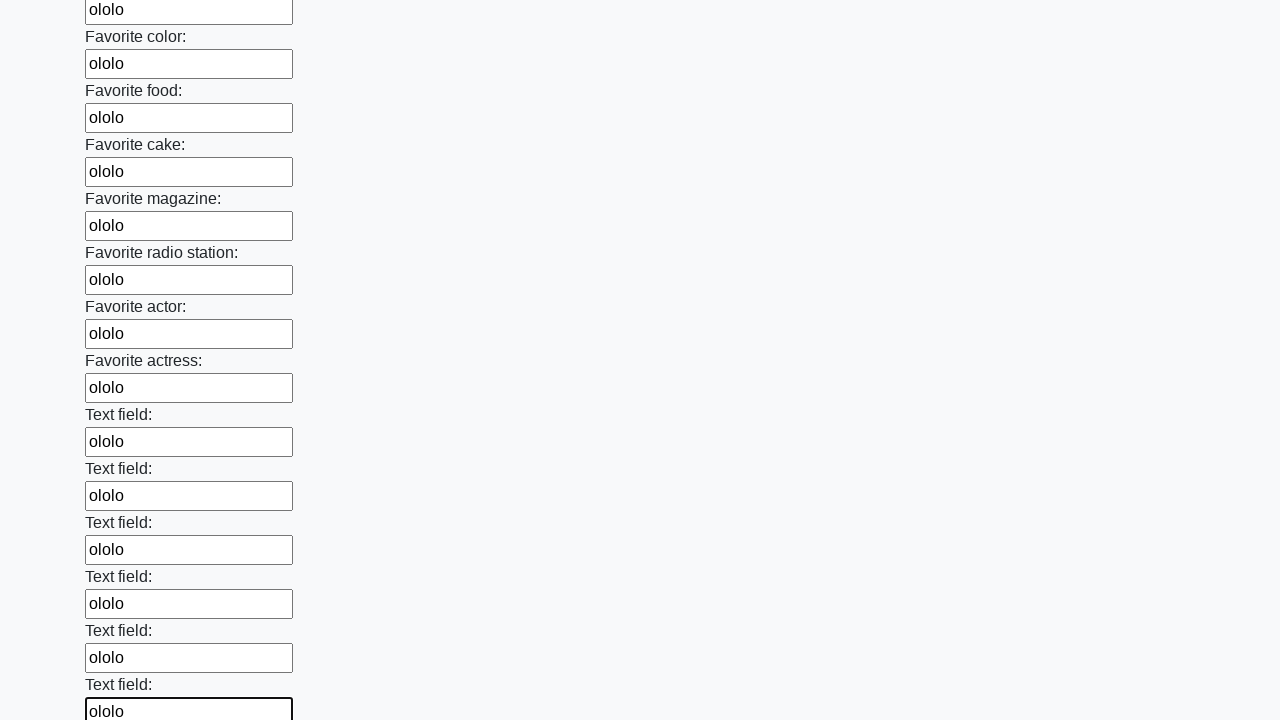

Filled input field with test data 'ololo' on input >> nth=32
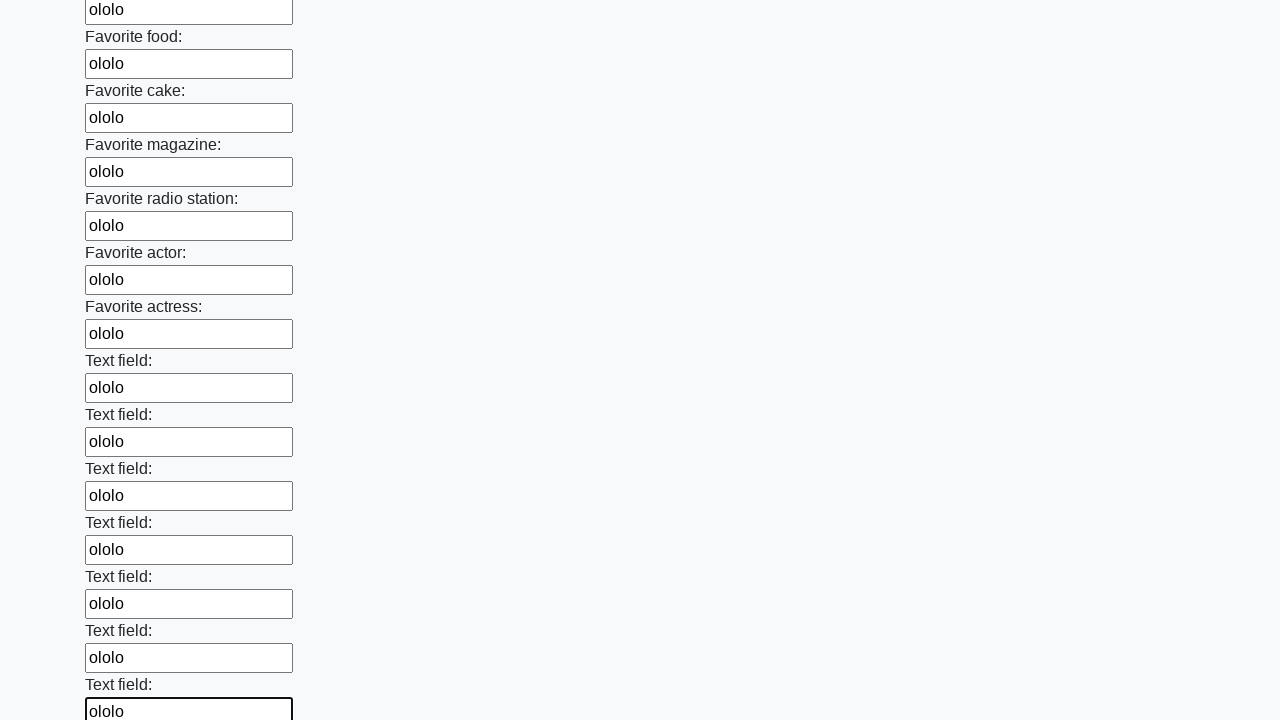

Filled input field with test data 'ololo' on input >> nth=33
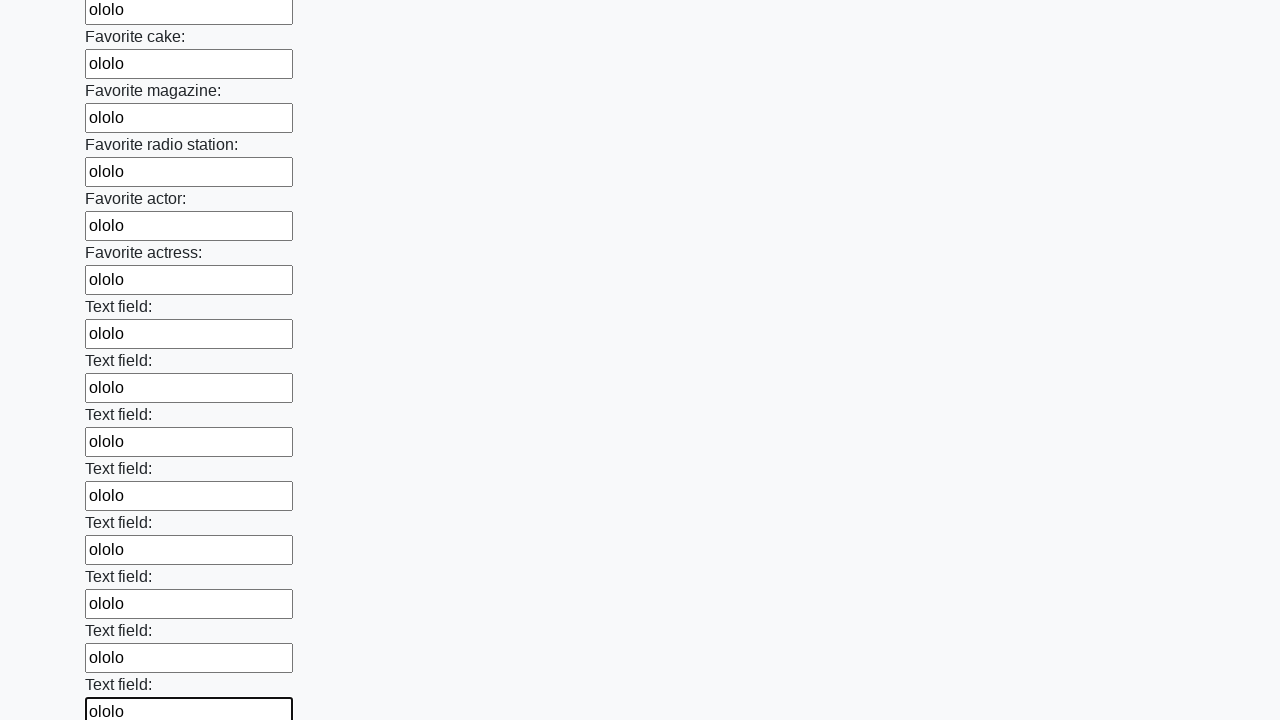

Filled input field with test data 'ololo' on input >> nth=34
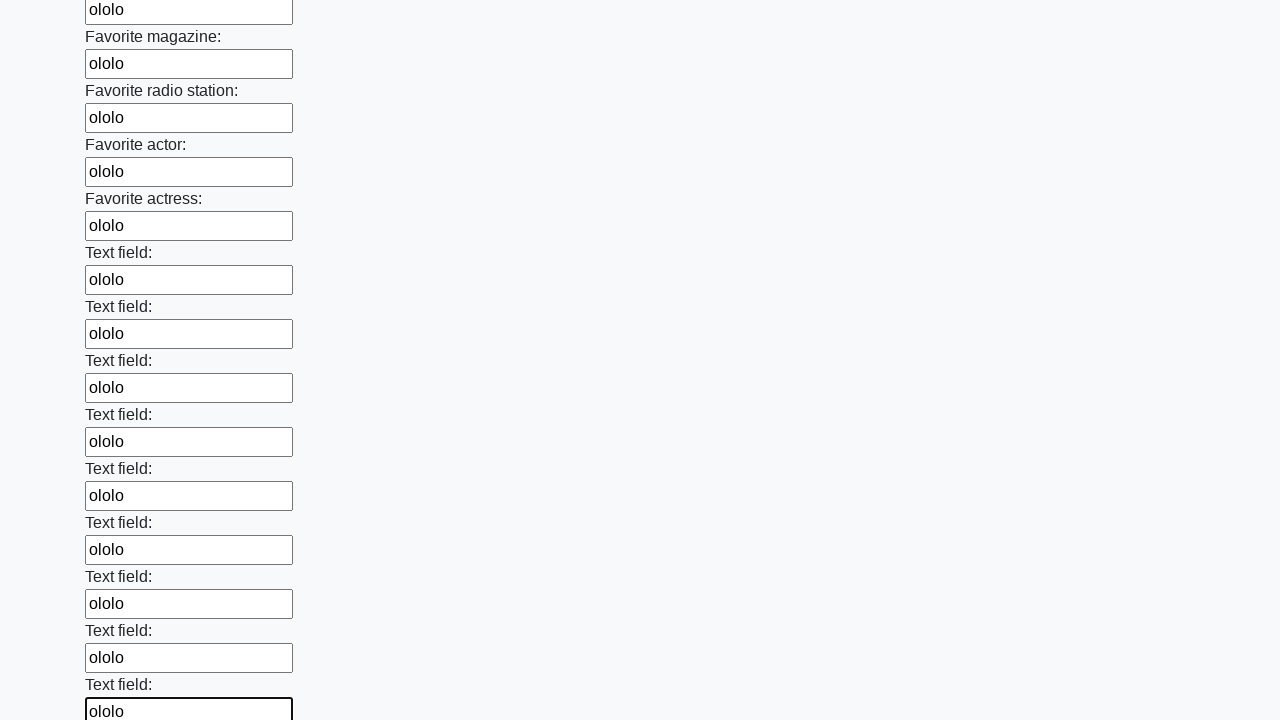

Filled input field with test data 'ololo' on input >> nth=35
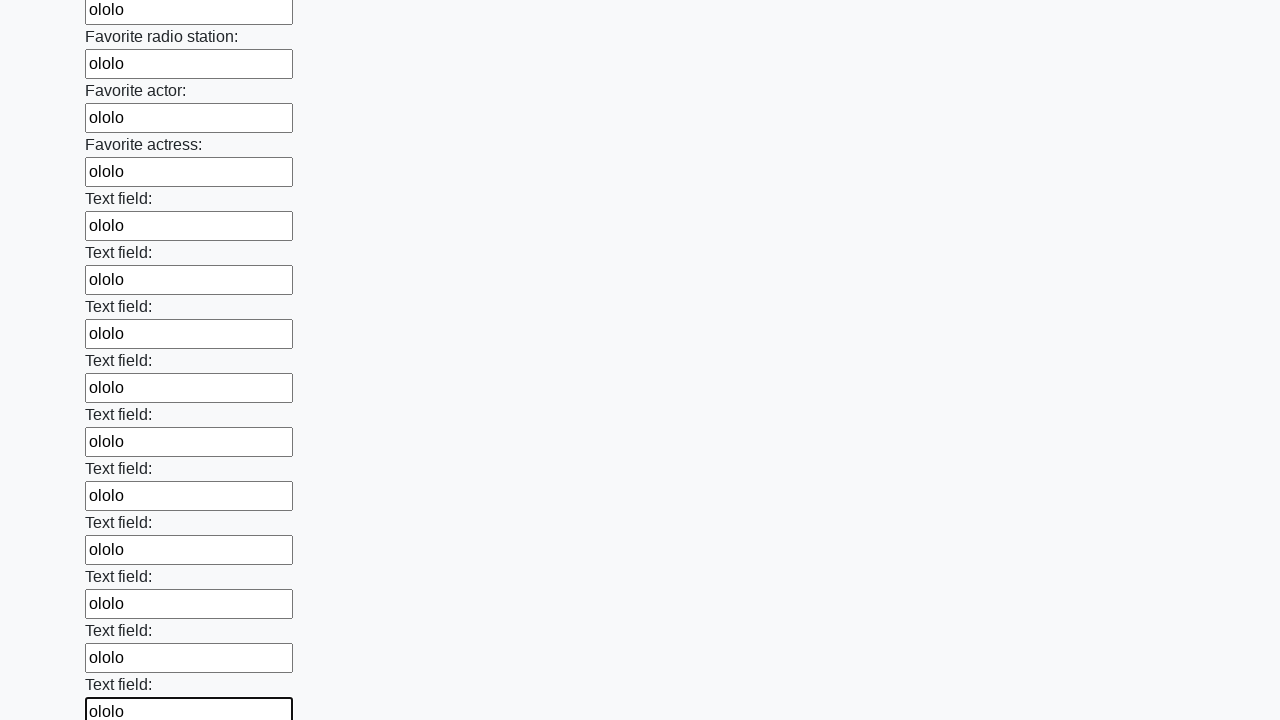

Filled input field with test data 'ololo' on input >> nth=36
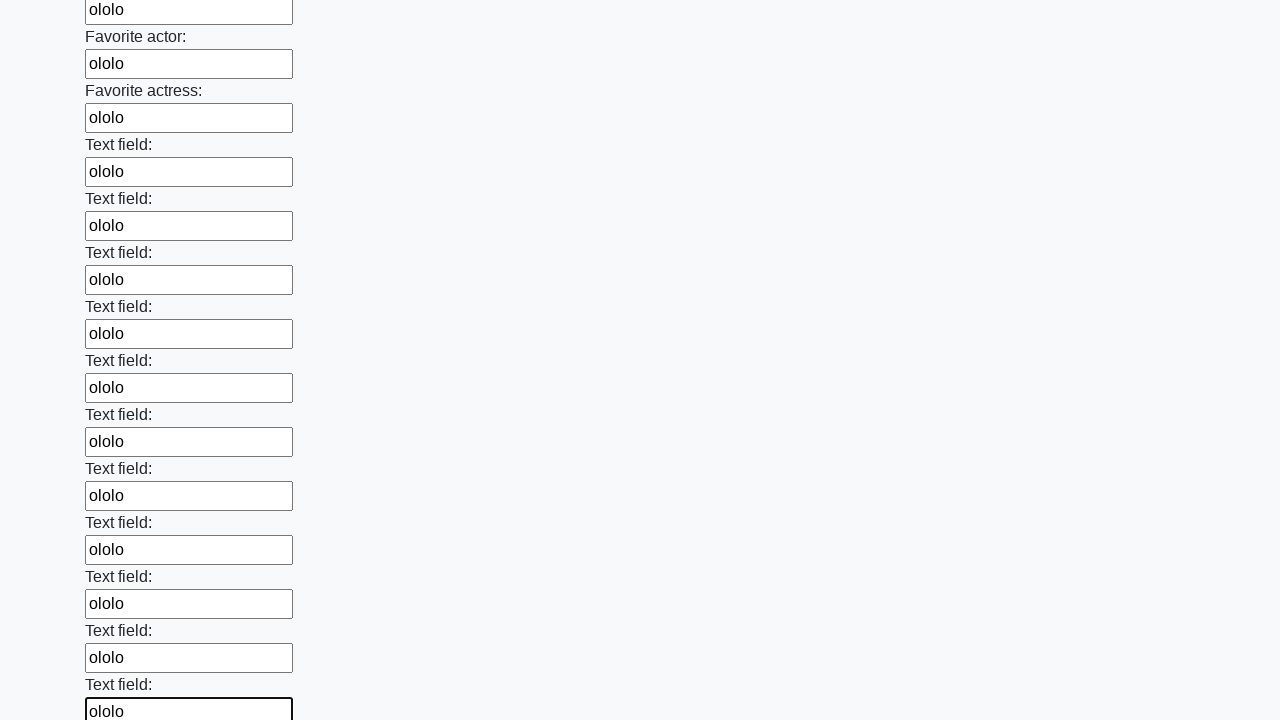

Filled input field with test data 'ololo' on input >> nth=37
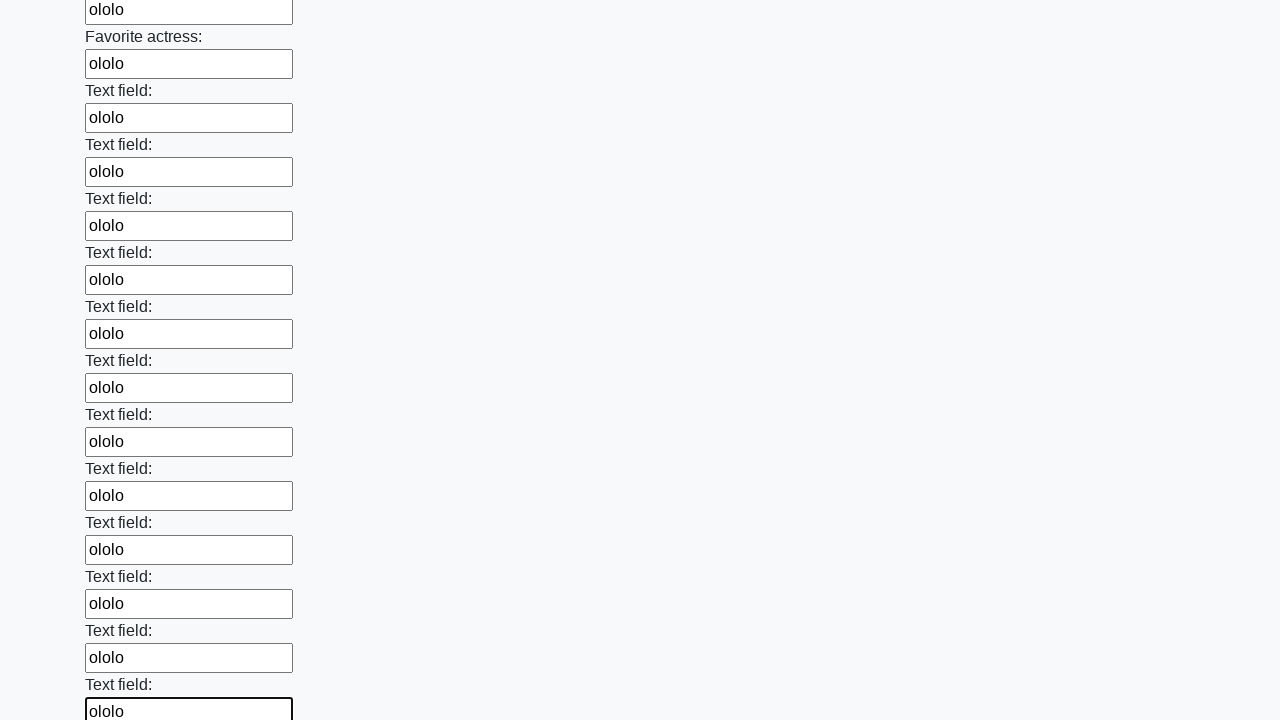

Filled input field with test data 'ololo' on input >> nth=38
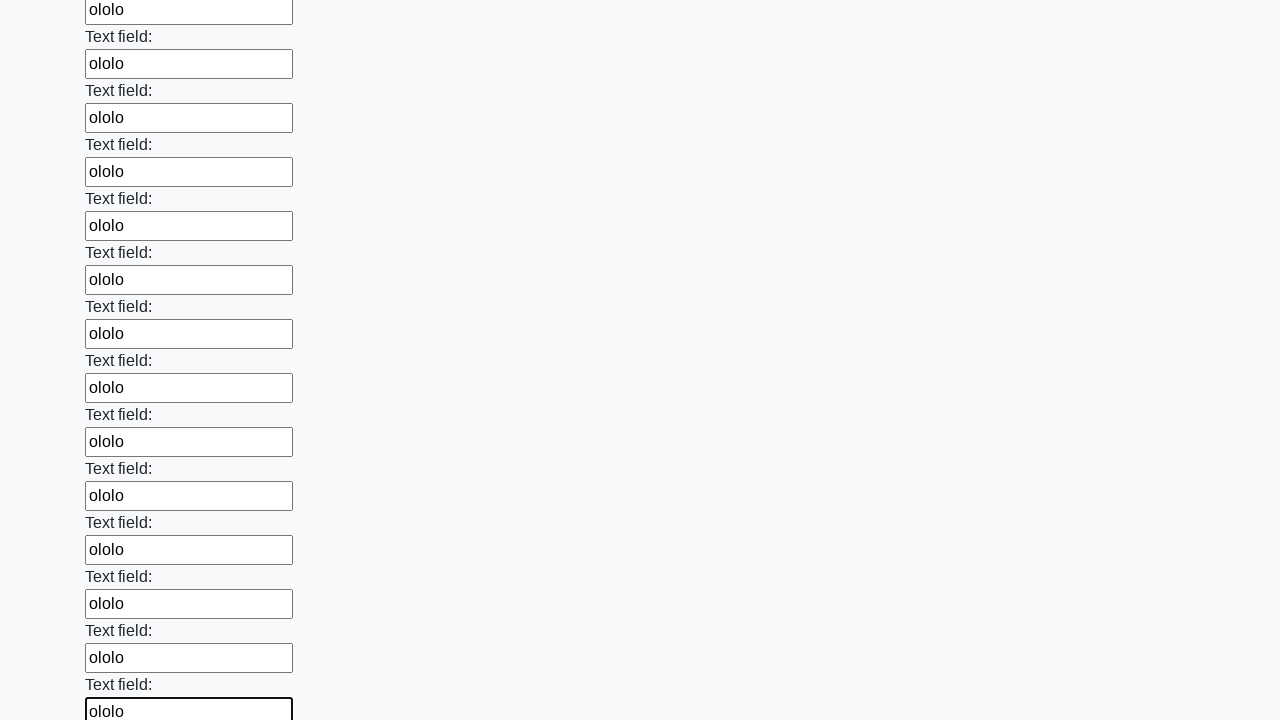

Filled input field with test data 'ololo' on input >> nth=39
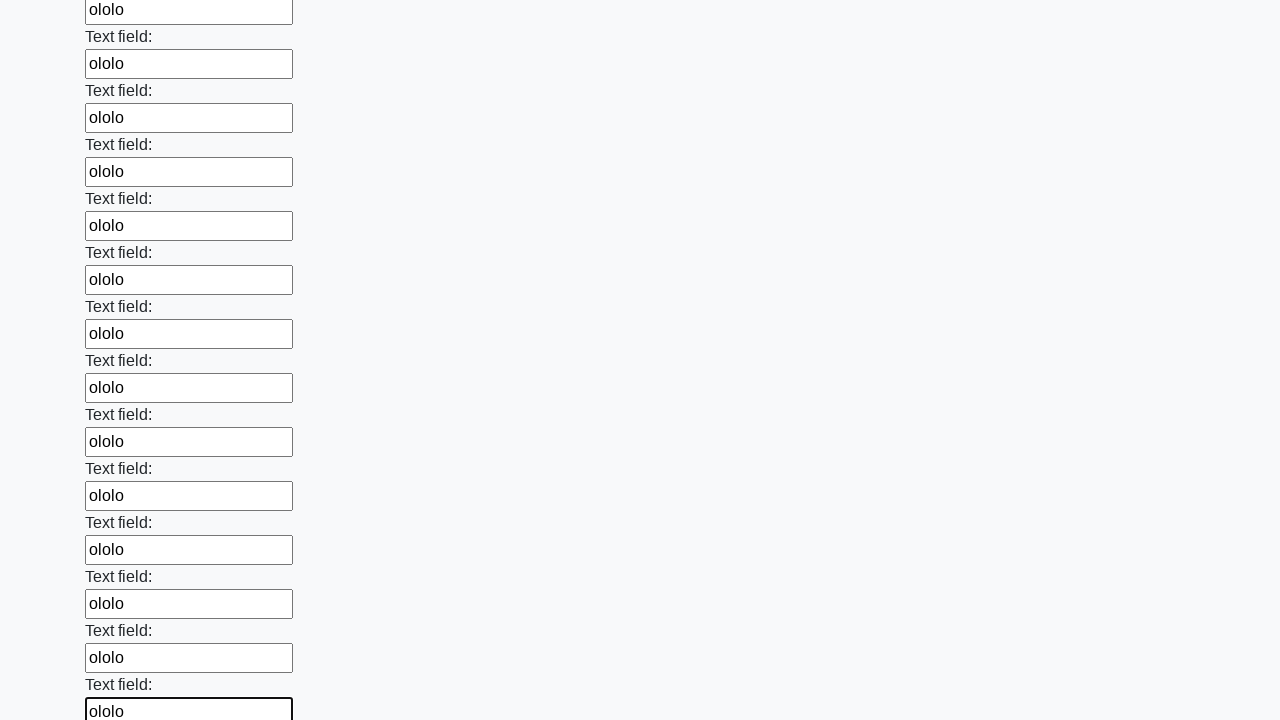

Filled input field with test data 'ololo' on input >> nth=40
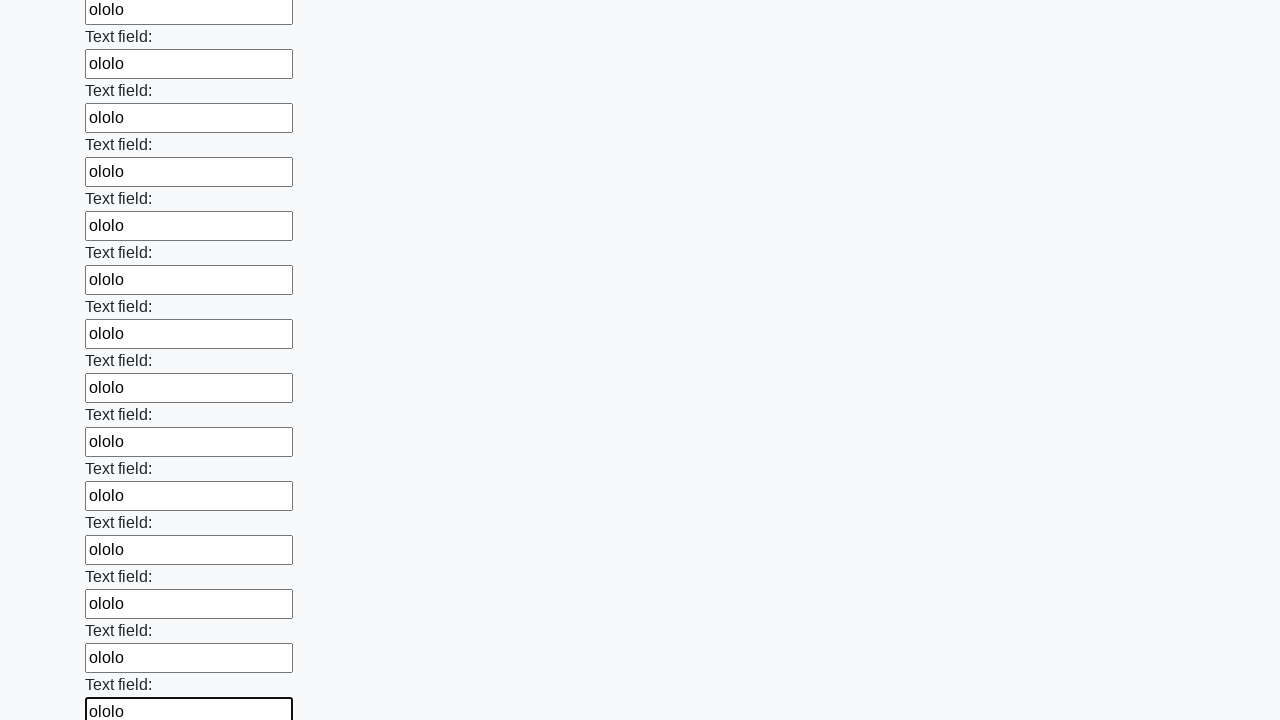

Filled input field with test data 'ololo' on input >> nth=41
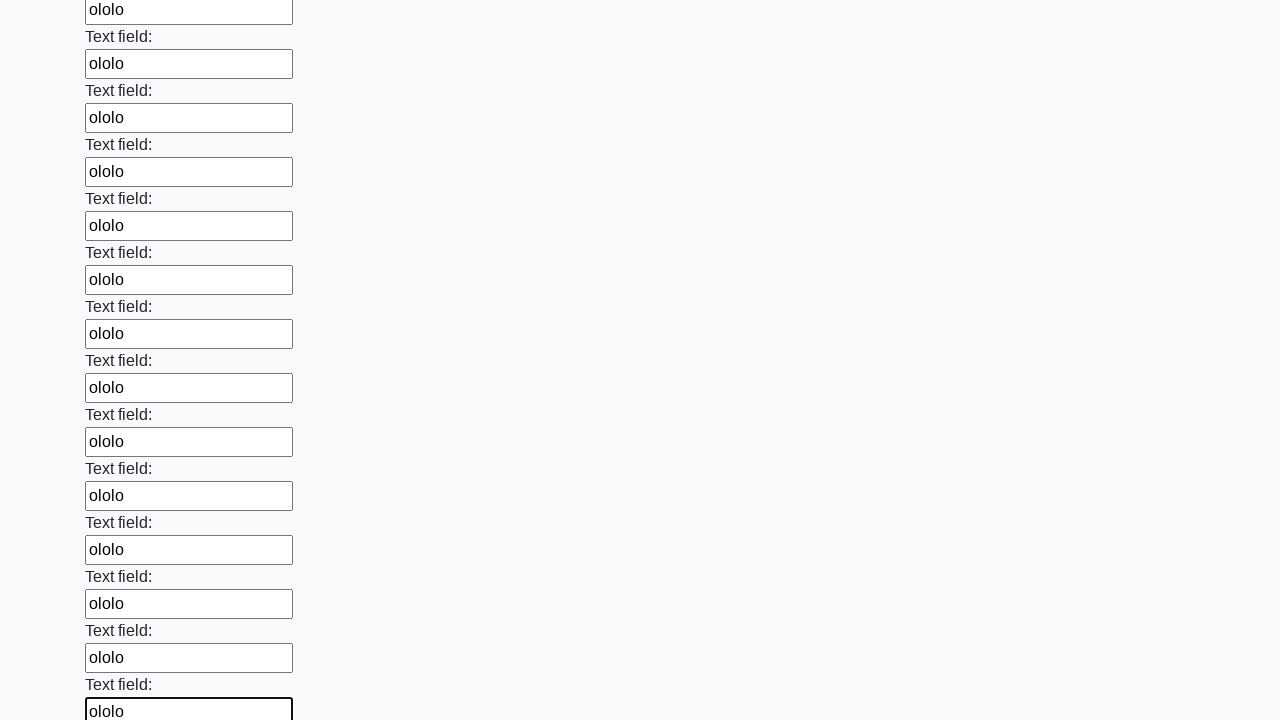

Filled input field with test data 'ololo' on input >> nth=42
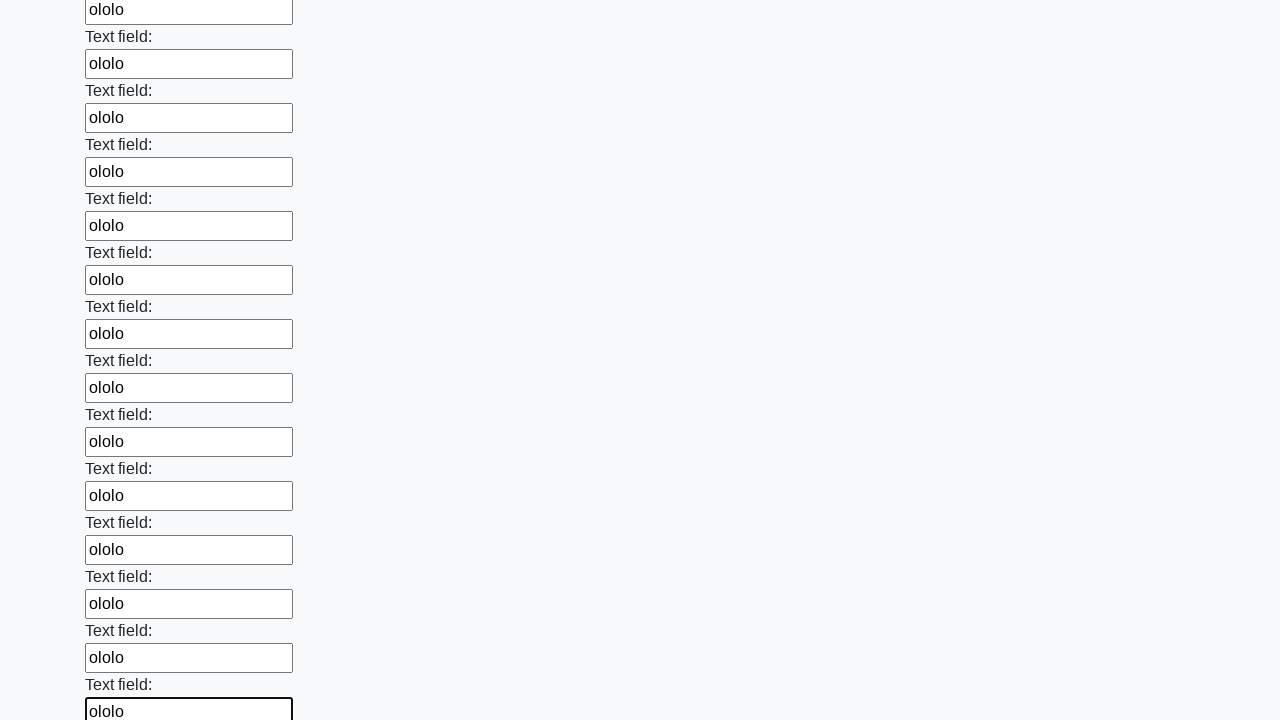

Filled input field with test data 'ololo' on input >> nth=43
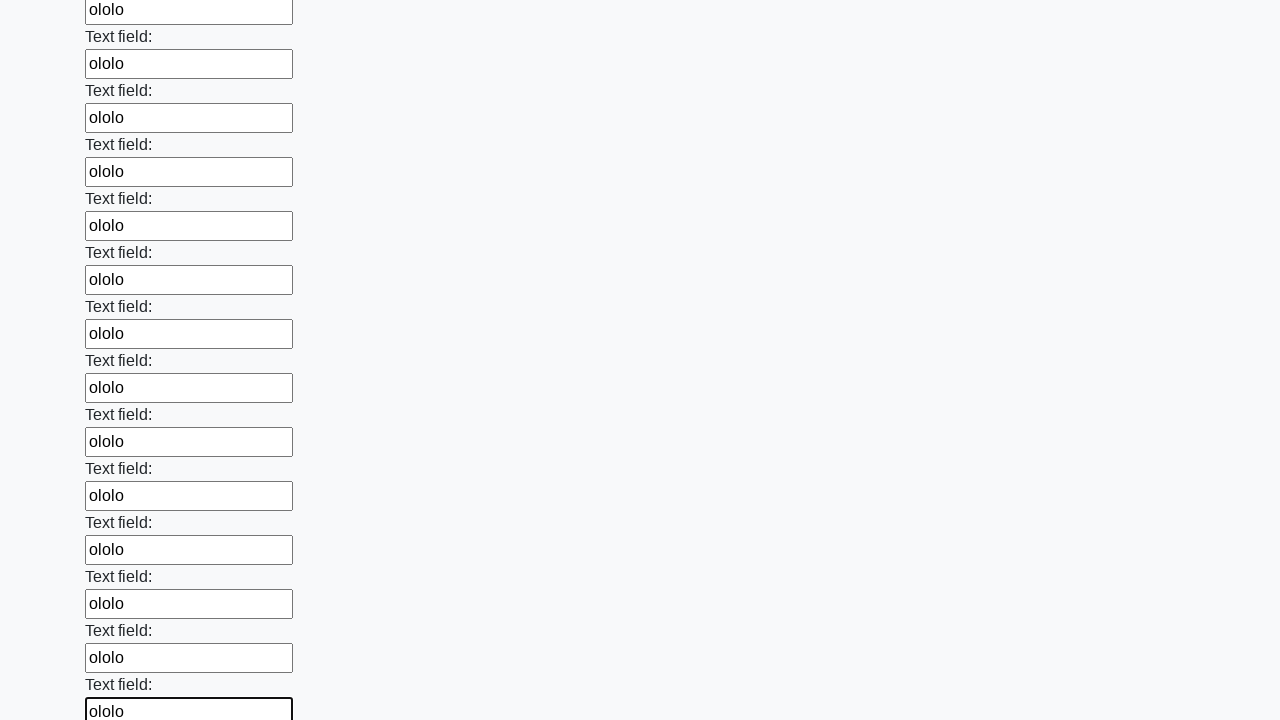

Filled input field with test data 'ololo' on input >> nth=44
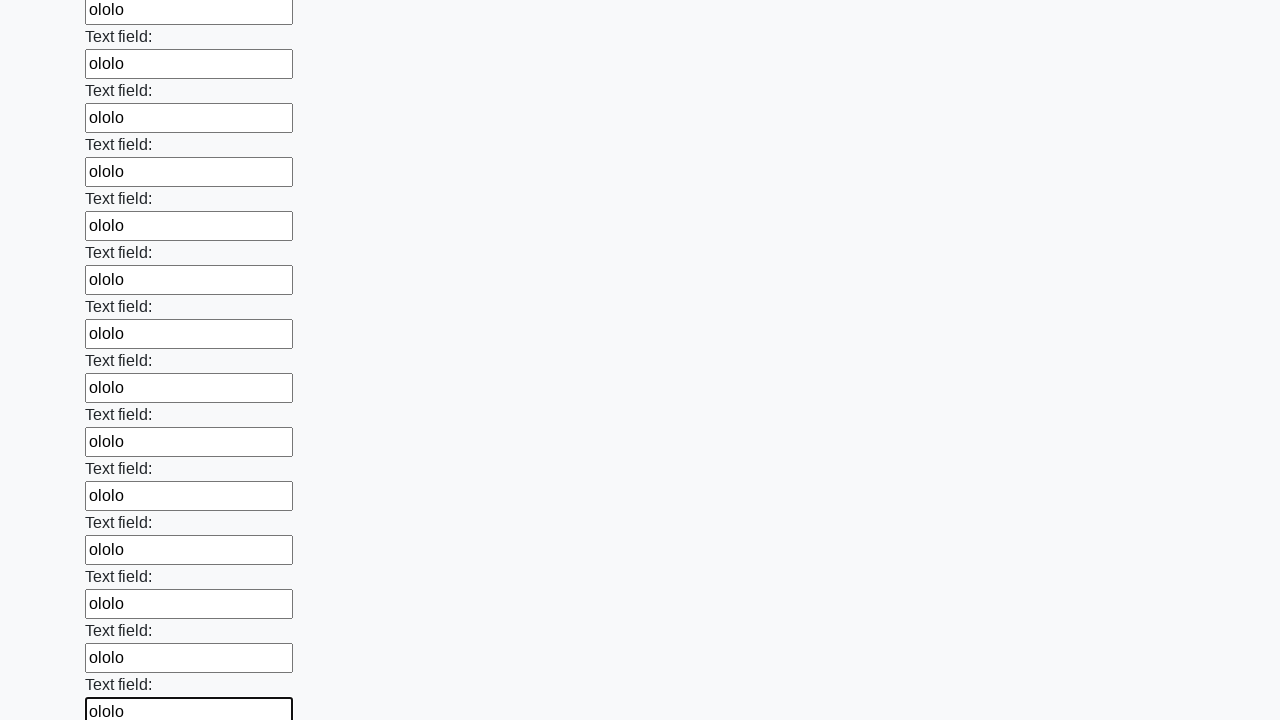

Filled input field with test data 'ololo' on input >> nth=45
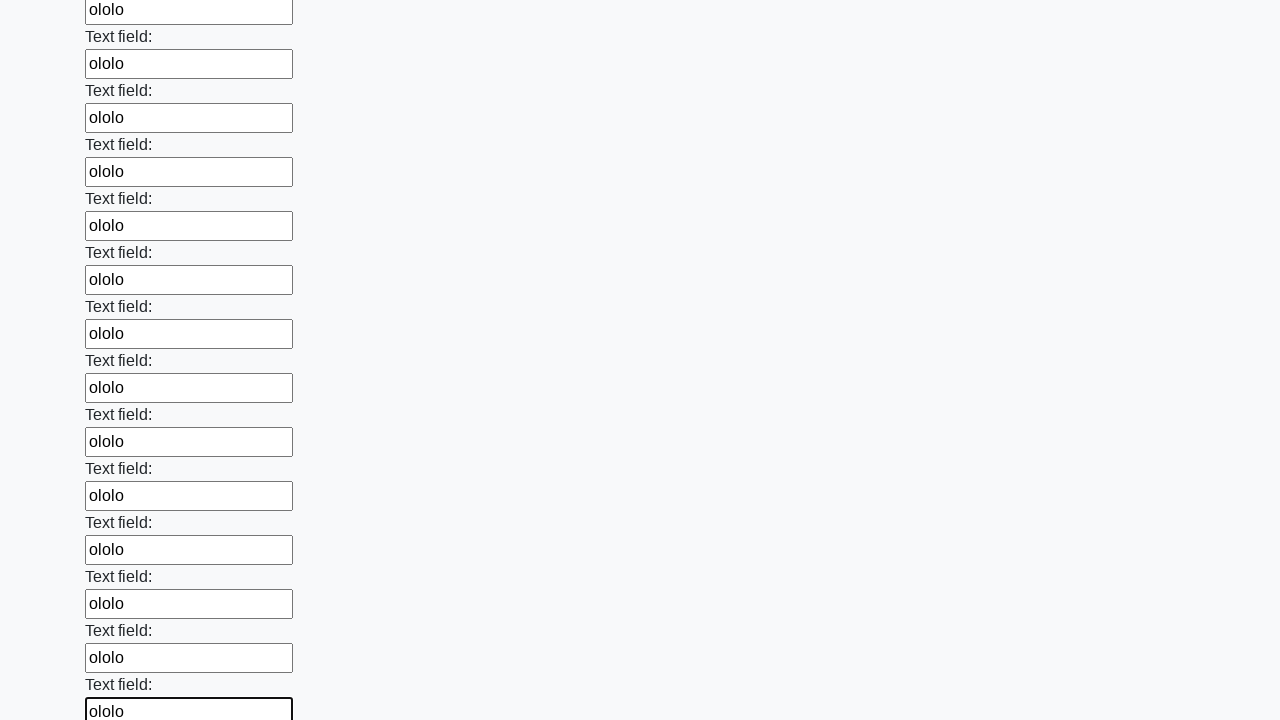

Filled input field with test data 'ololo' on input >> nth=46
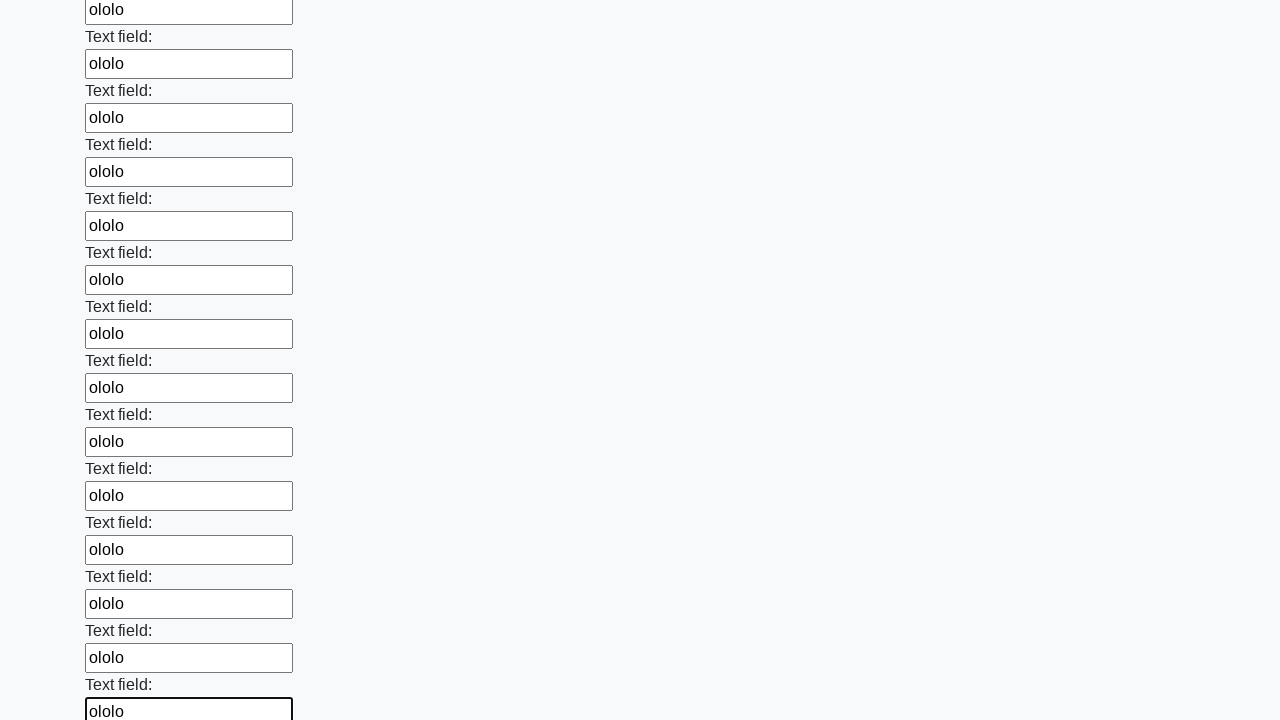

Filled input field with test data 'ololo' on input >> nth=47
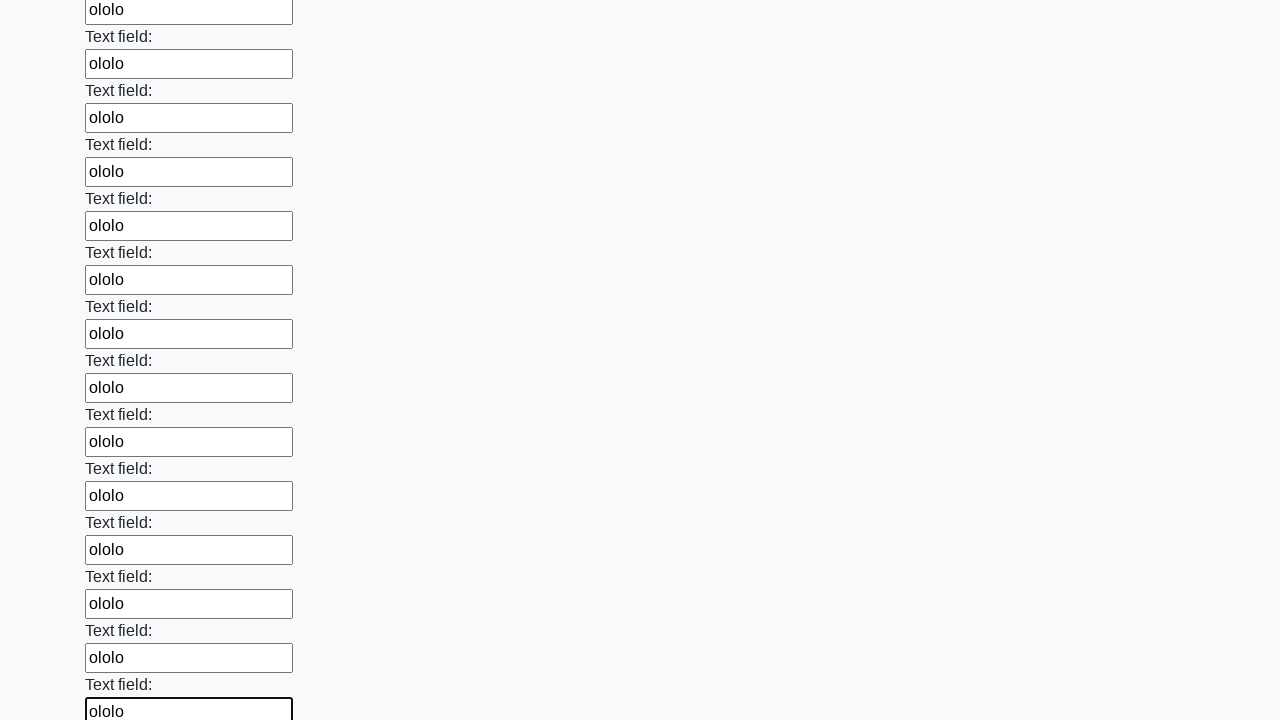

Filled input field with test data 'ololo' on input >> nth=48
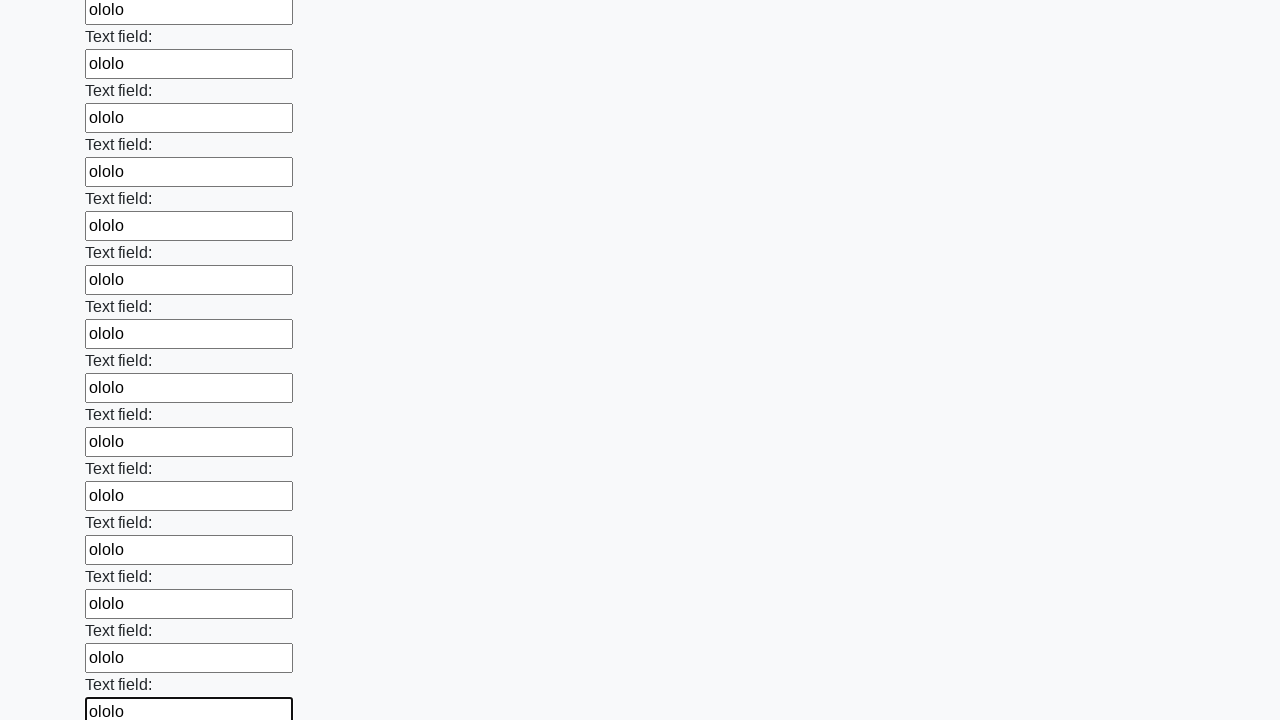

Filled input field with test data 'ololo' on input >> nth=49
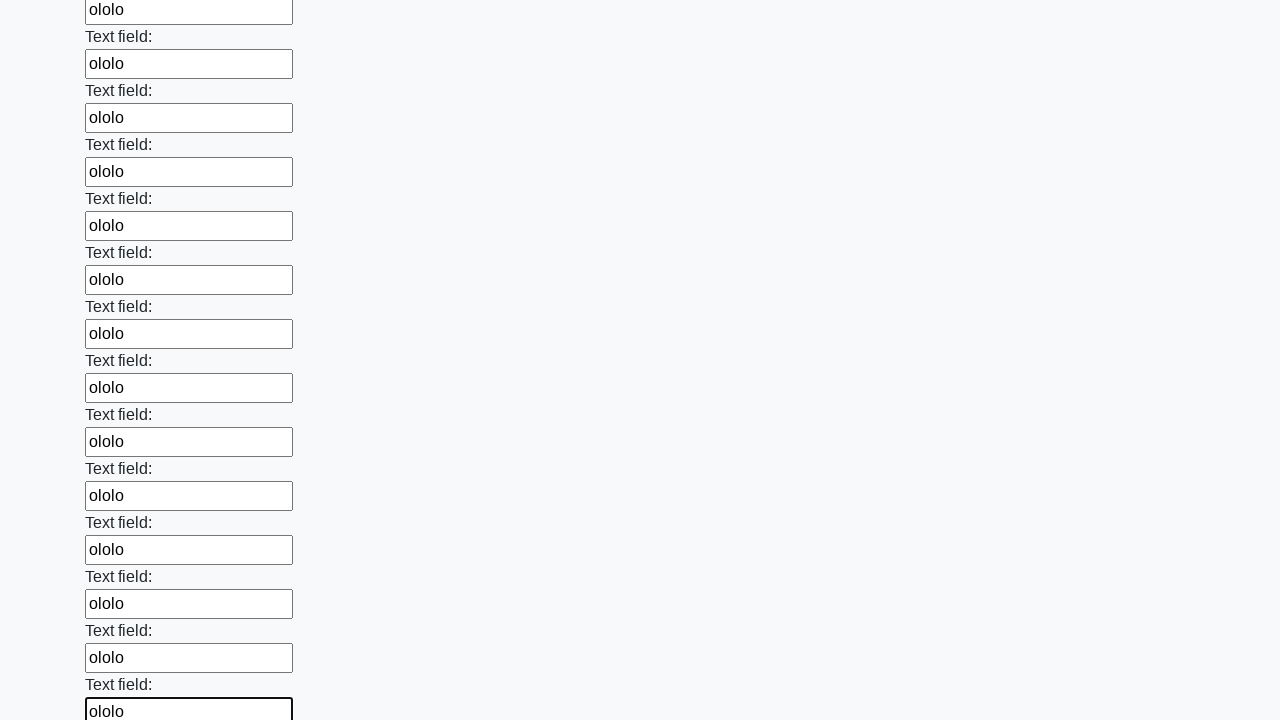

Filled input field with test data 'ololo' on input >> nth=50
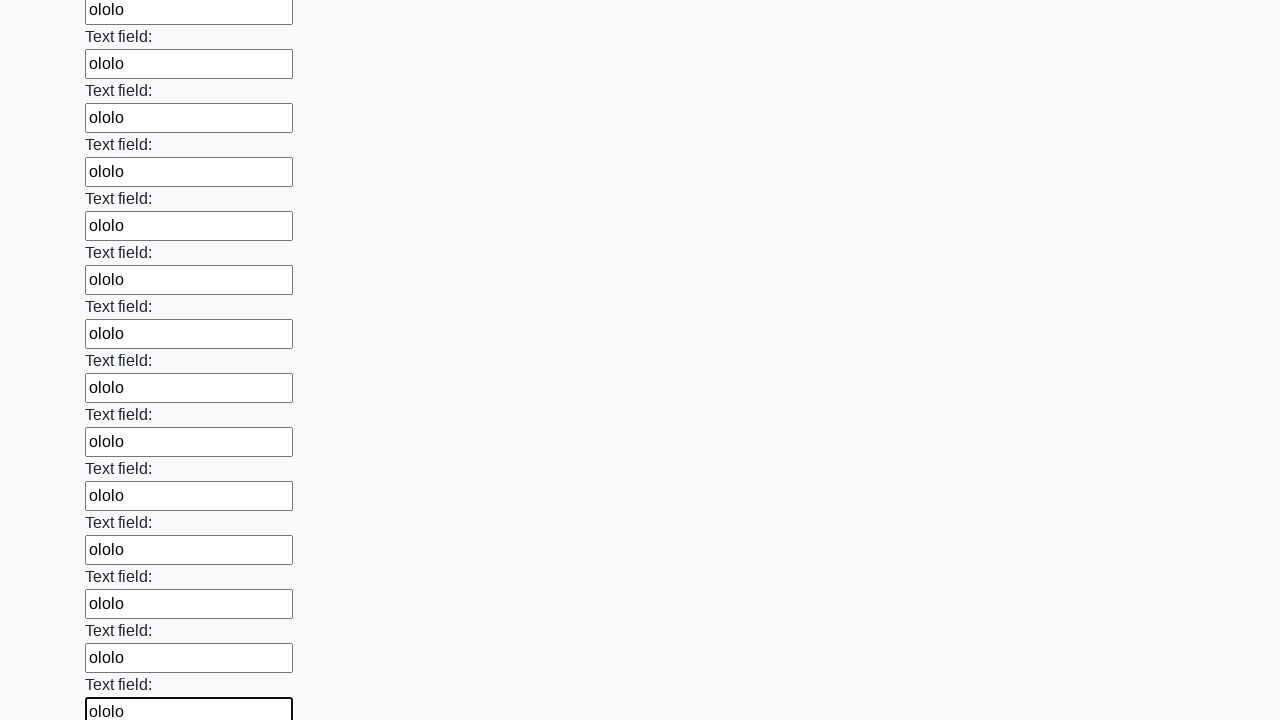

Filled input field with test data 'ololo' on input >> nth=51
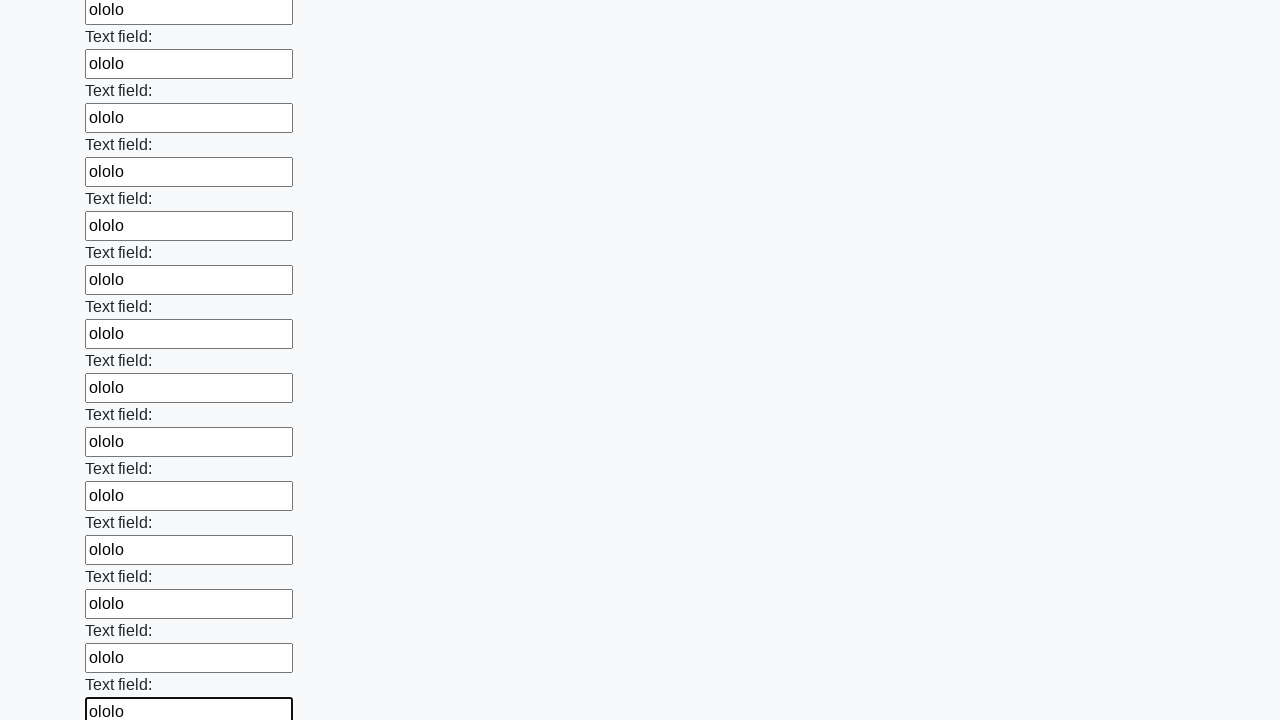

Filled input field with test data 'ololo' on input >> nth=52
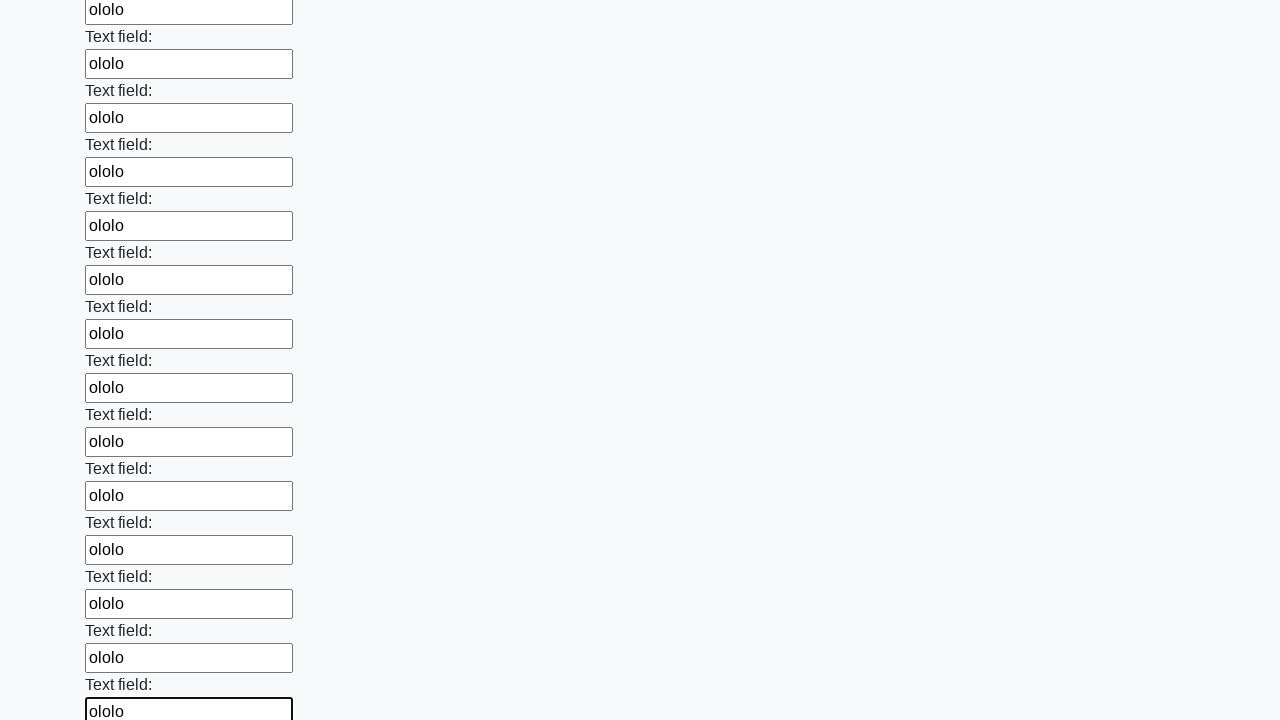

Filled input field with test data 'ololo' on input >> nth=53
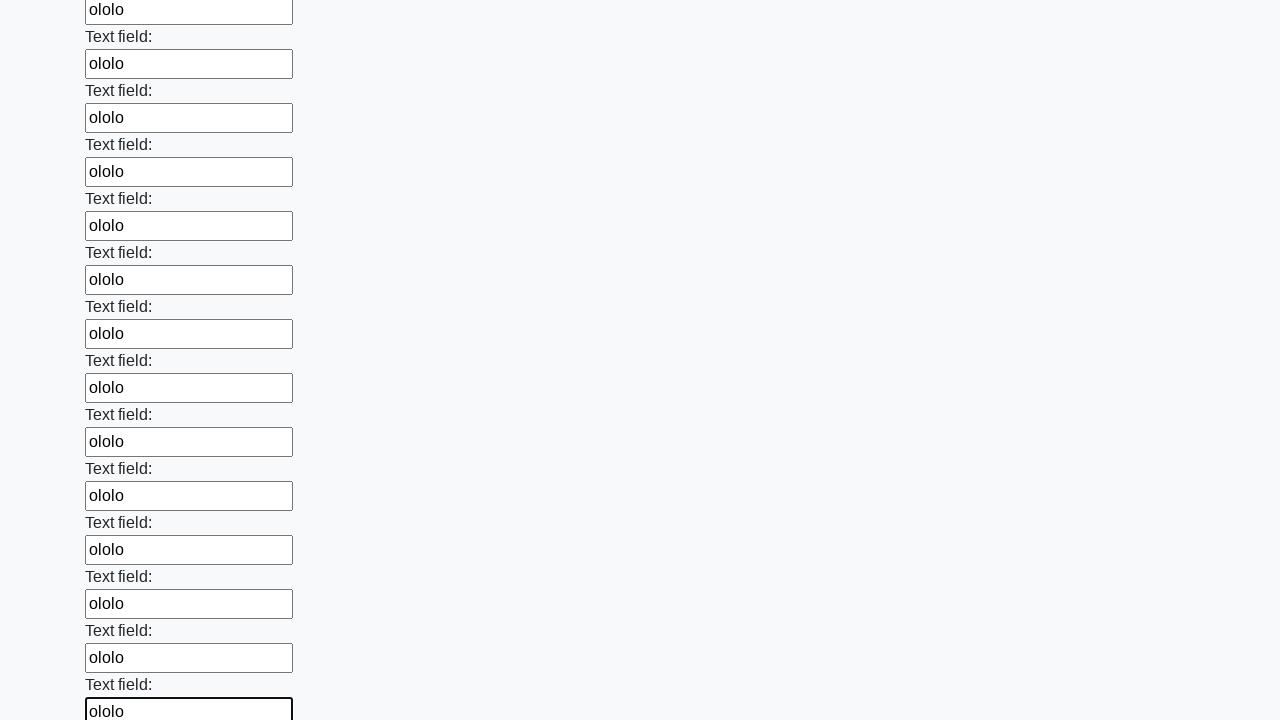

Filled input field with test data 'ololo' on input >> nth=54
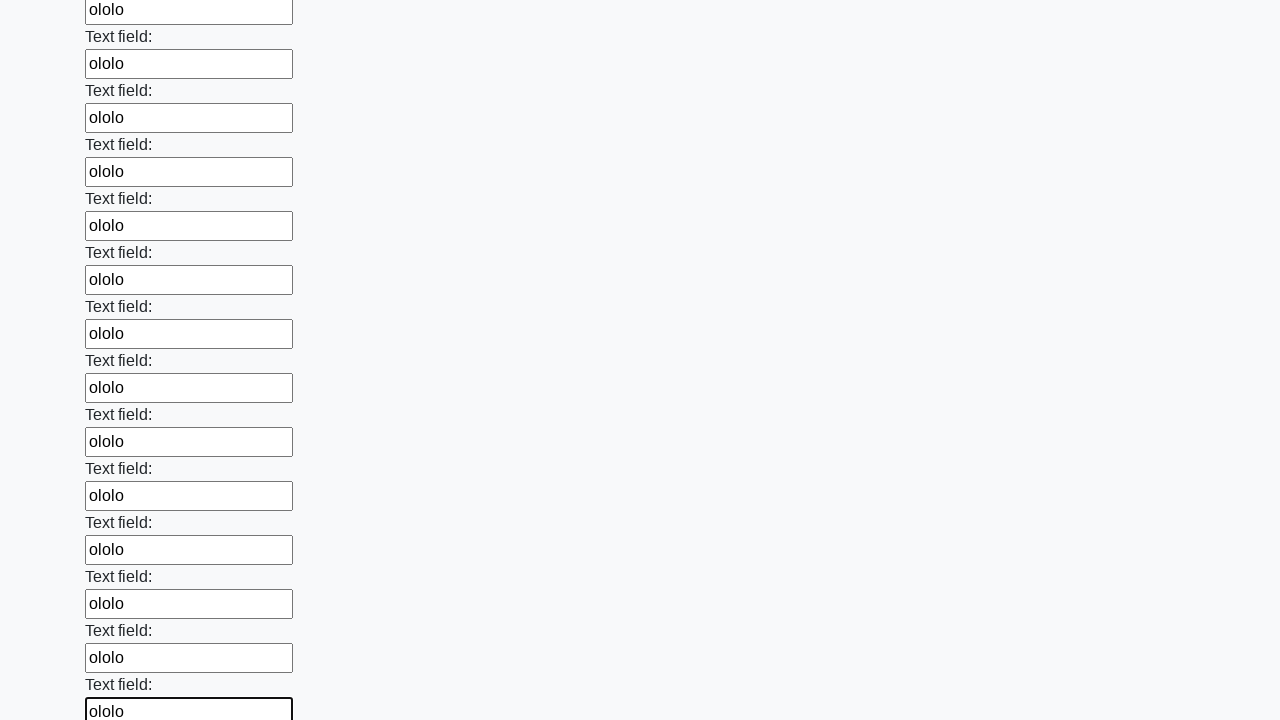

Filled input field with test data 'ololo' on input >> nth=55
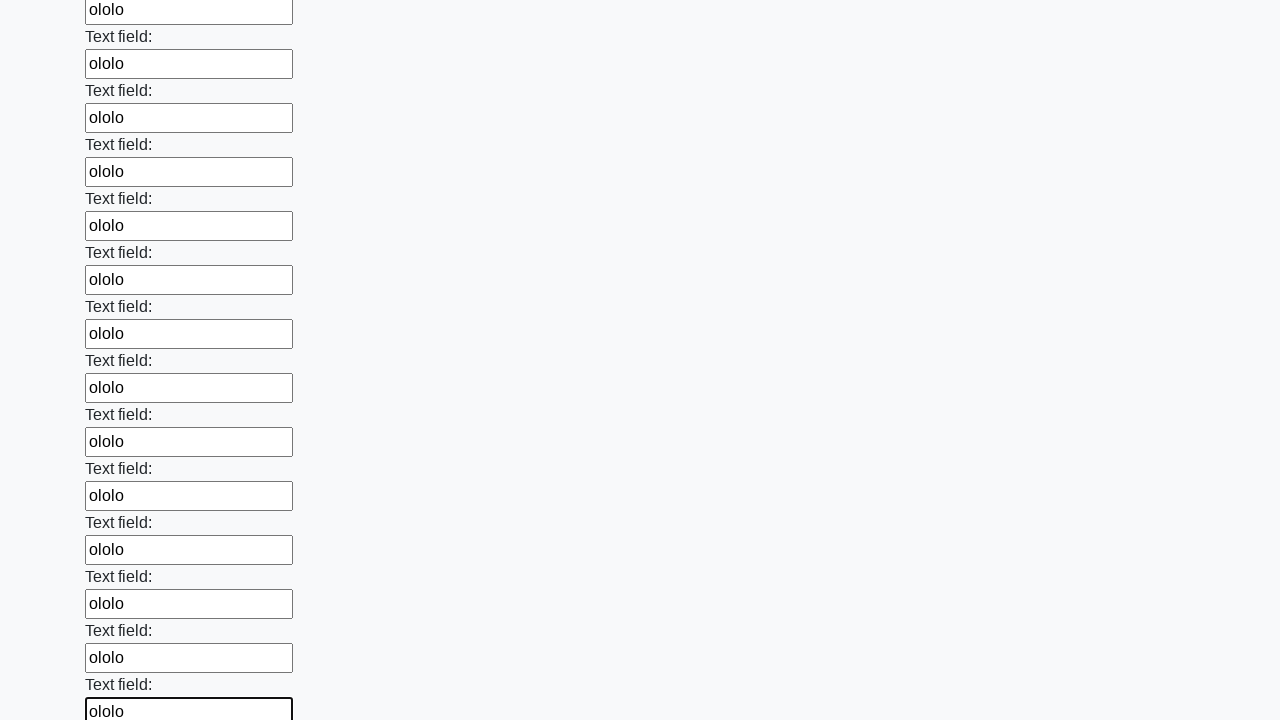

Filled input field with test data 'ololo' on input >> nth=56
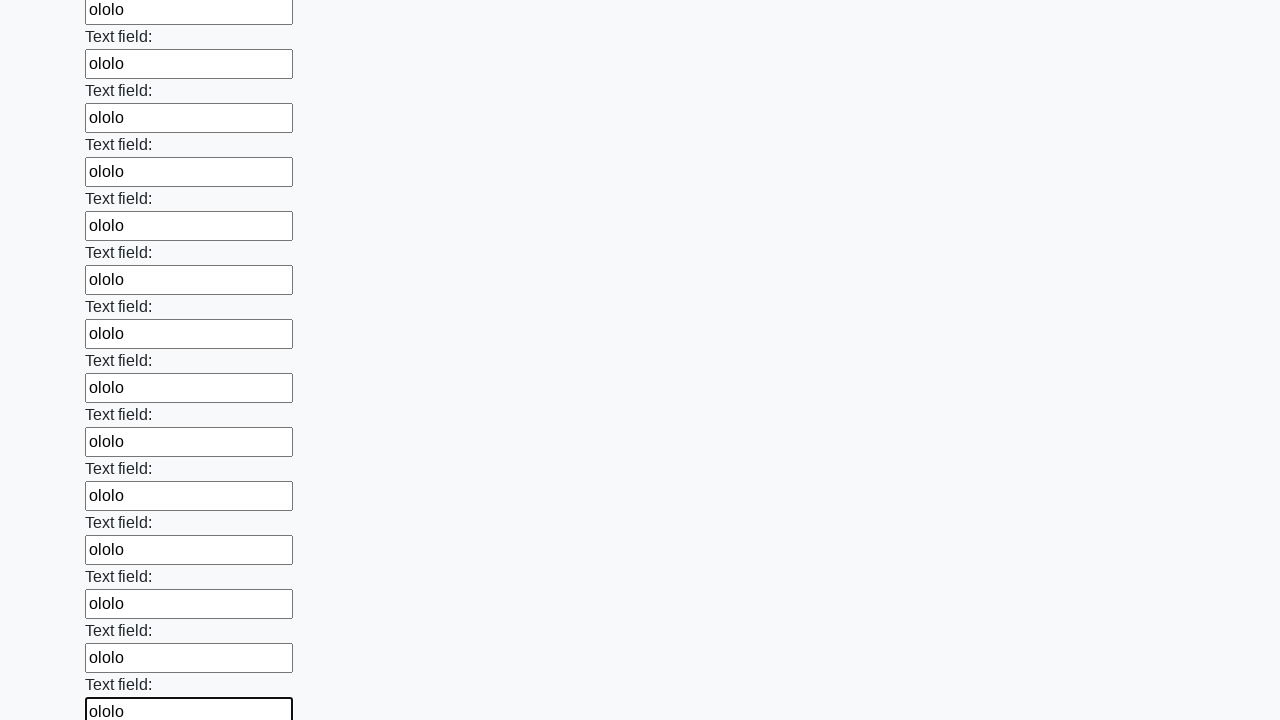

Filled input field with test data 'ololo' on input >> nth=57
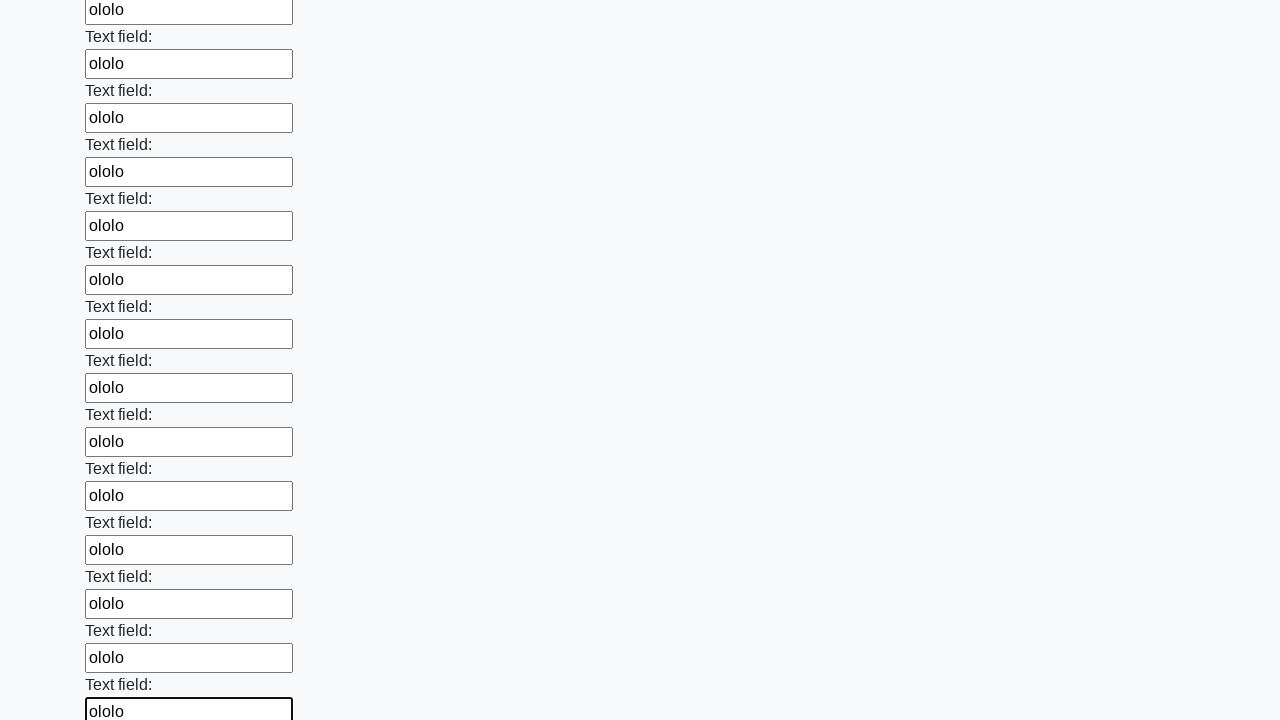

Filled input field with test data 'ololo' on input >> nth=58
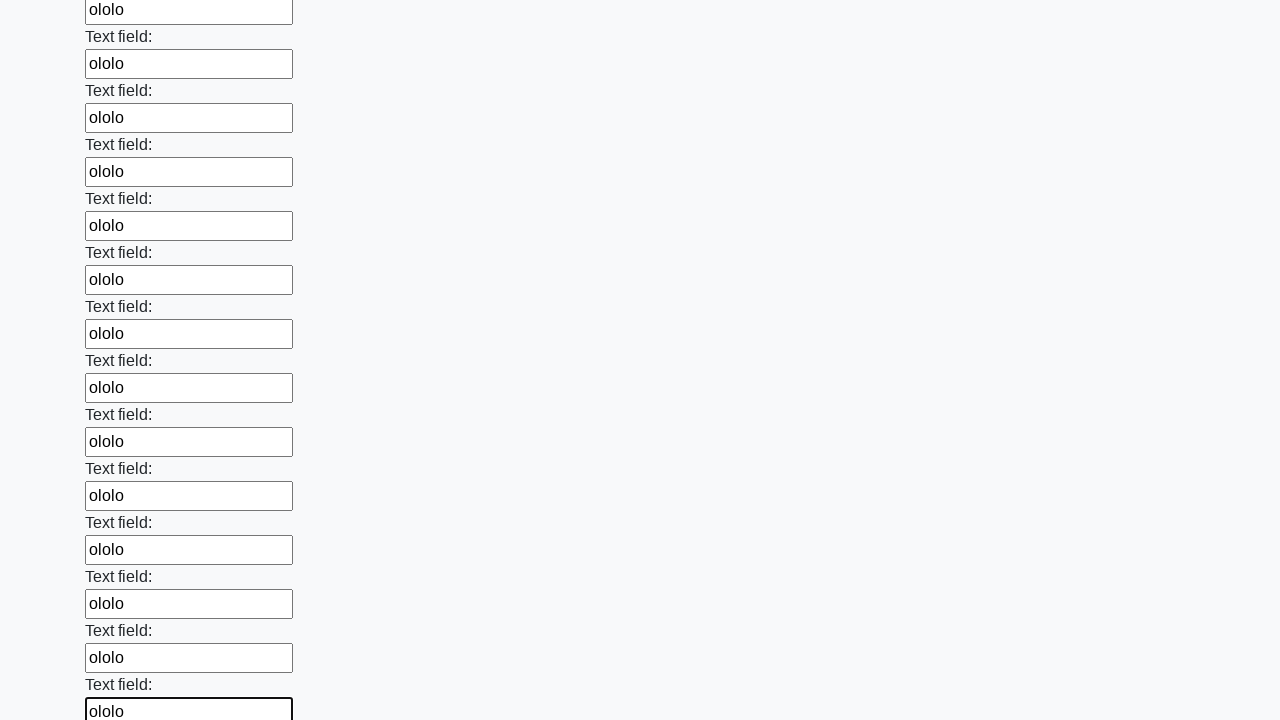

Filled input field with test data 'ololo' on input >> nth=59
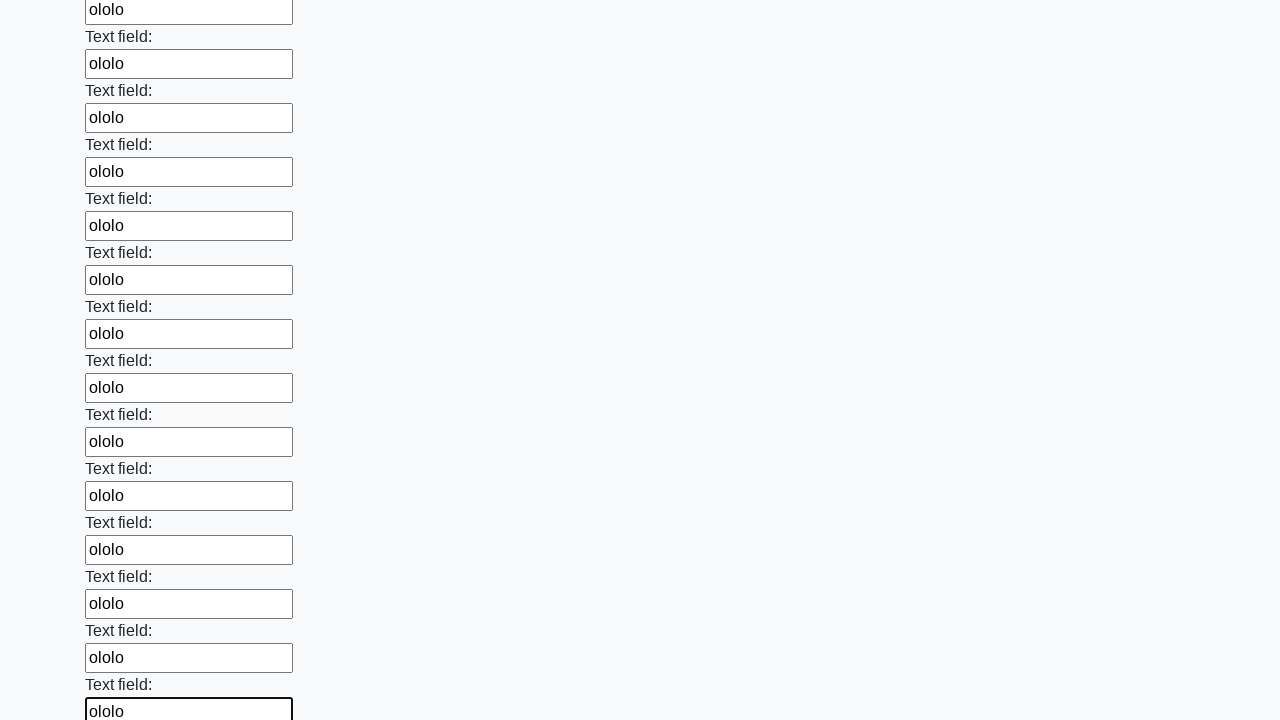

Filled input field with test data 'ololo' on input >> nth=60
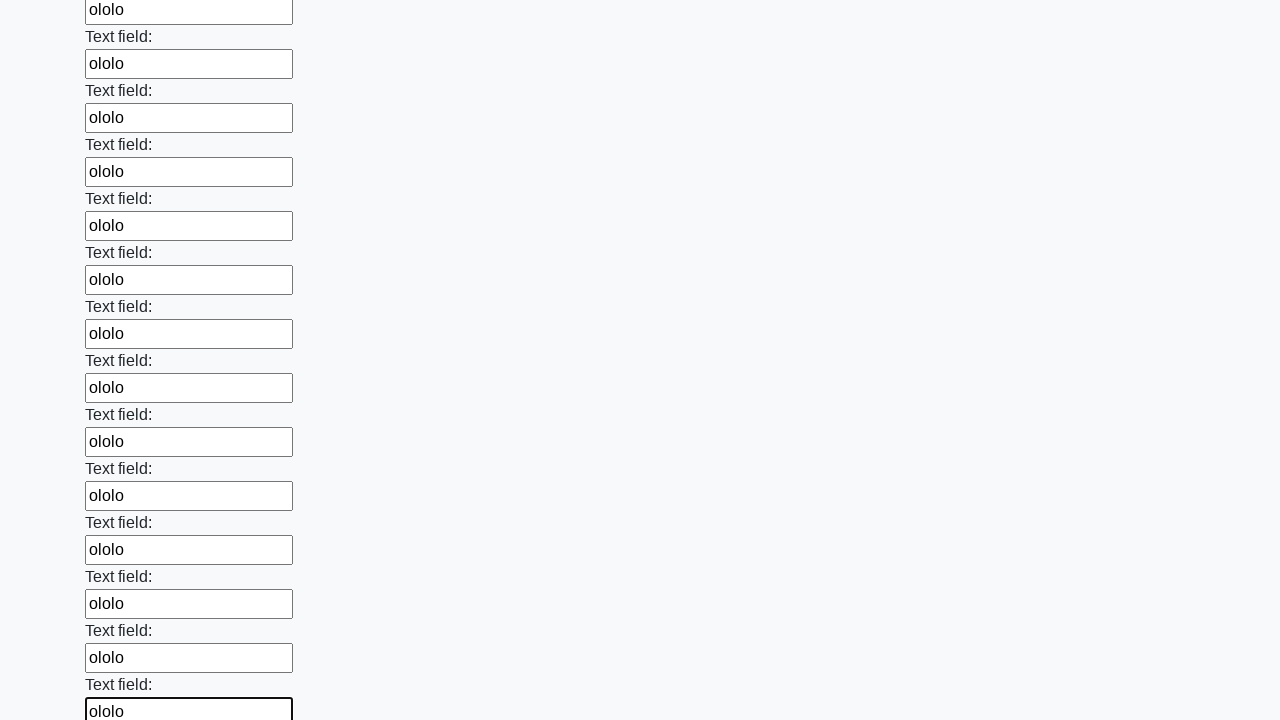

Filled input field with test data 'ololo' on input >> nth=61
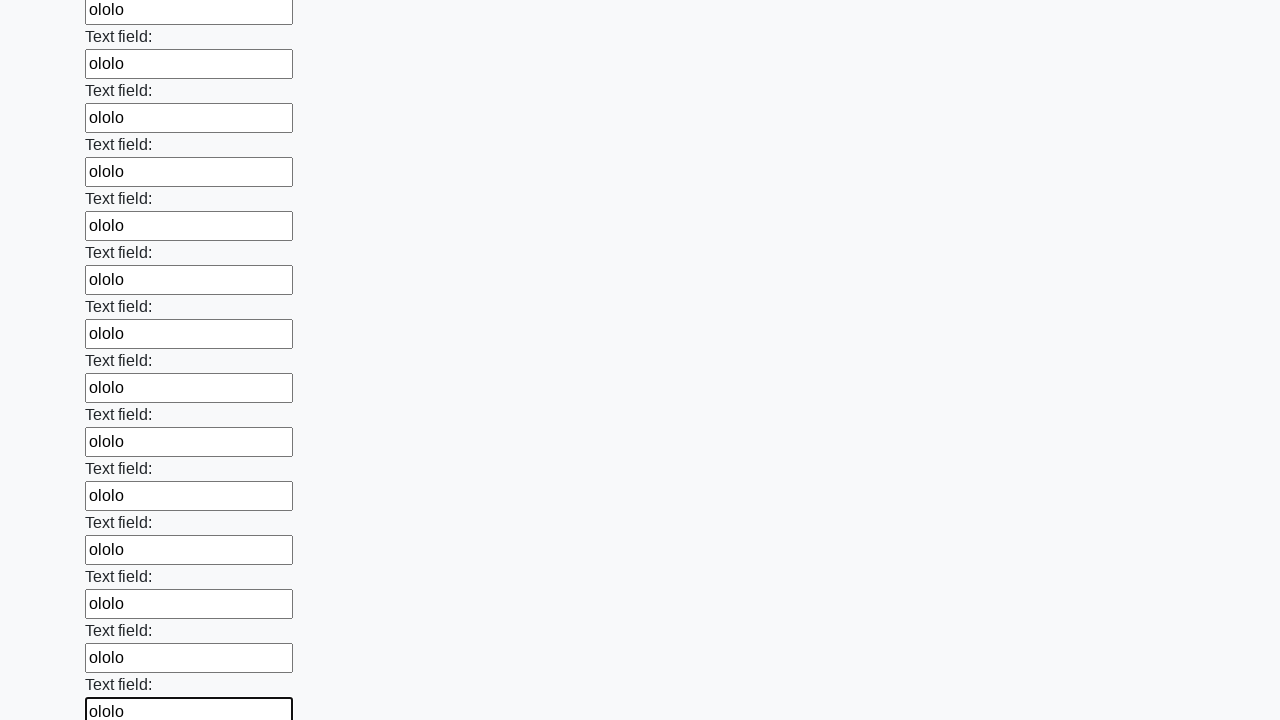

Filled input field with test data 'ololo' on input >> nth=62
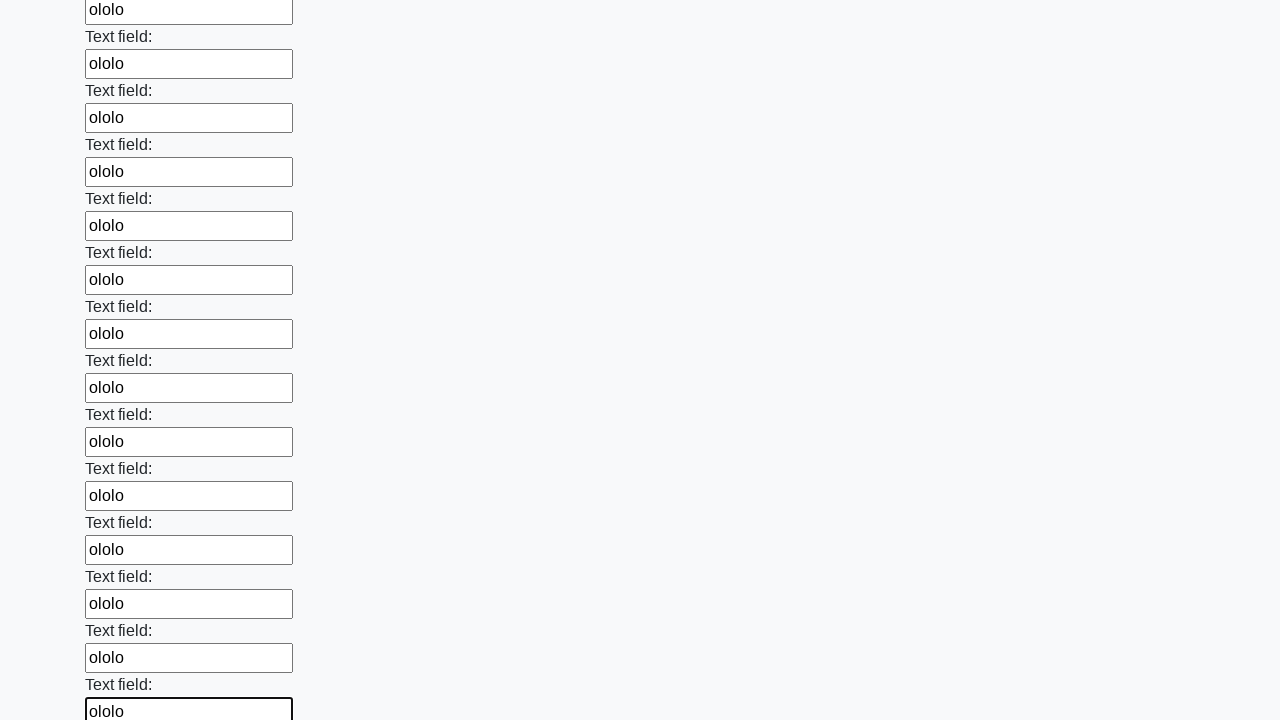

Filled input field with test data 'ololo' on input >> nth=63
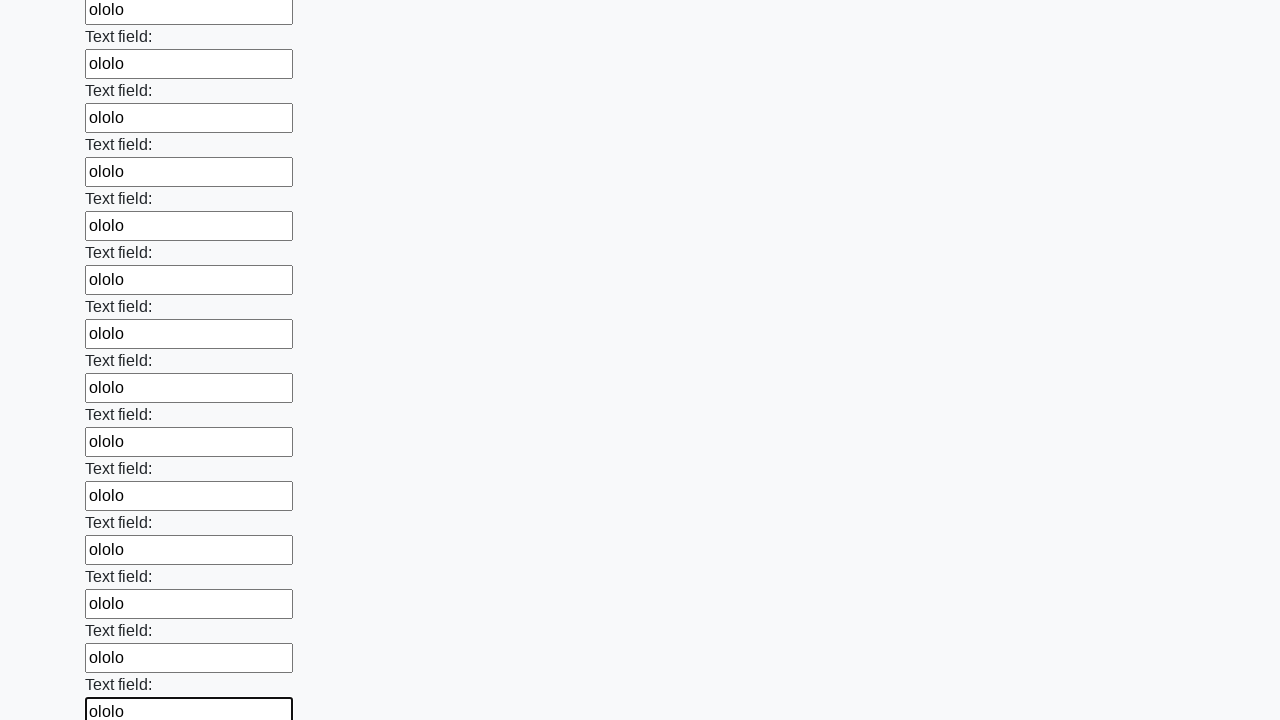

Filled input field with test data 'ololo' on input >> nth=64
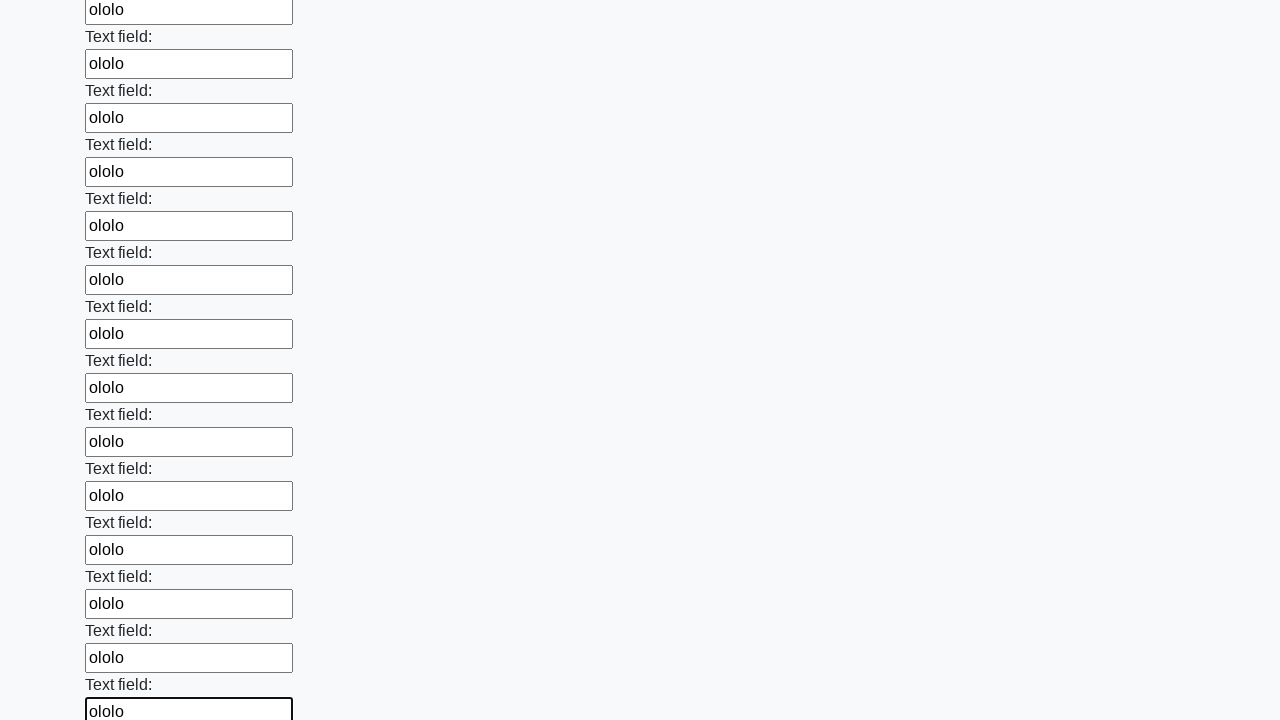

Filled input field with test data 'ololo' on input >> nth=65
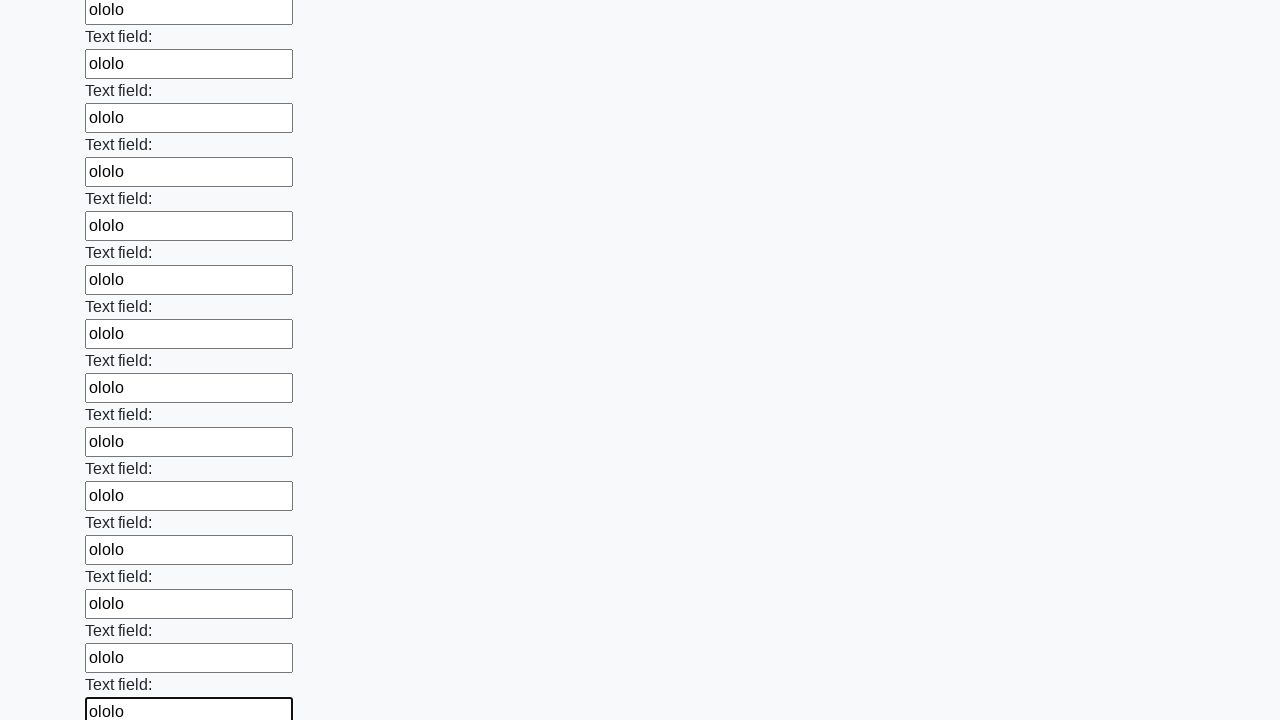

Filled input field with test data 'ololo' on input >> nth=66
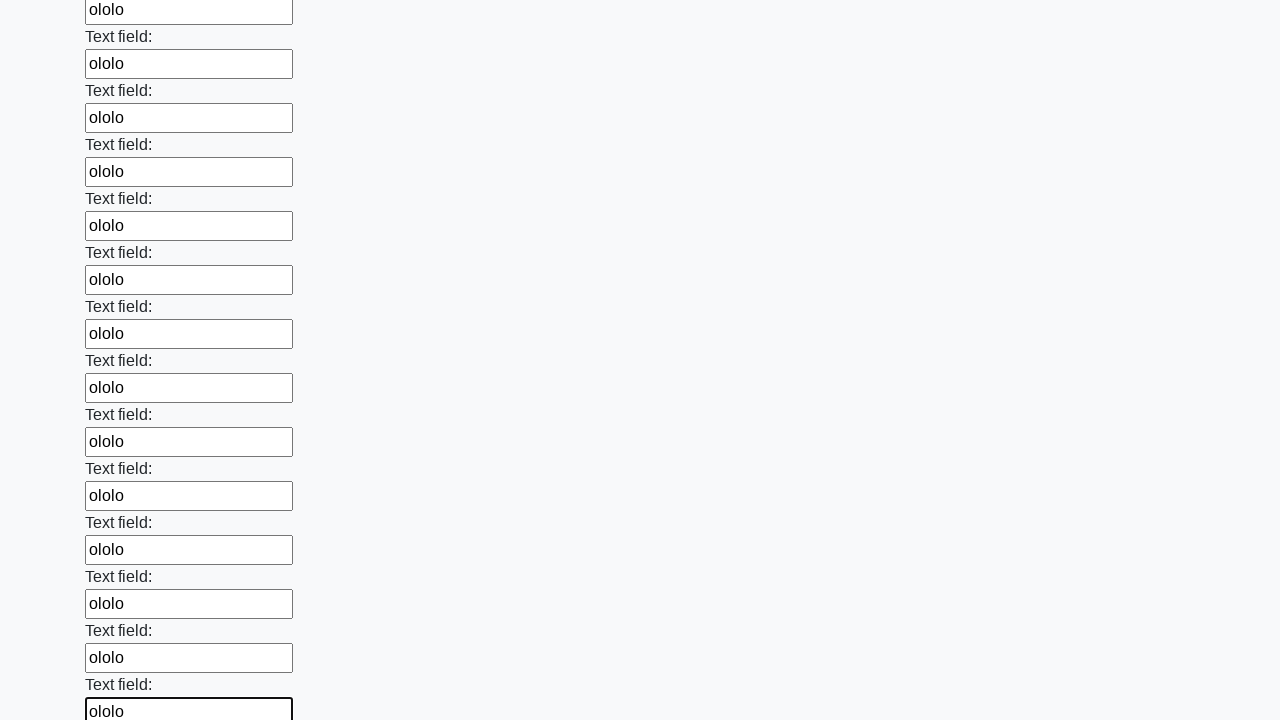

Filled input field with test data 'ololo' on input >> nth=67
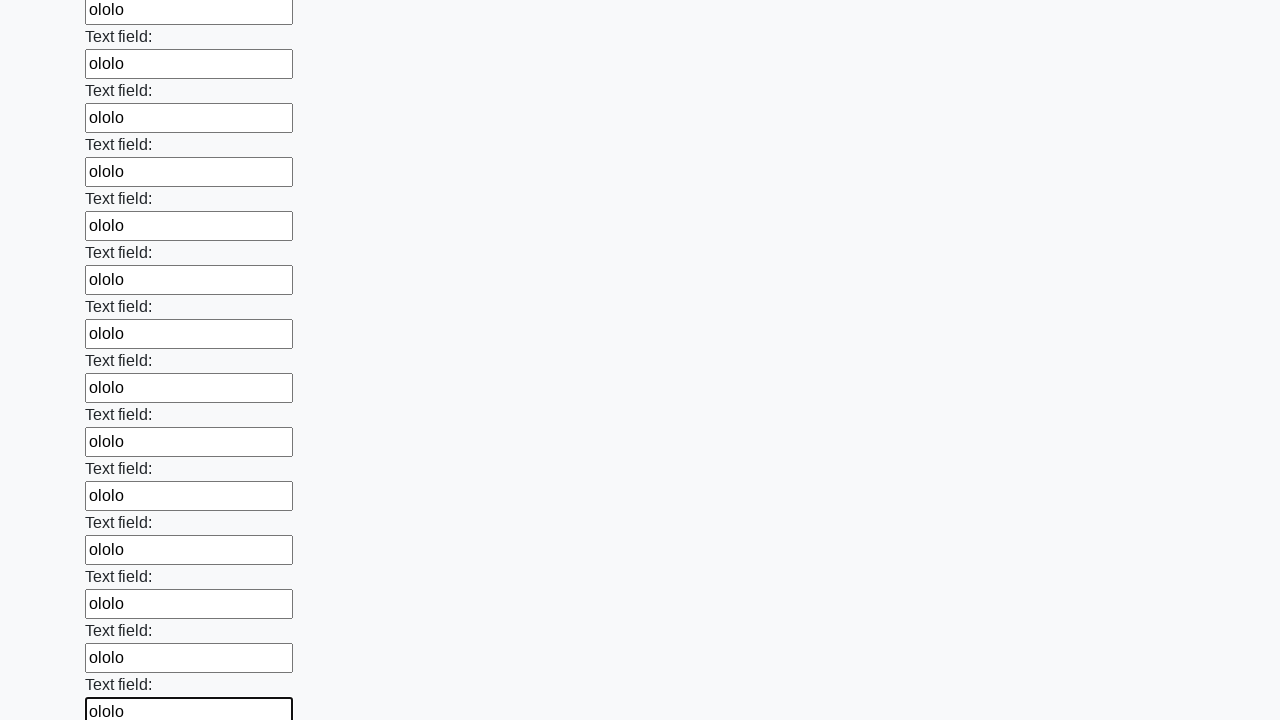

Filled input field with test data 'ololo' on input >> nth=68
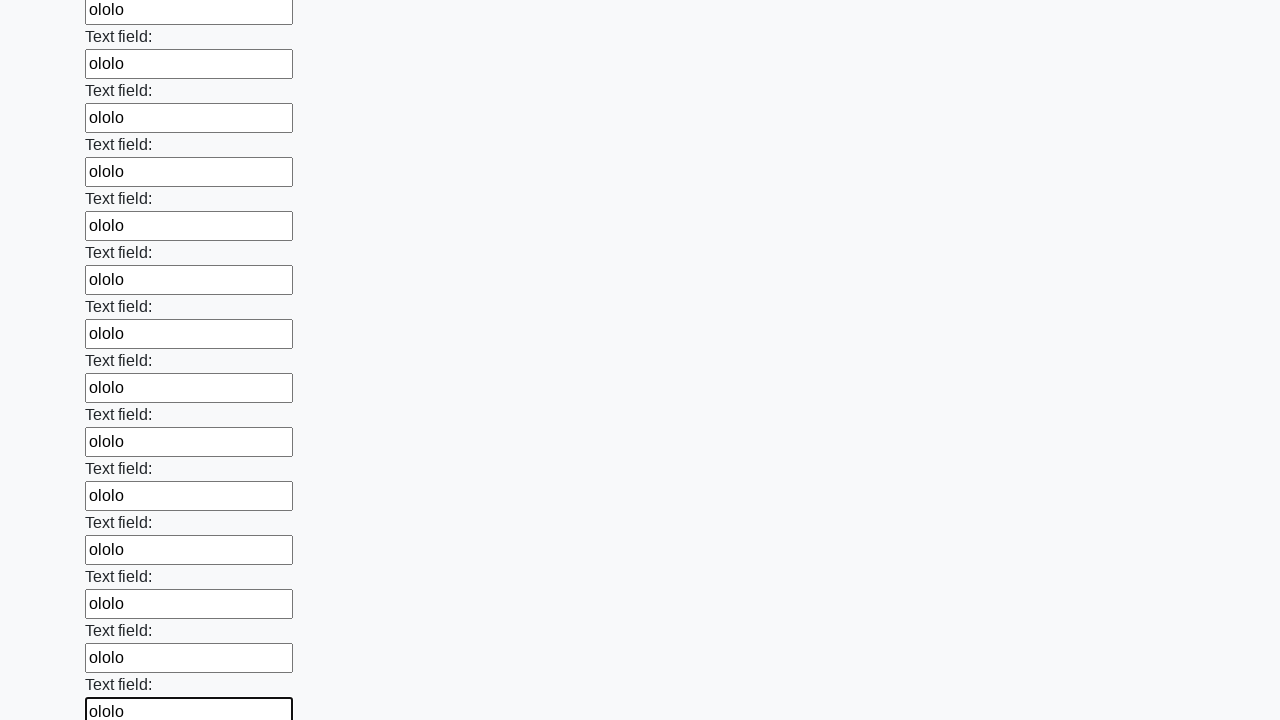

Filled input field with test data 'ololo' on input >> nth=69
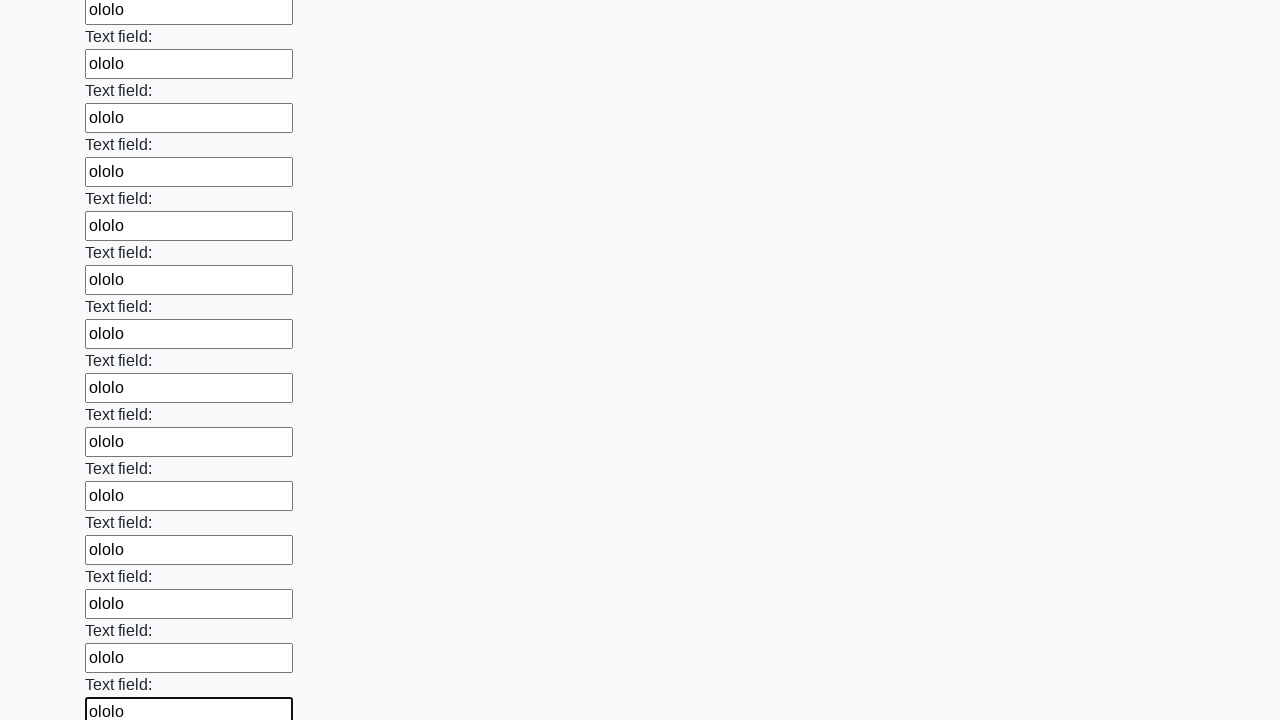

Filled input field with test data 'ololo' on input >> nth=70
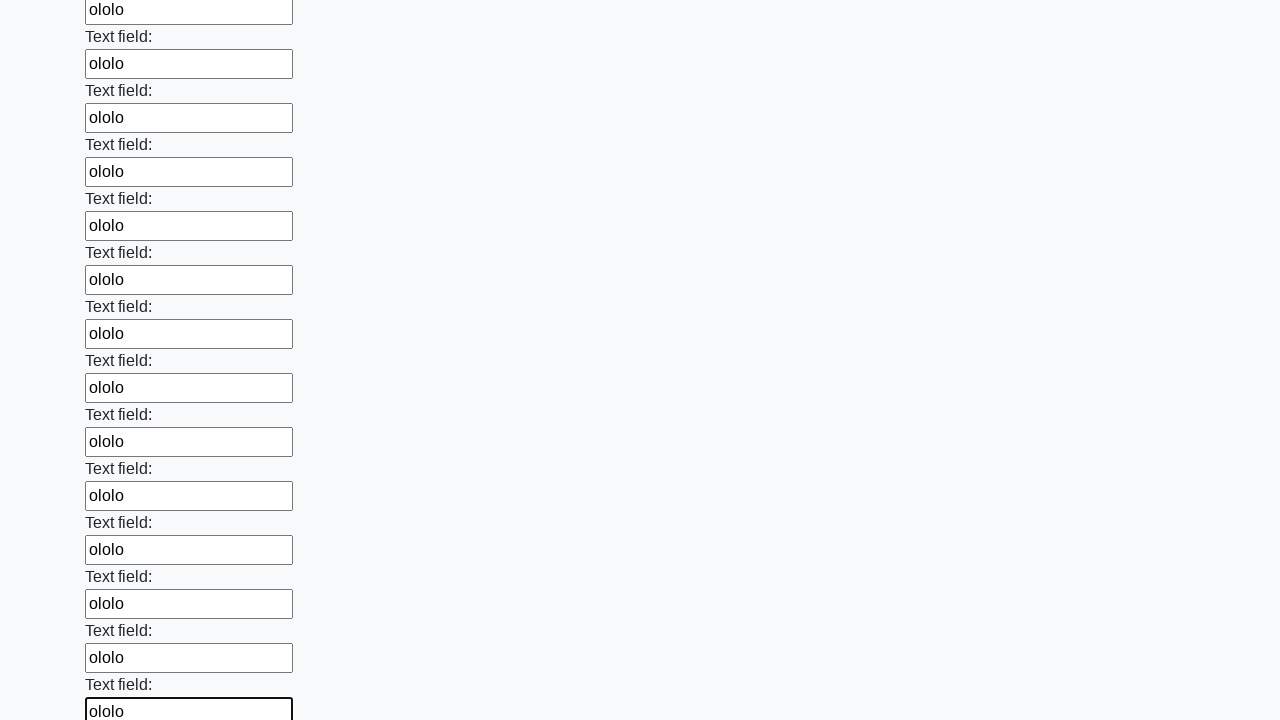

Filled input field with test data 'ololo' on input >> nth=71
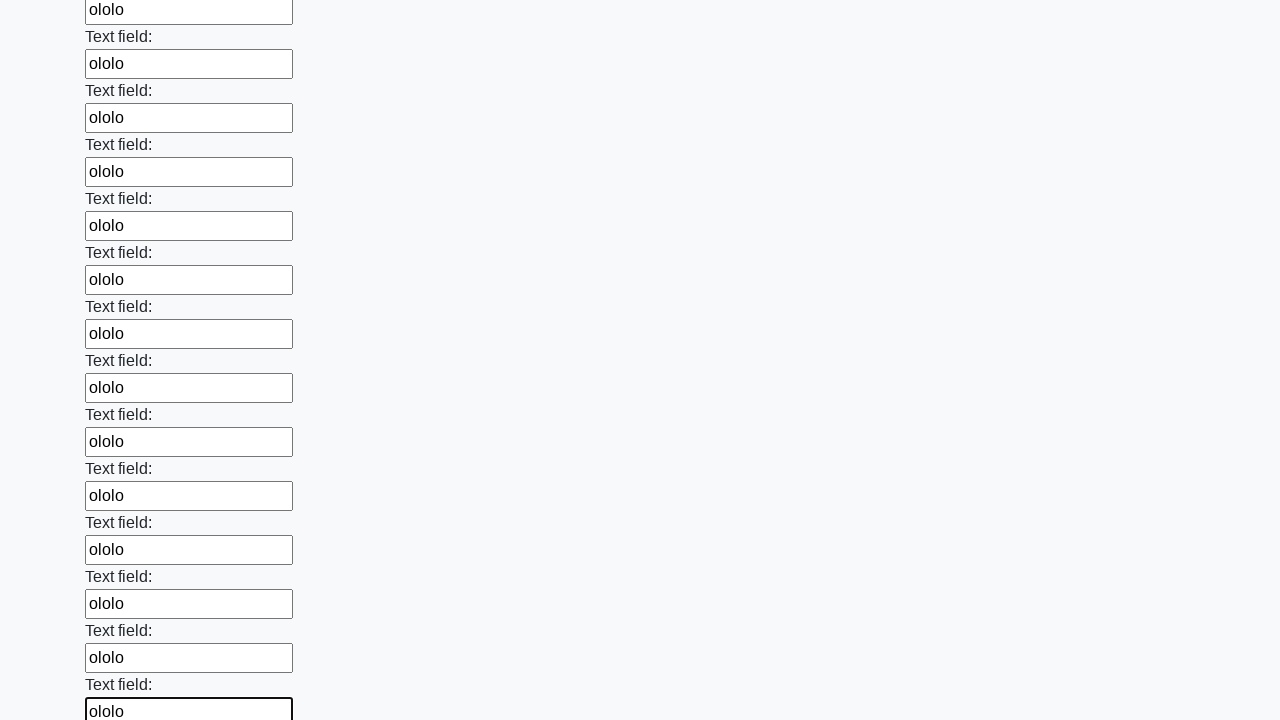

Filled input field with test data 'ololo' on input >> nth=72
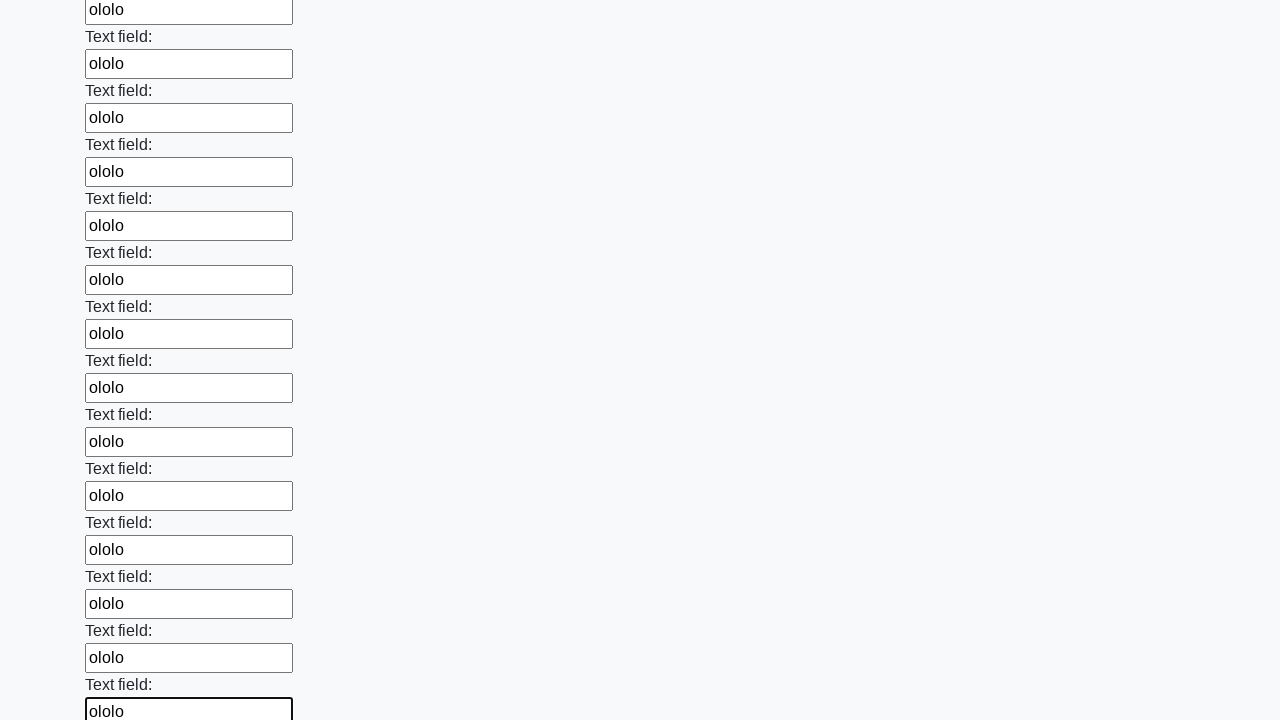

Filled input field with test data 'ololo' on input >> nth=73
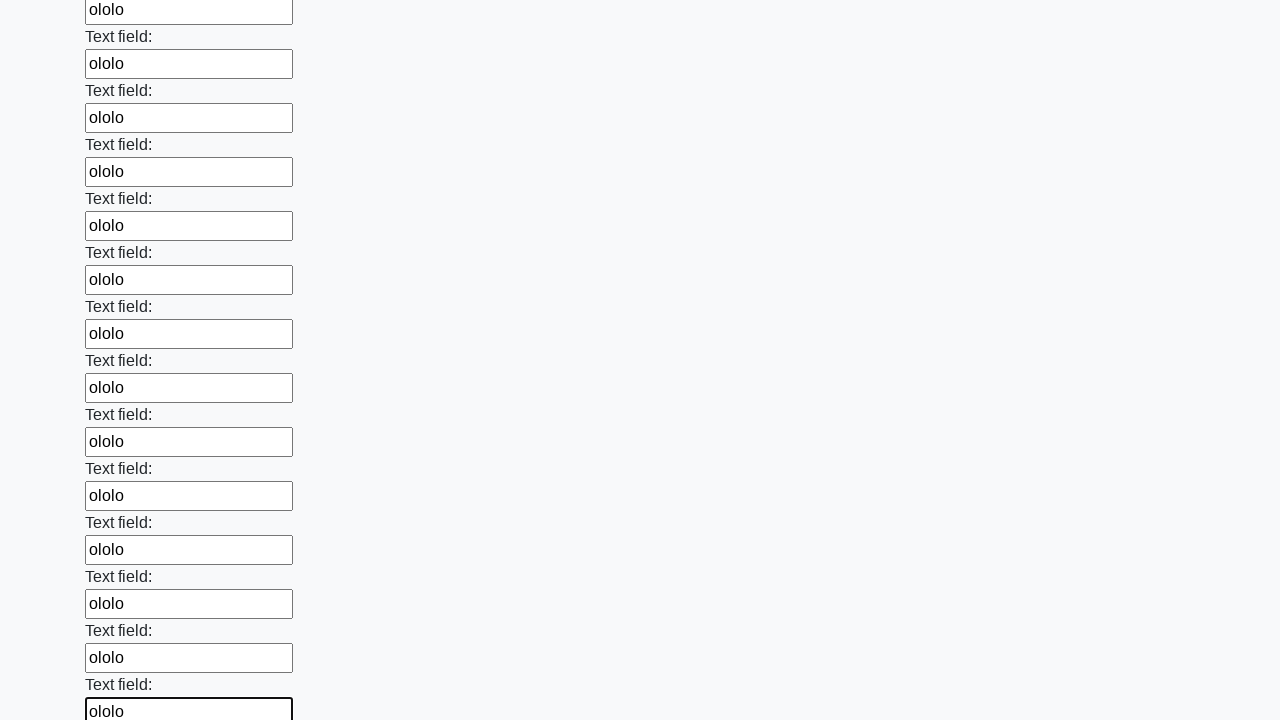

Filled input field with test data 'ololo' on input >> nth=74
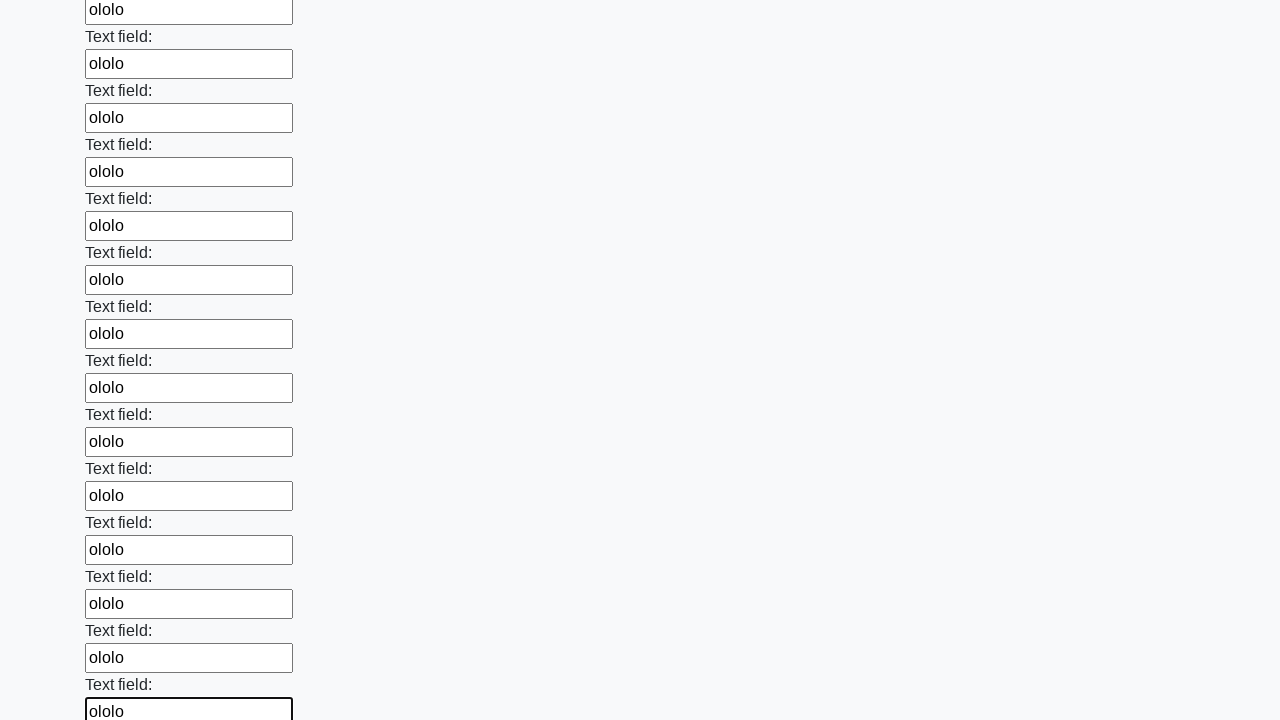

Filled input field with test data 'ololo' on input >> nth=75
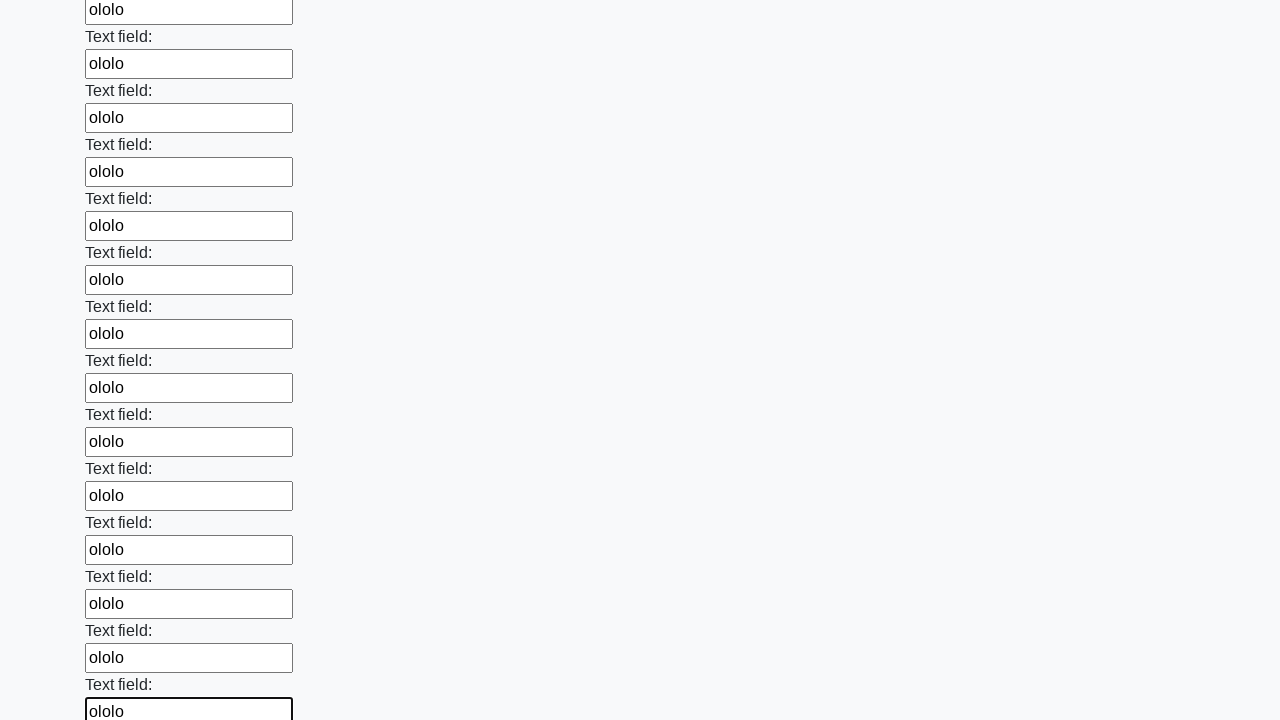

Filled input field with test data 'ololo' on input >> nth=76
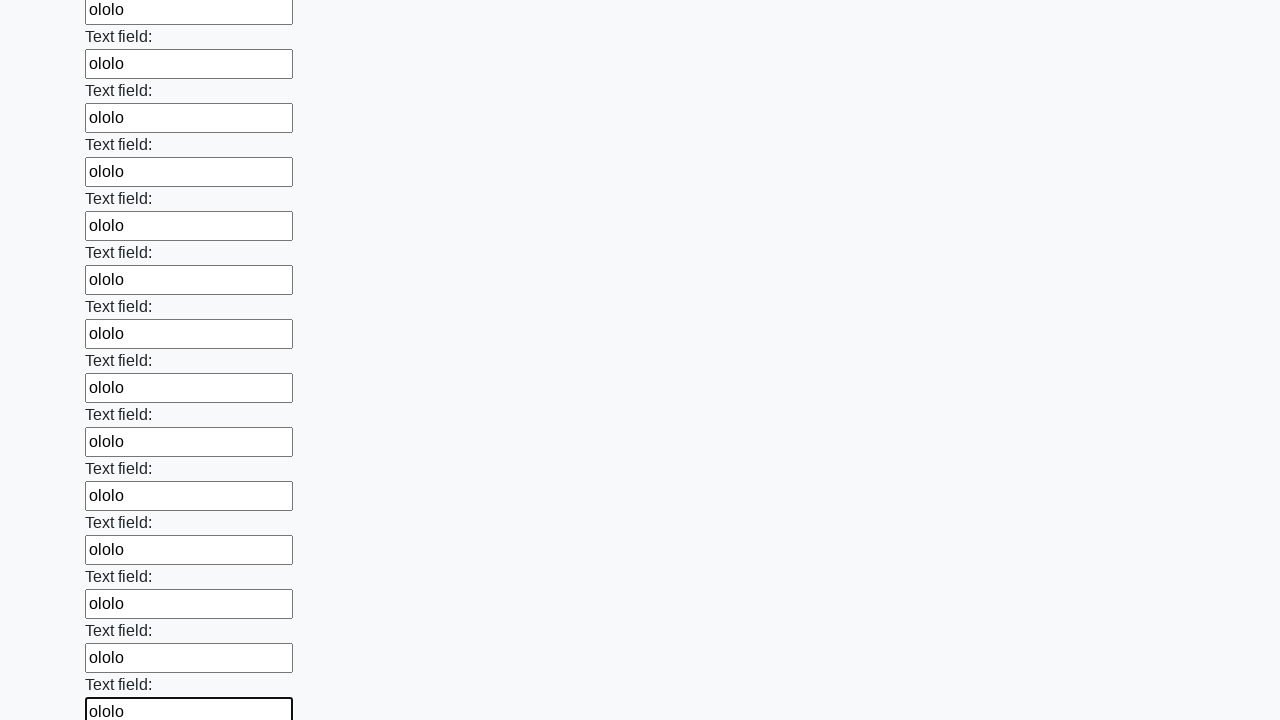

Filled input field with test data 'ololo' on input >> nth=77
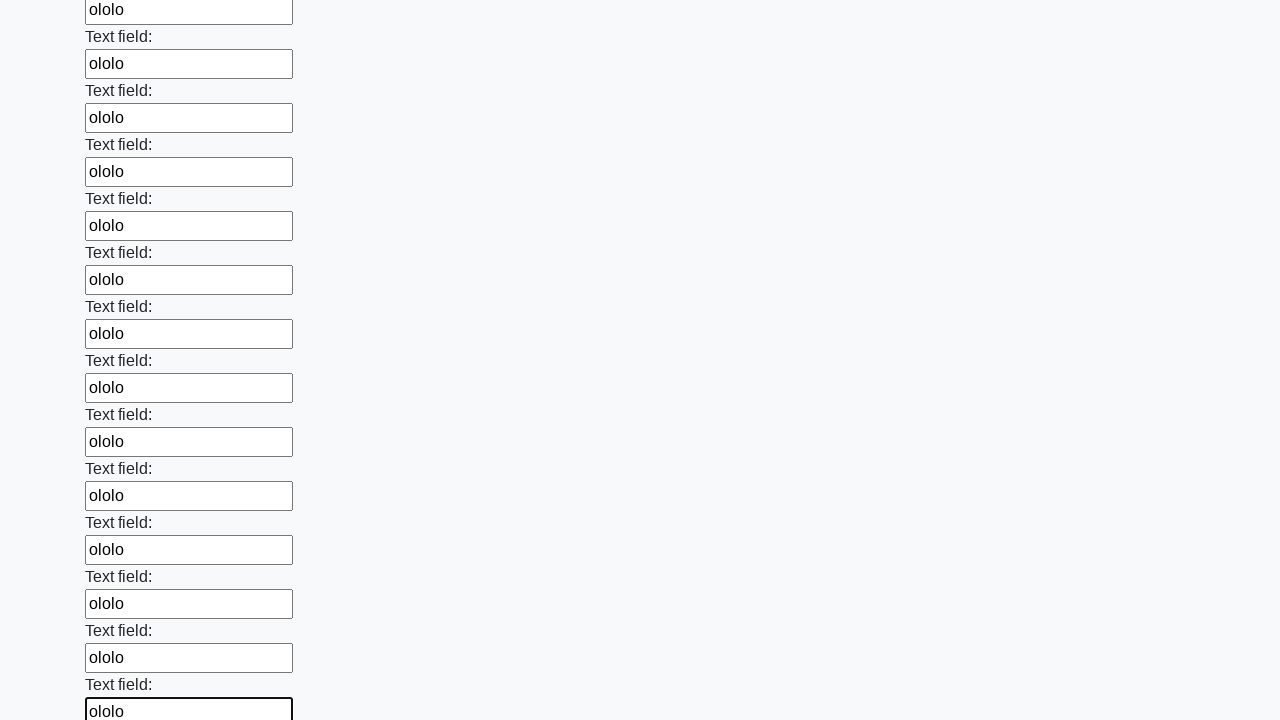

Filled input field with test data 'ololo' on input >> nth=78
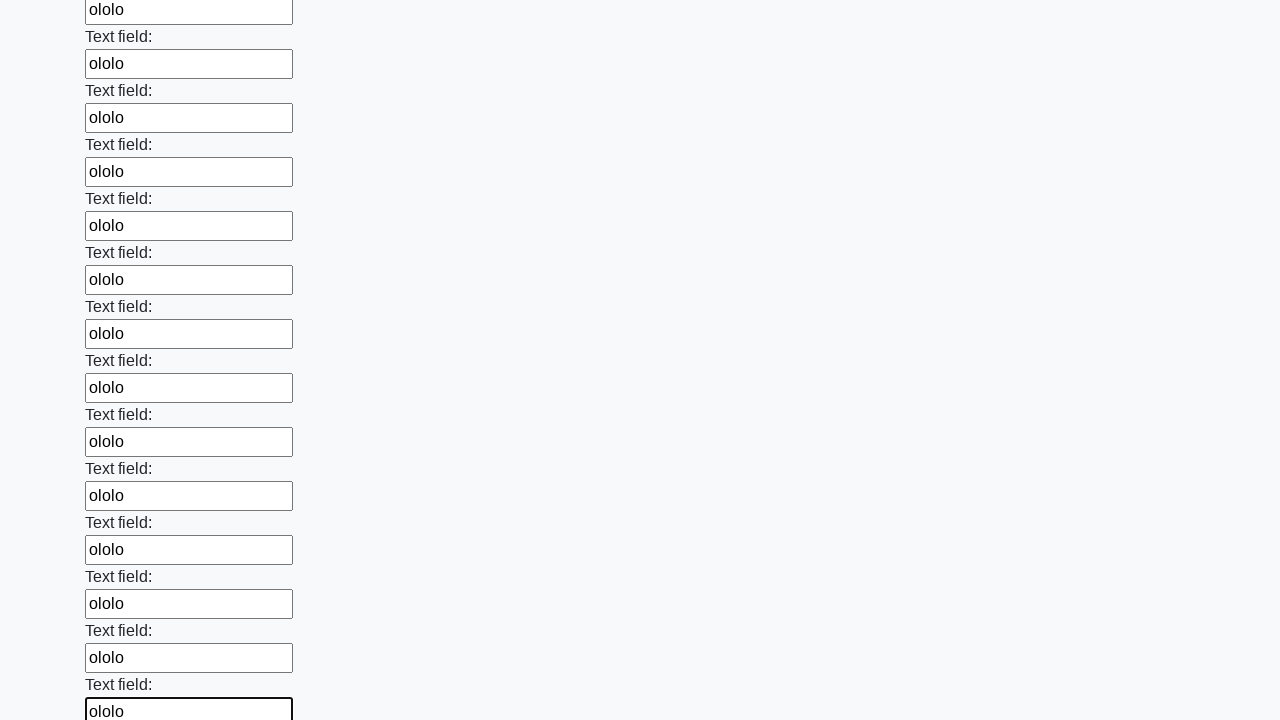

Filled input field with test data 'ololo' on input >> nth=79
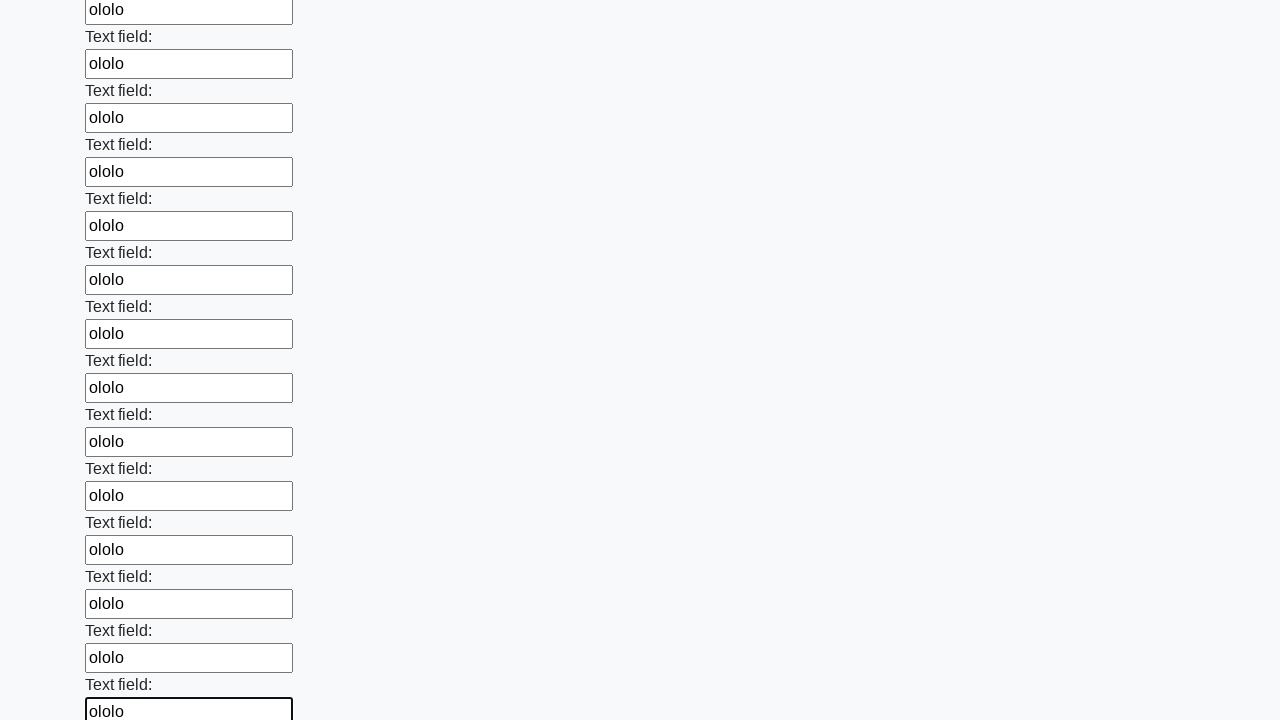

Filled input field with test data 'ololo' on input >> nth=80
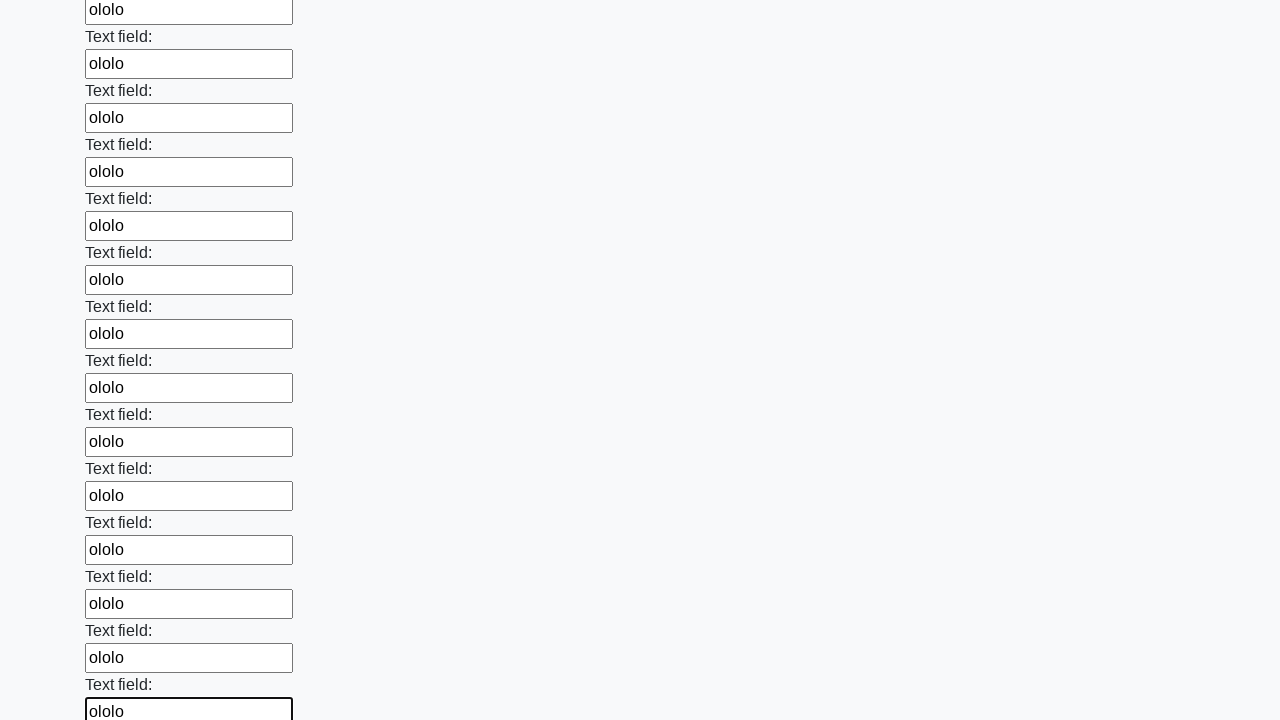

Filled input field with test data 'ololo' on input >> nth=81
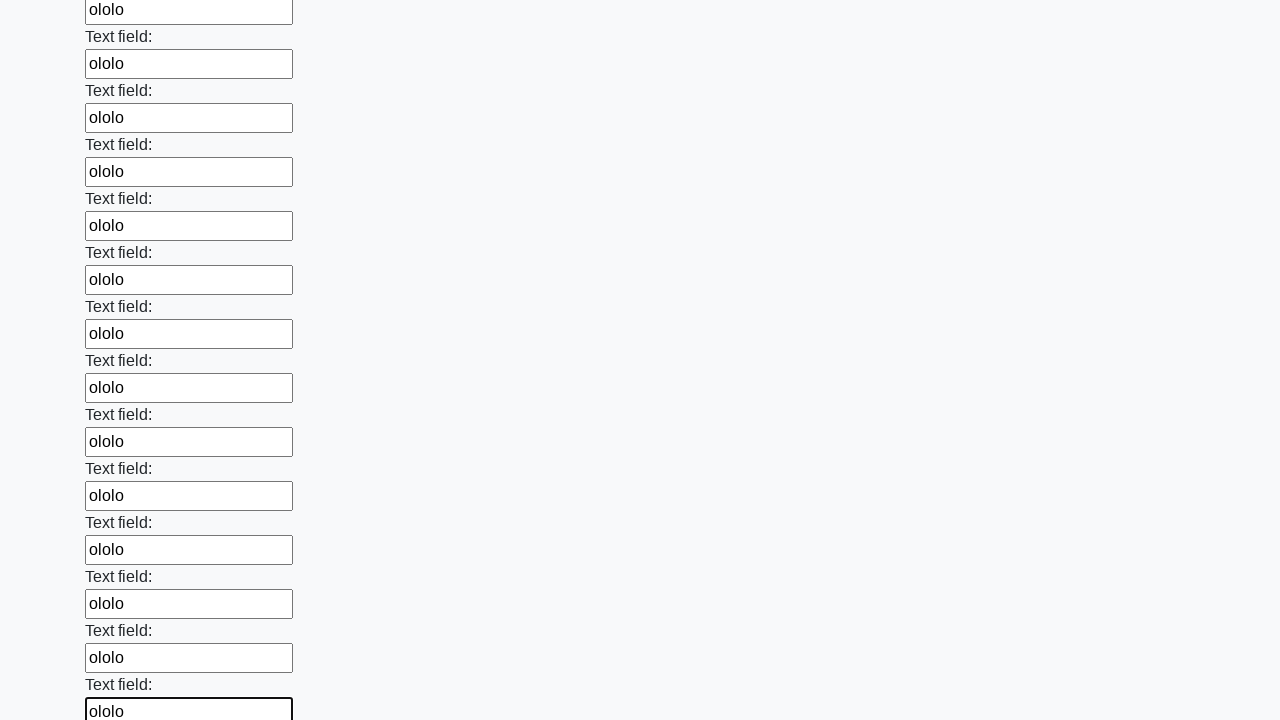

Filled input field with test data 'ololo' on input >> nth=82
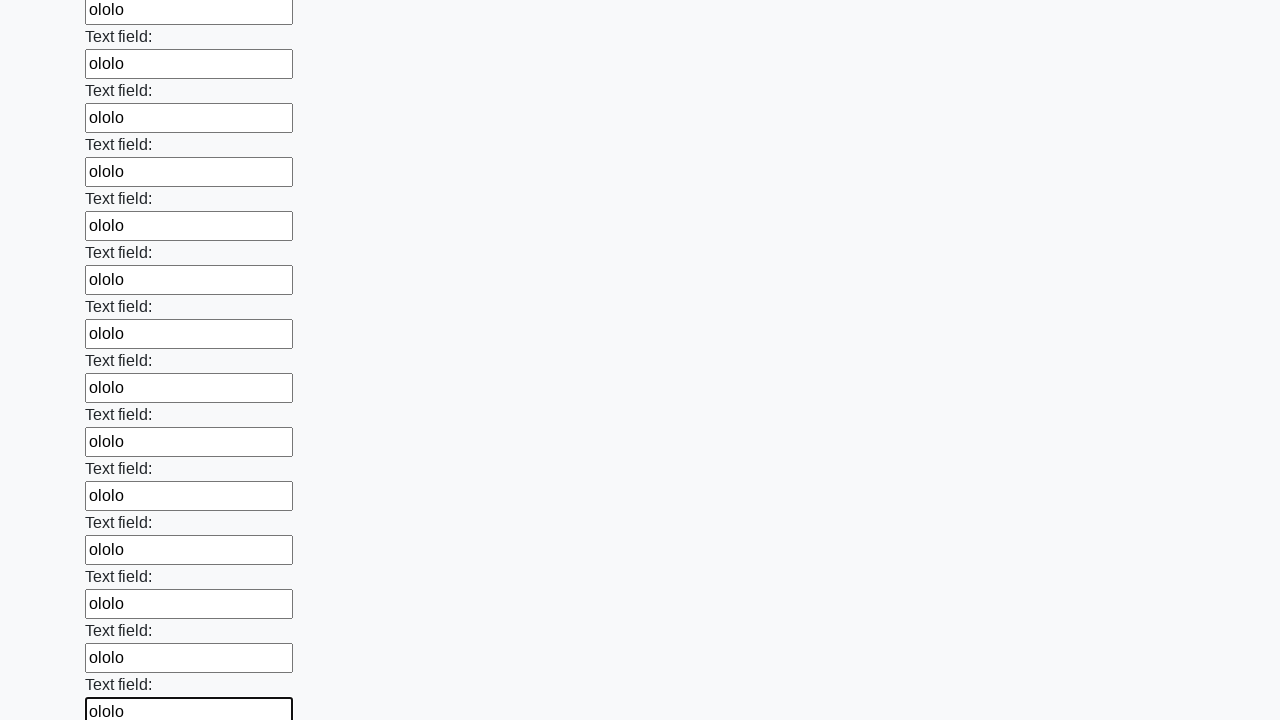

Filled input field with test data 'ololo' on input >> nth=83
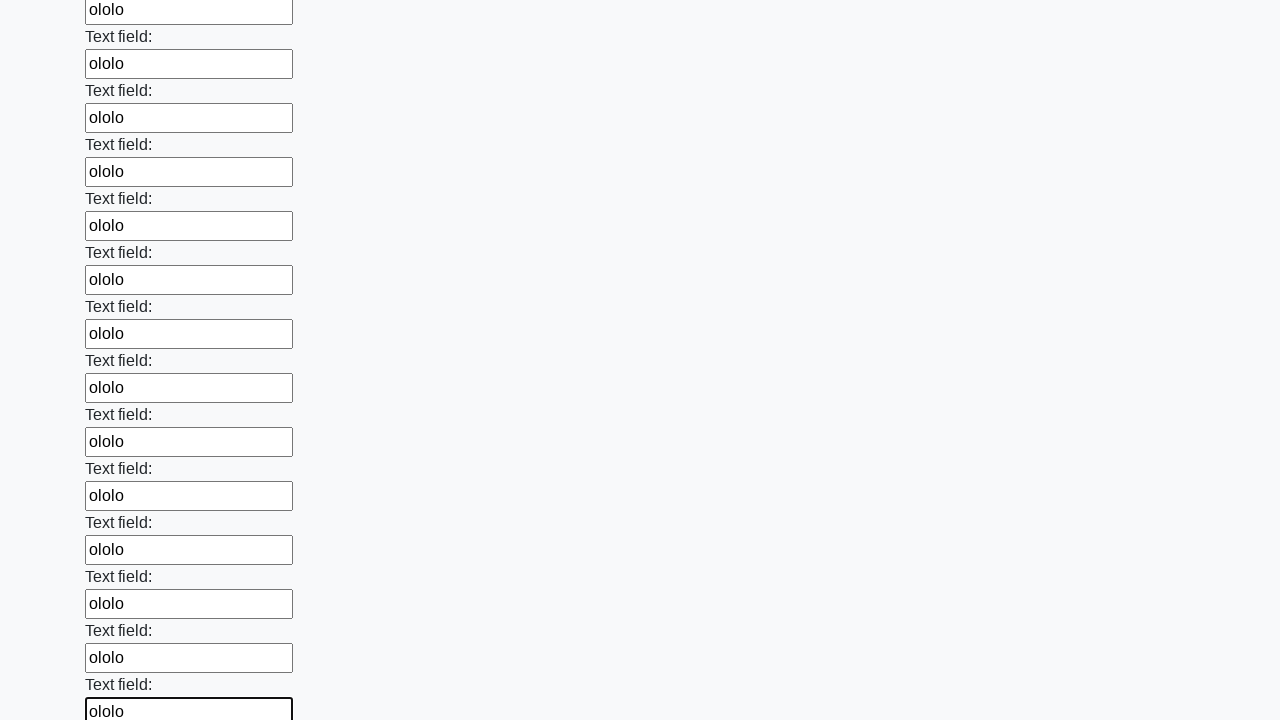

Filled input field with test data 'ololo' on input >> nth=84
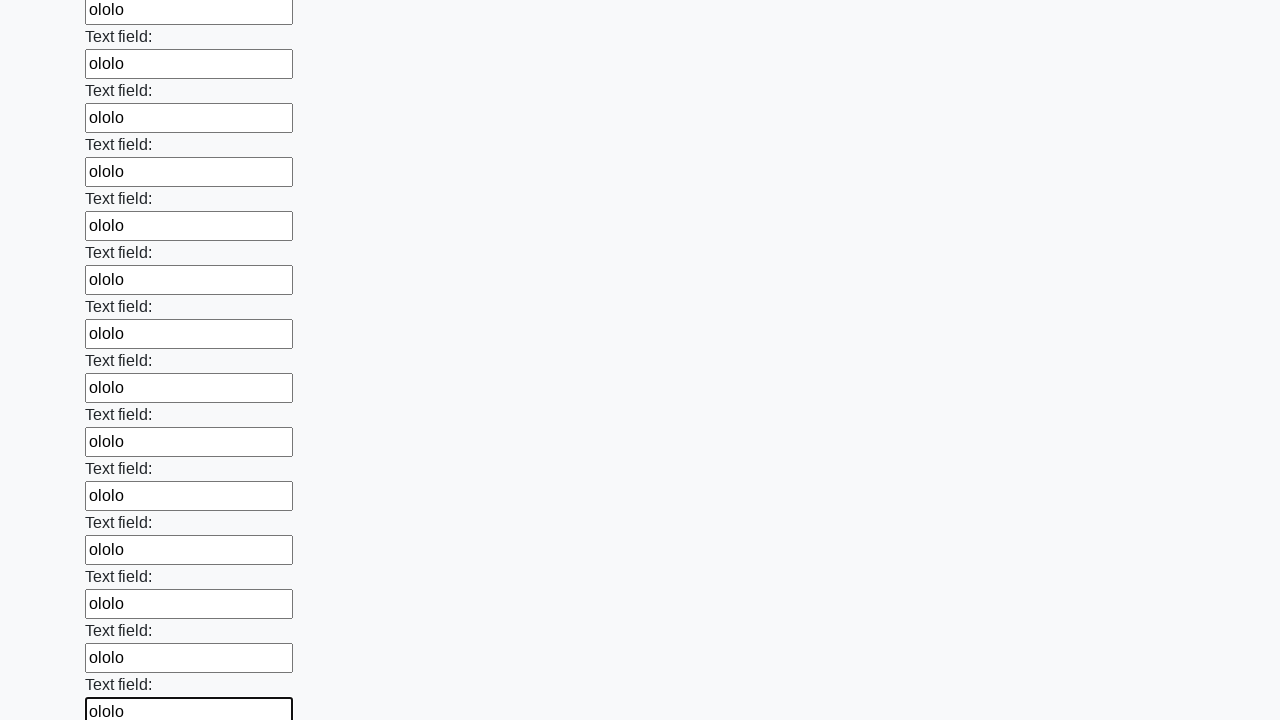

Filled input field with test data 'ololo' on input >> nth=85
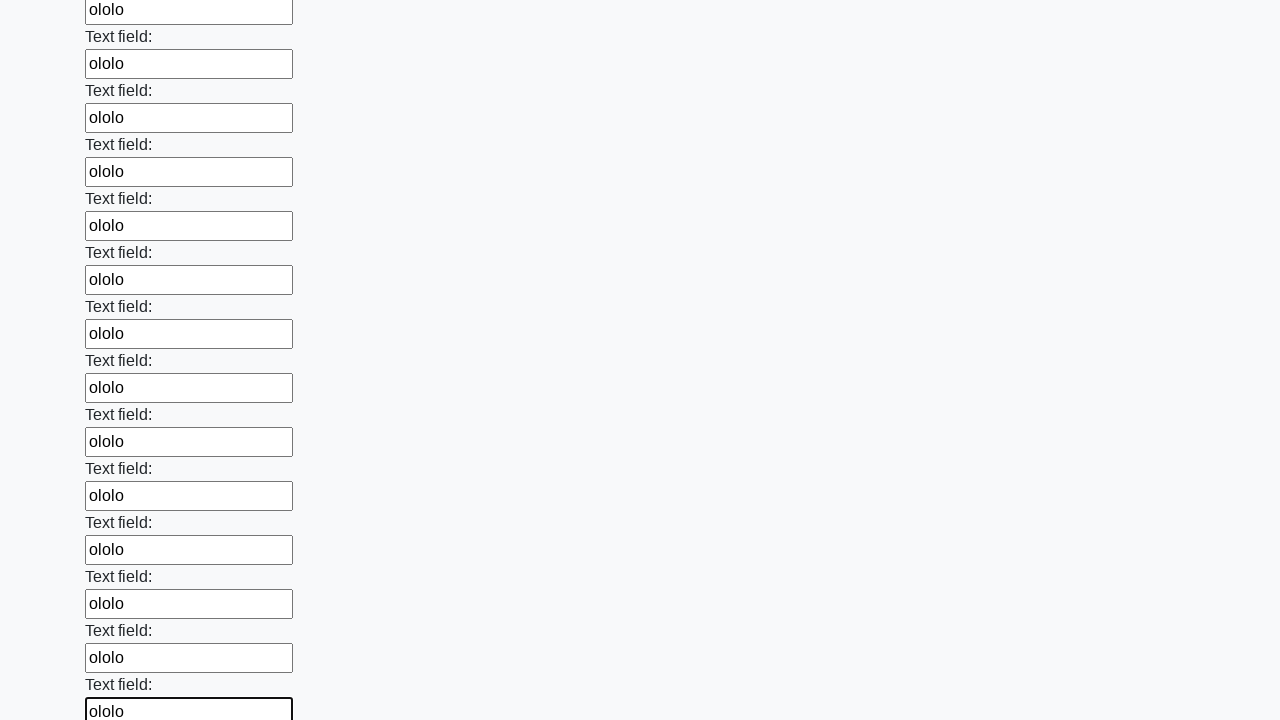

Filled input field with test data 'ololo' on input >> nth=86
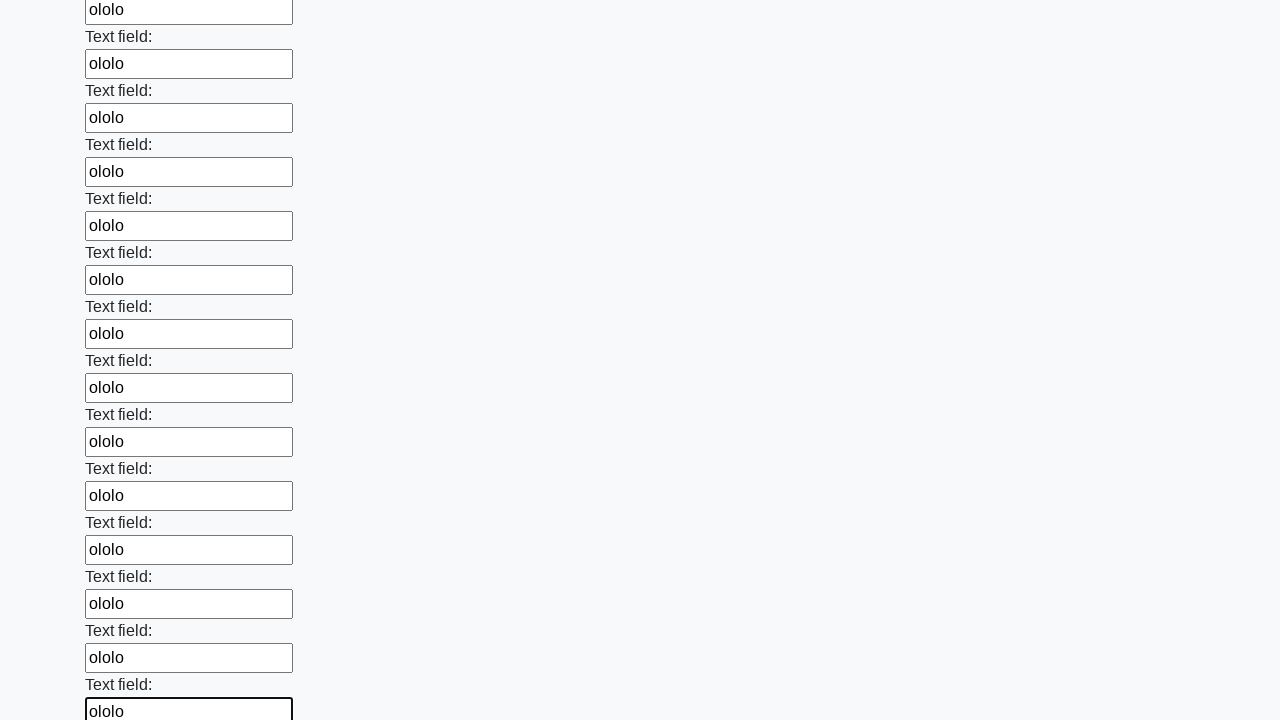

Filled input field with test data 'ololo' on input >> nth=87
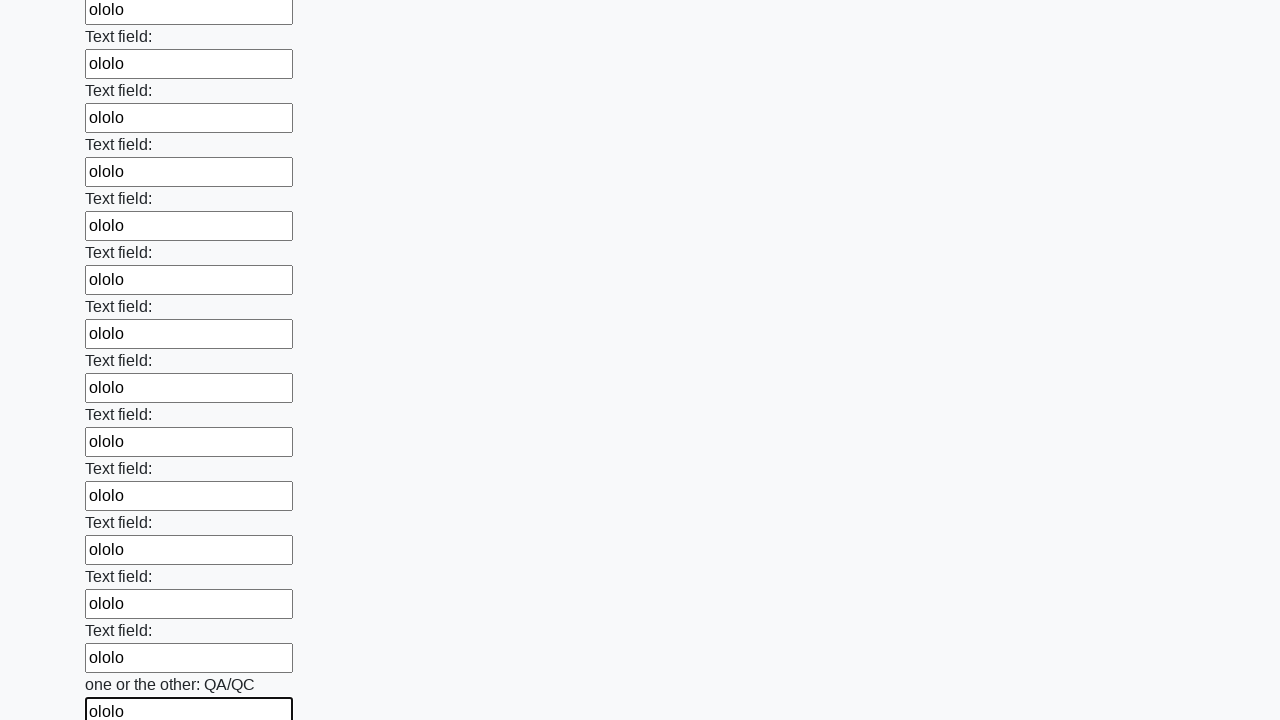

Filled input field with test data 'ololo' on input >> nth=88
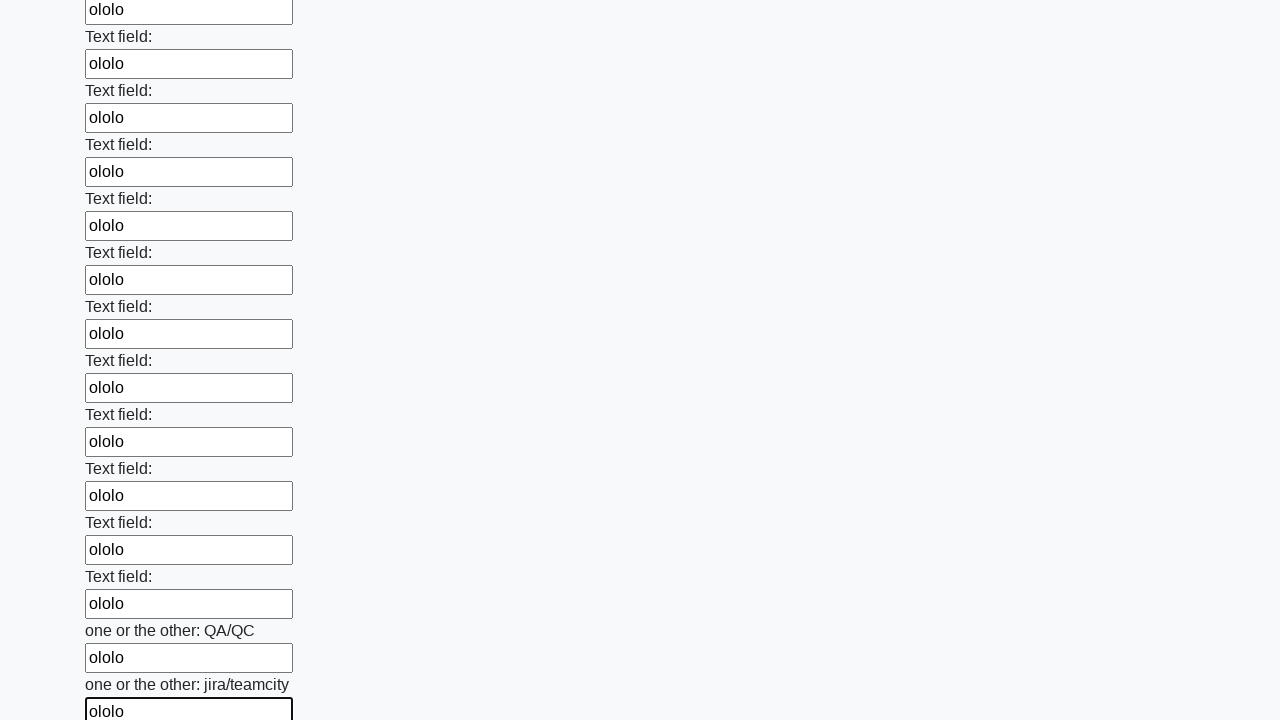

Filled input field with test data 'ololo' on input >> nth=89
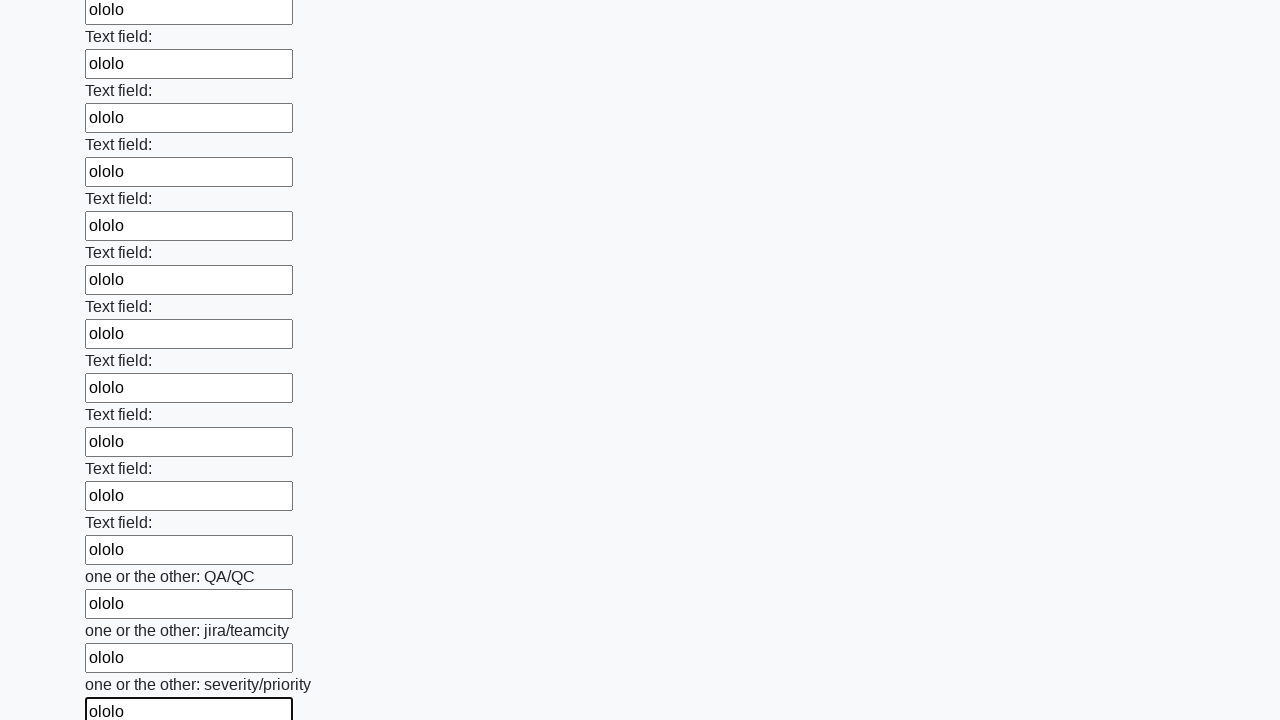

Filled input field with test data 'ololo' on input >> nth=90
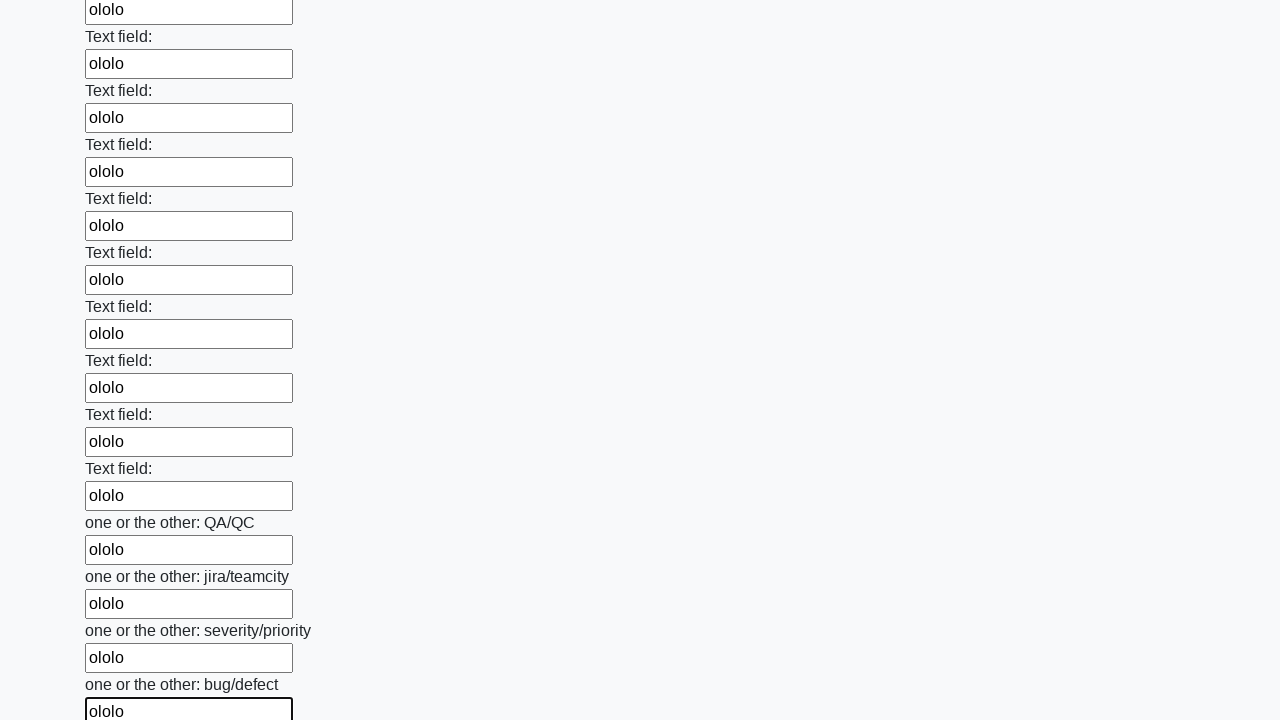

Filled input field with test data 'ololo' on input >> nth=91
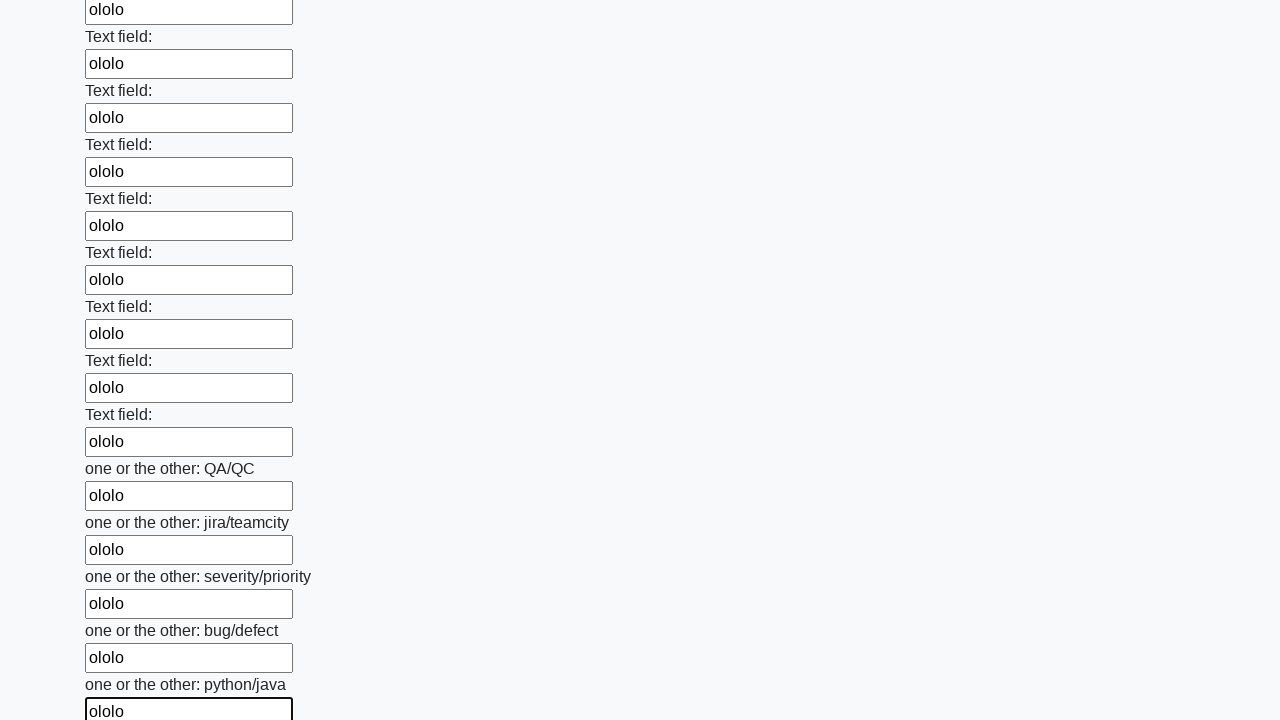

Filled input field with test data 'ololo' on input >> nth=92
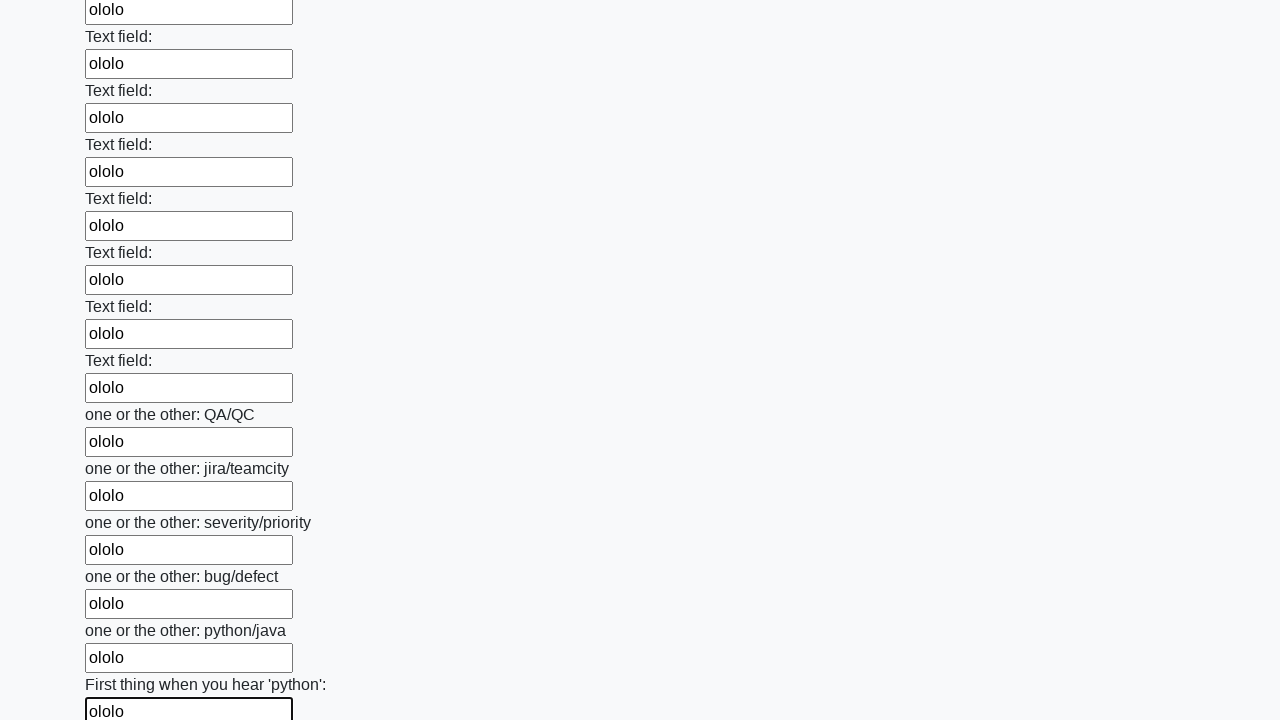

Filled input field with test data 'ololo' on input >> nth=93
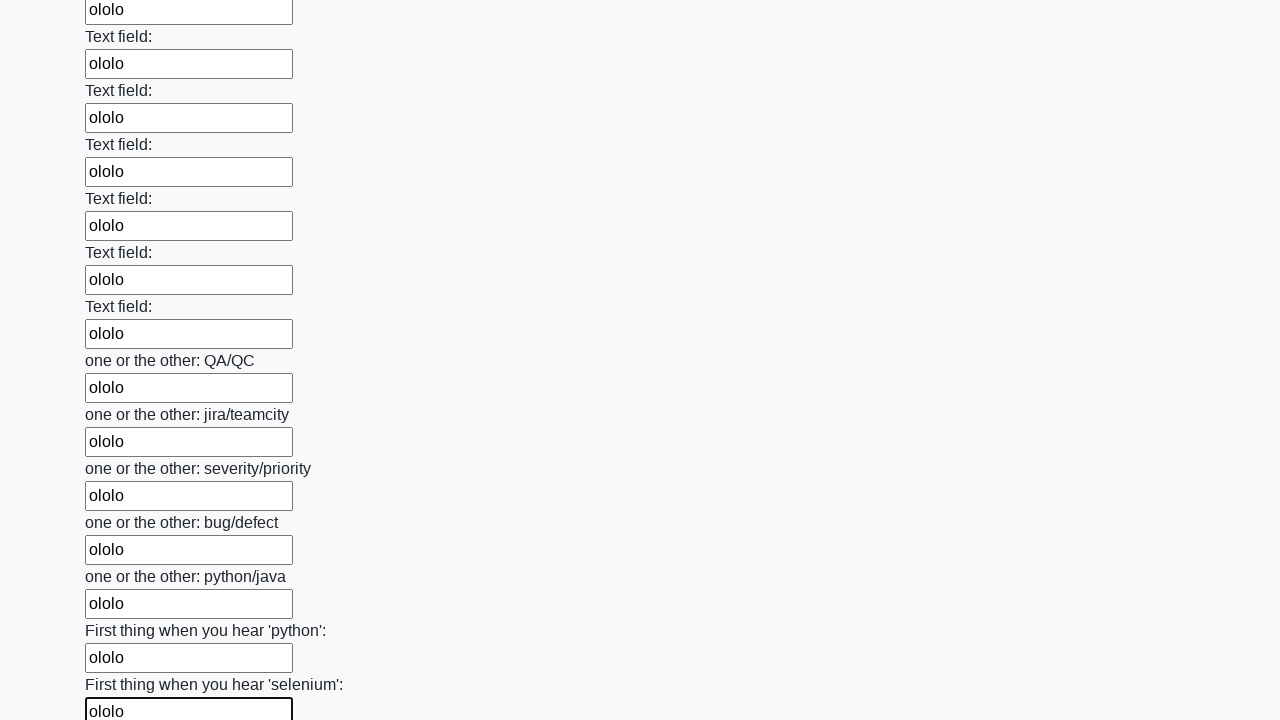

Filled input field with test data 'ololo' on input >> nth=94
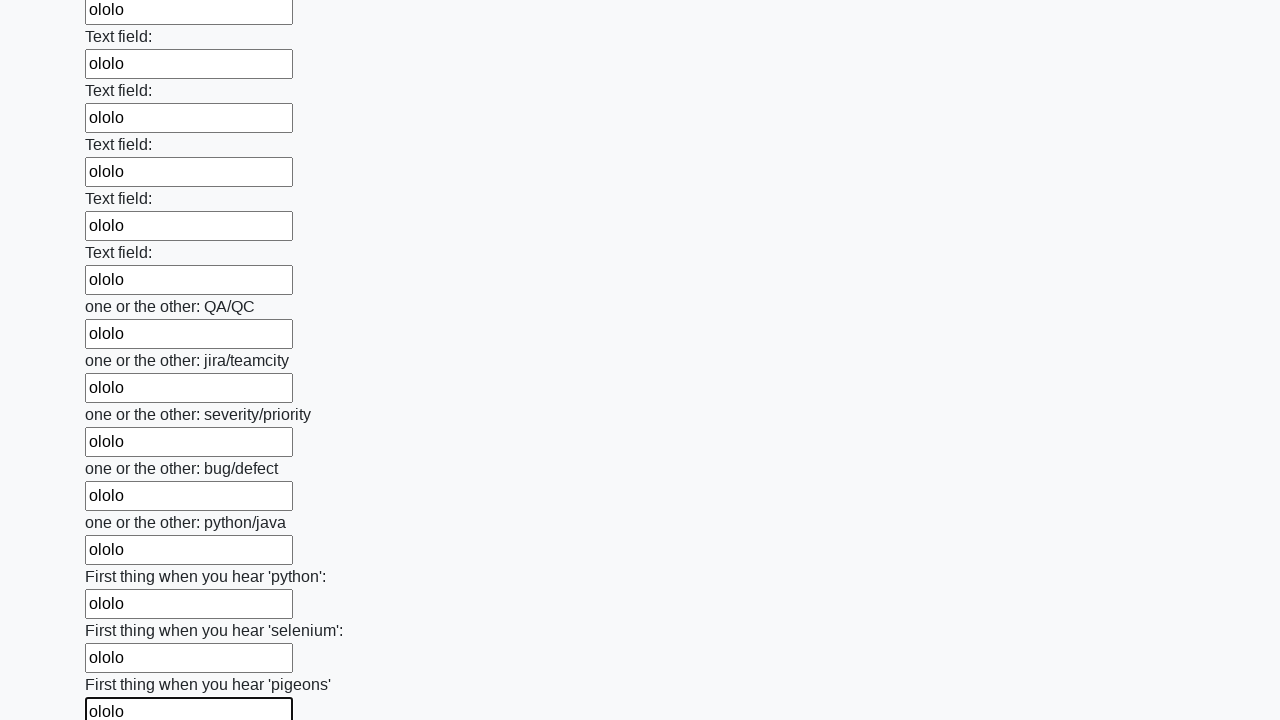

Filled input field with test data 'ololo' on input >> nth=95
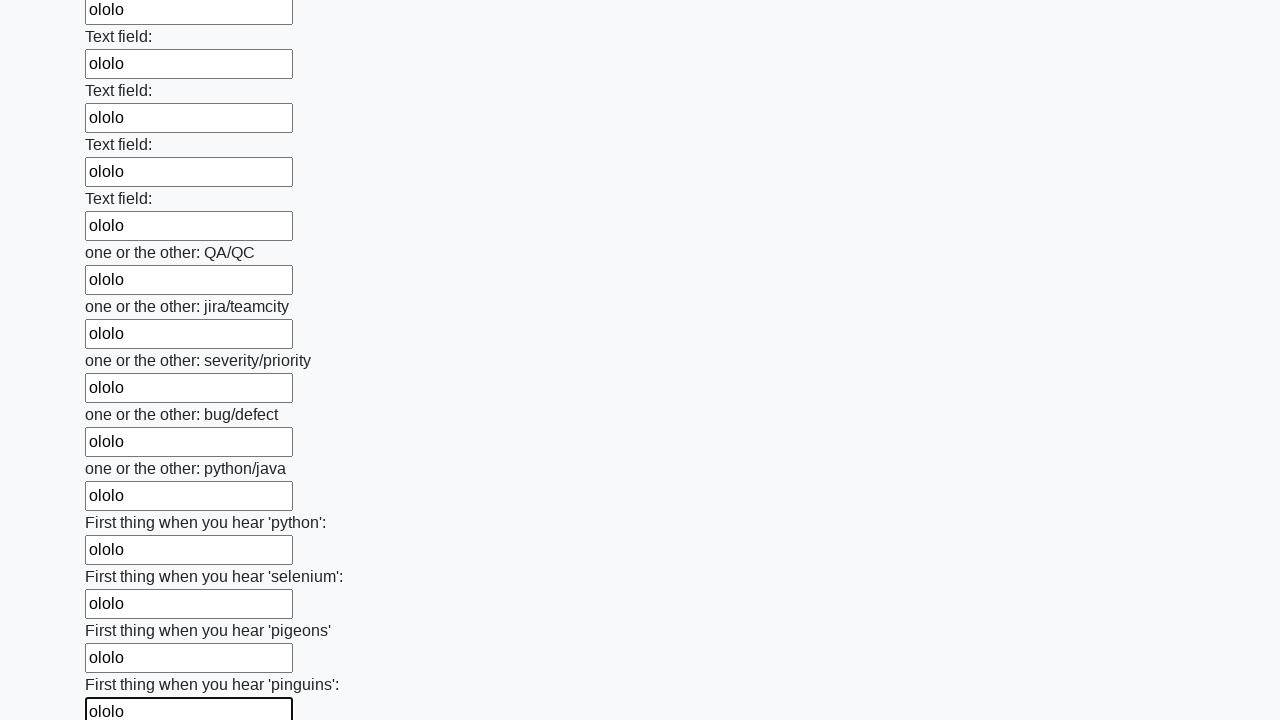

Filled input field with test data 'ololo' on input >> nth=96
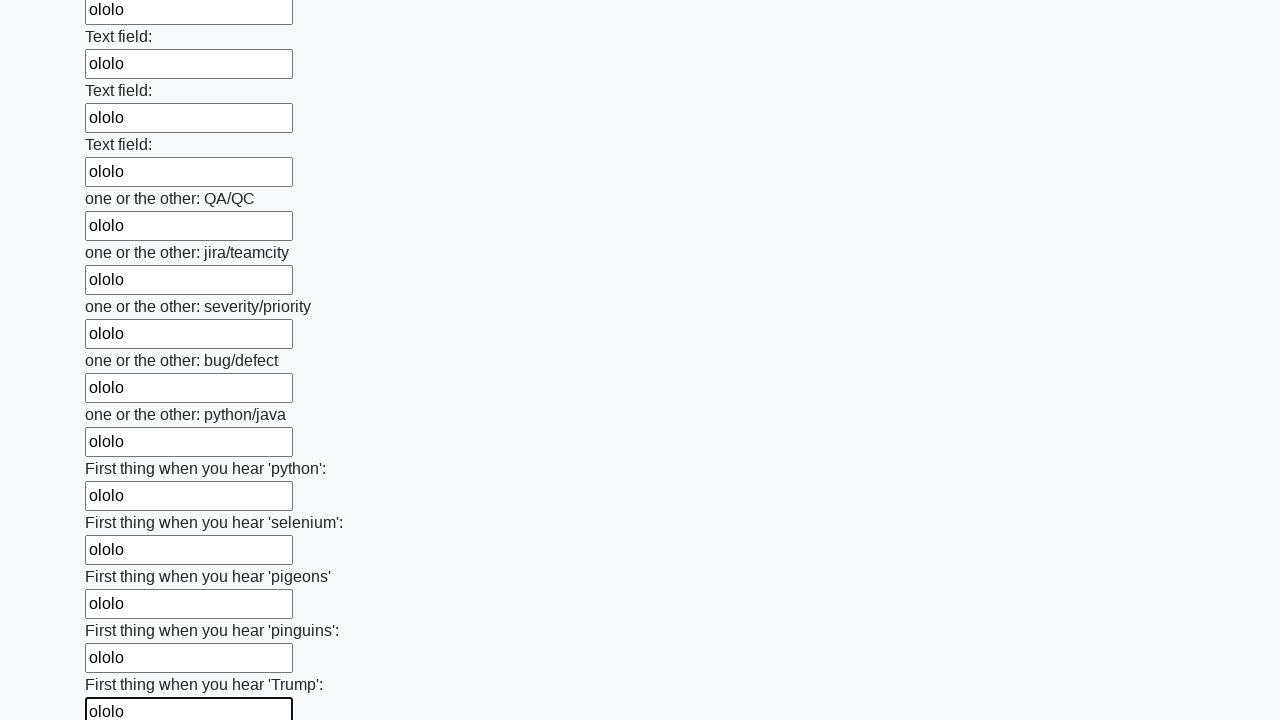

Filled input field with test data 'ololo' on input >> nth=97
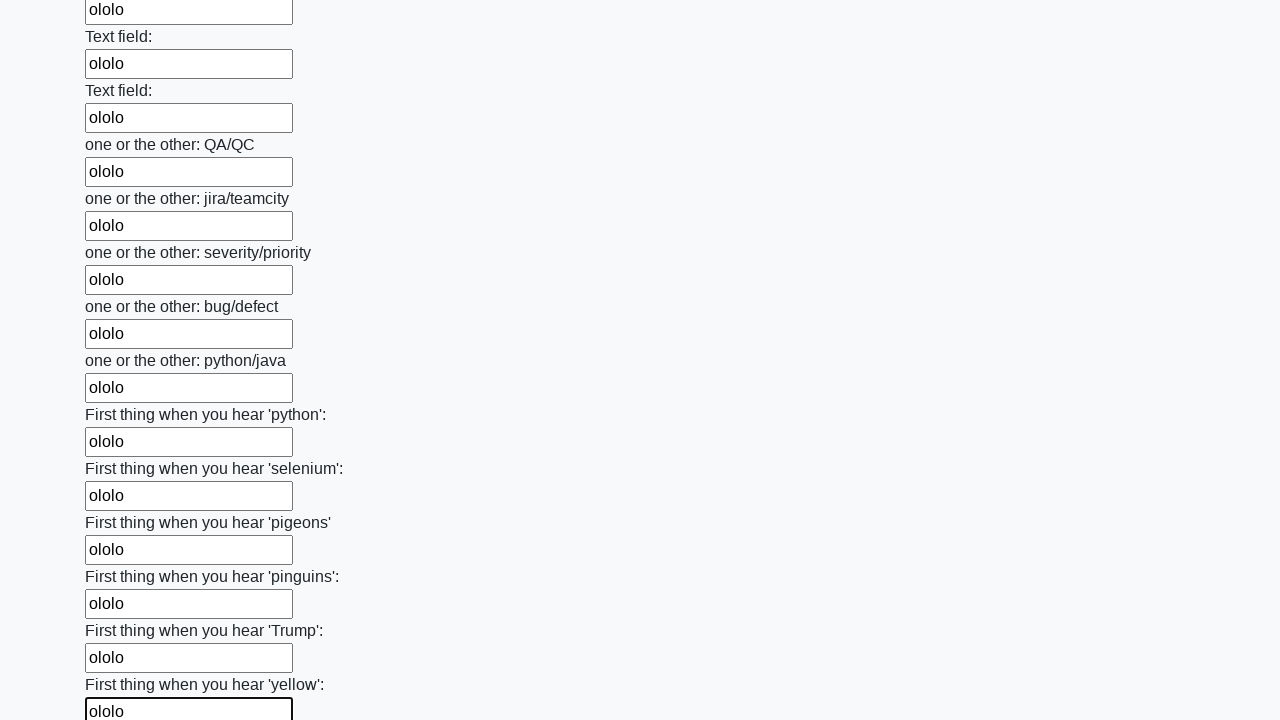

Filled input field with test data 'ololo' on input >> nth=98
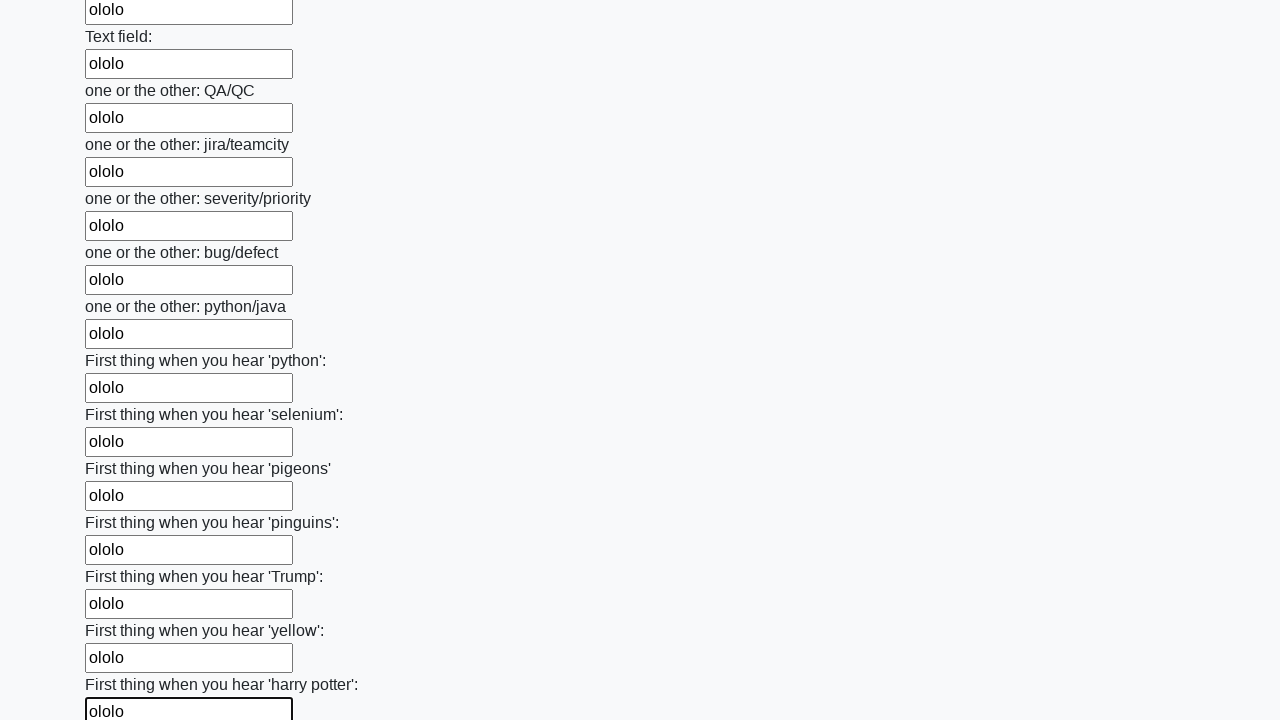

Filled input field with test data 'ololo' on input >> nth=99
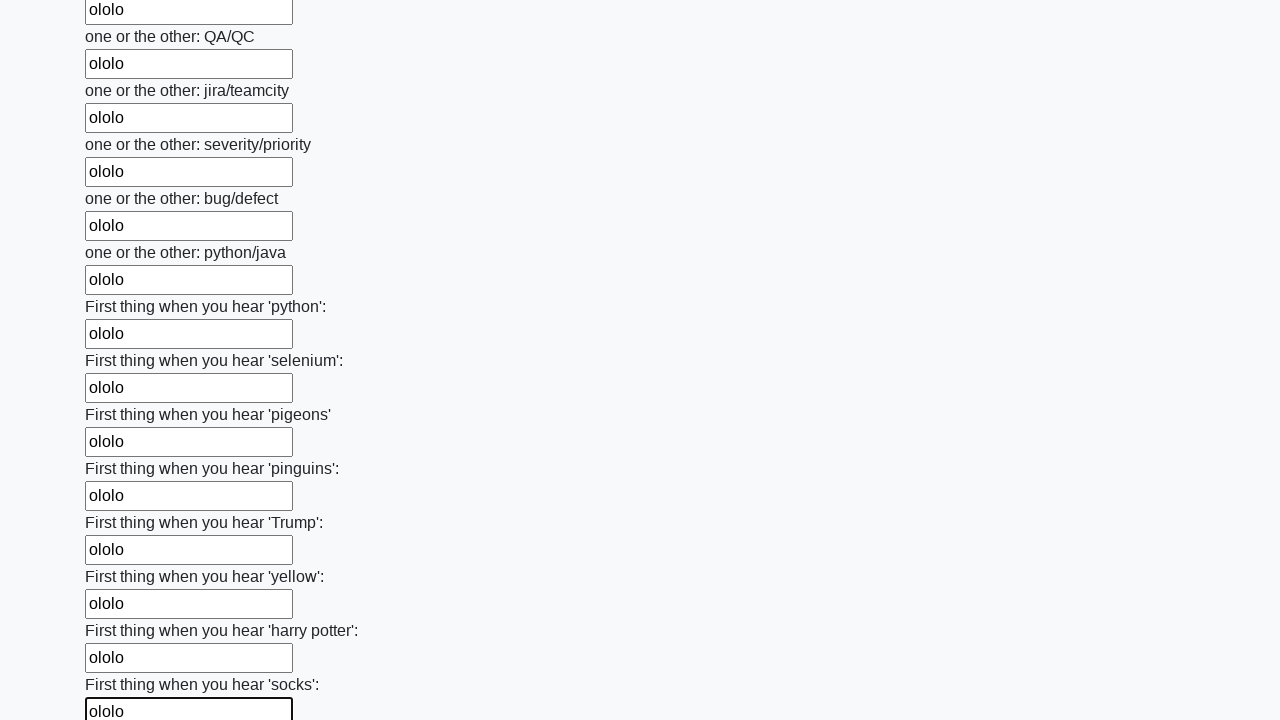

Clicked the form submit button at (123, 611) on button.btn
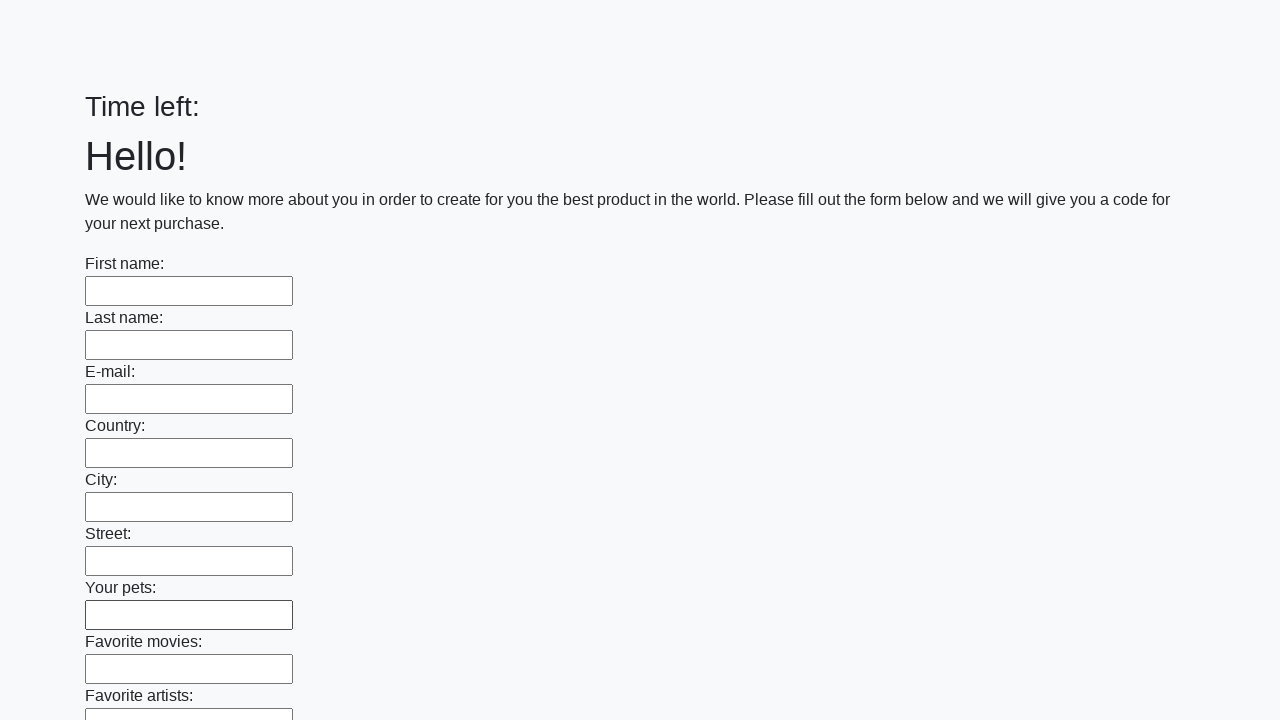

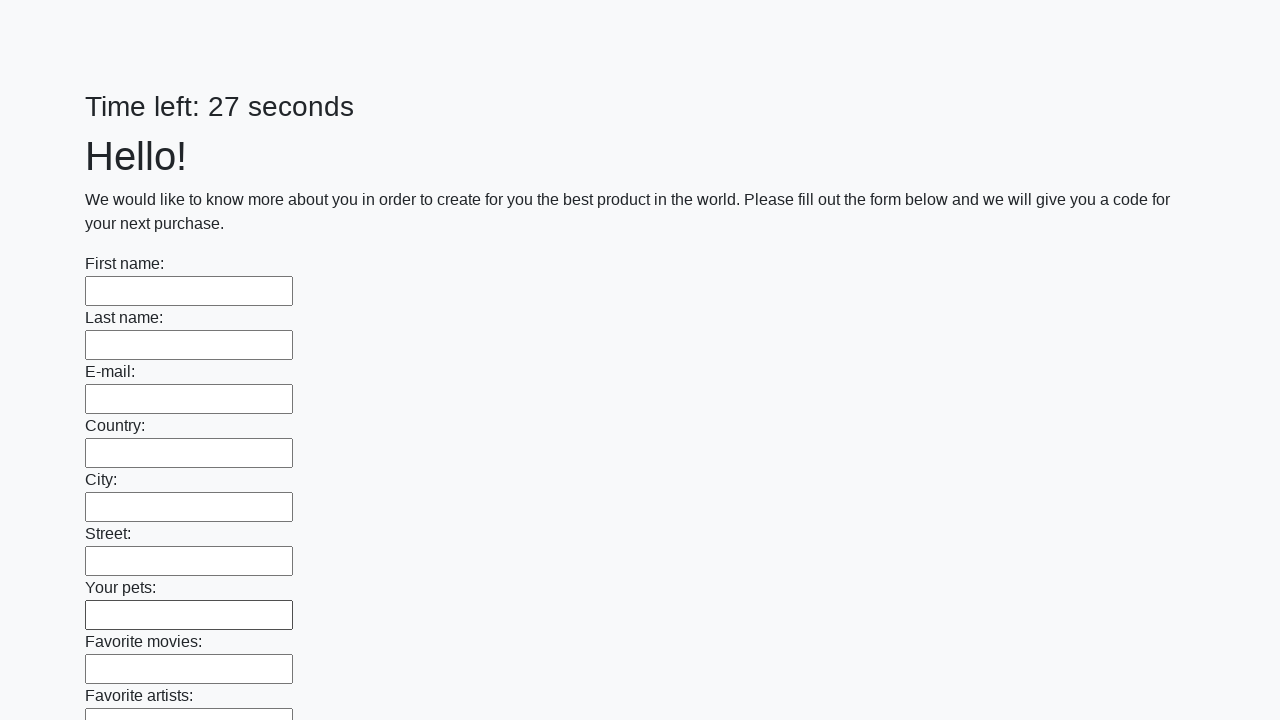